Tests filling out a large form by entering text into all text input fields and clicking the submit button

Starting URL: http://suninjuly.github.io/huge_form.html

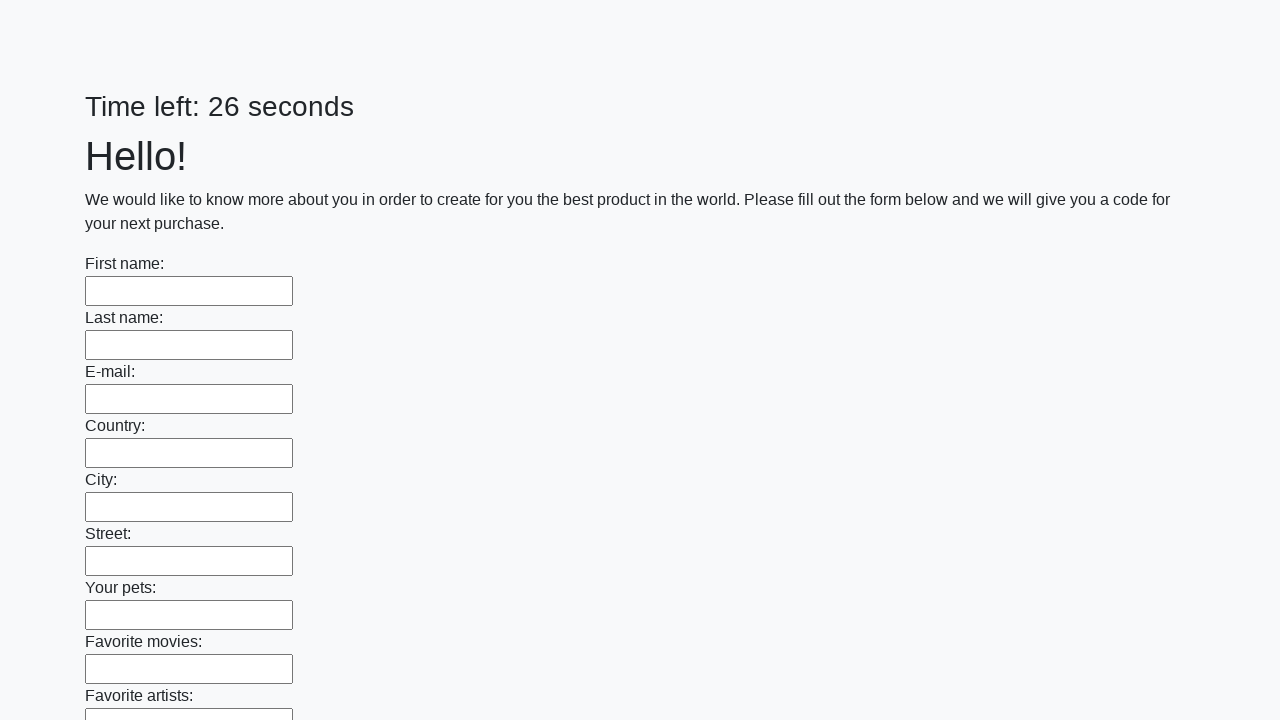

Navigated to huge form test page
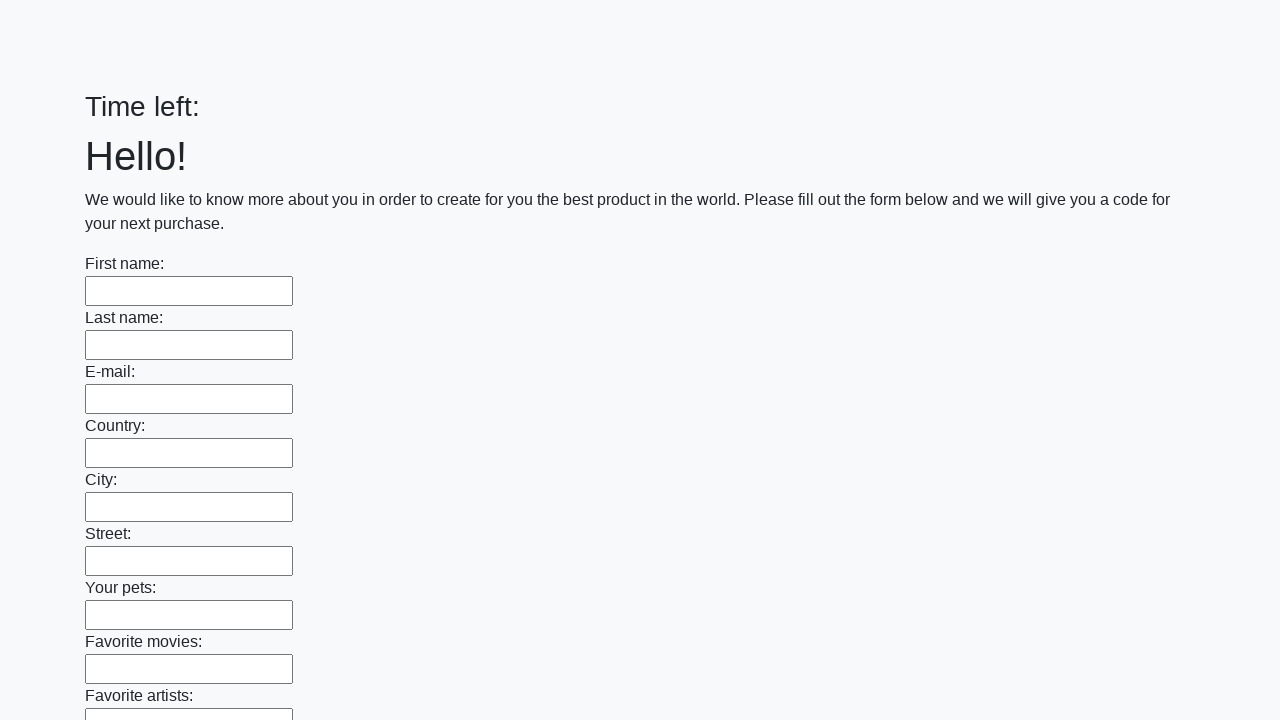

Filled text input field with 'sample answer' on xpath=//input[@type='text'] >> nth=0
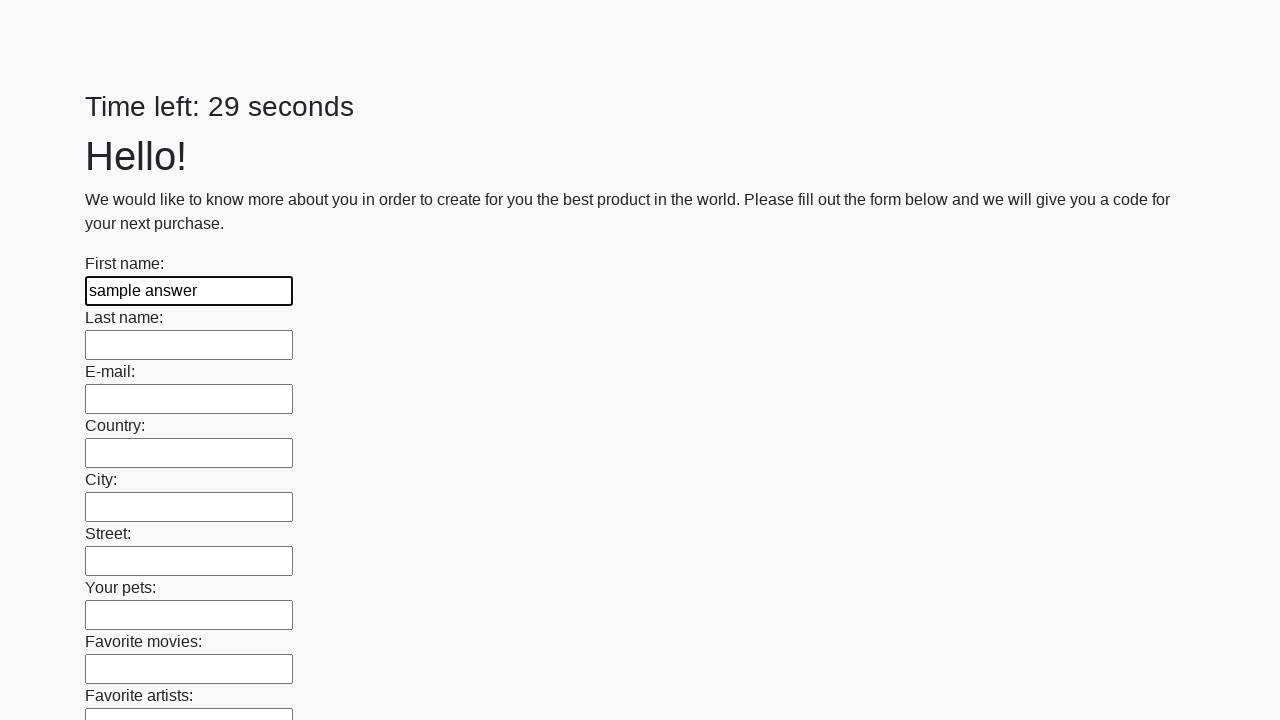

Filled text input field with 'sample answer' on xpath=//input[@type='text'] >> nth=1
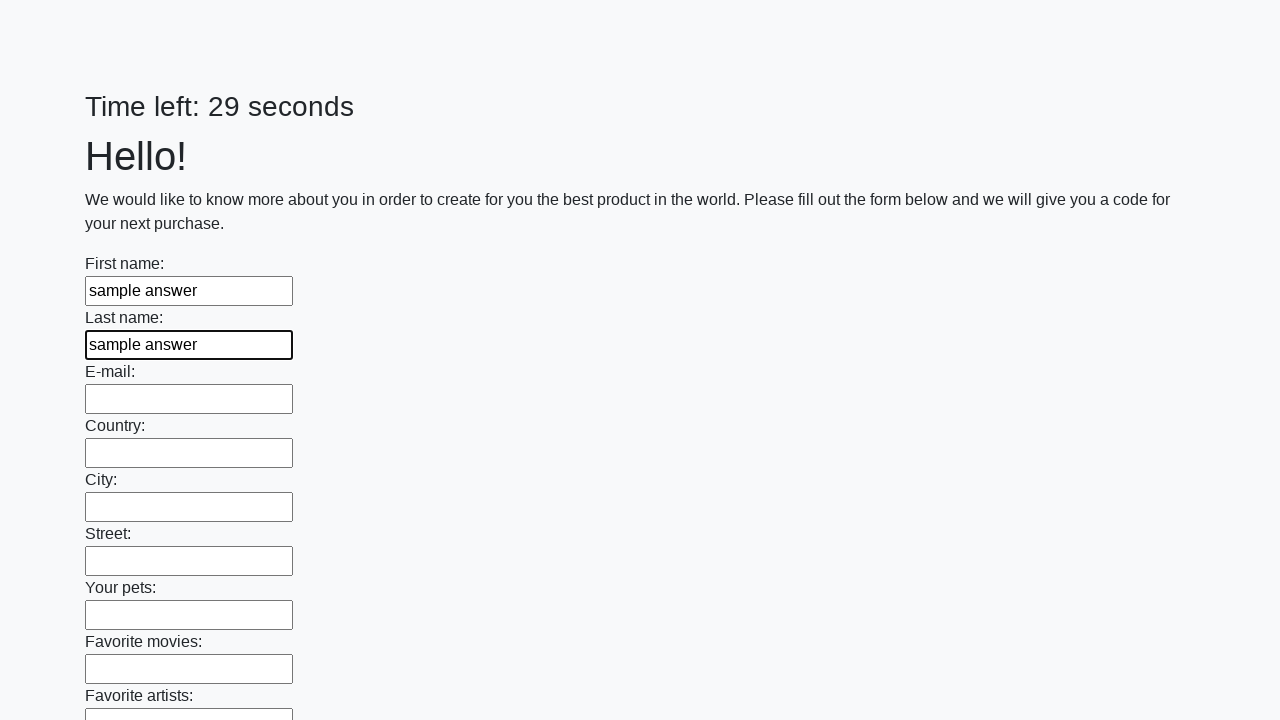

Filled text input field with 'sample answer' on xpath=//input[@type='text'] >> nth=2
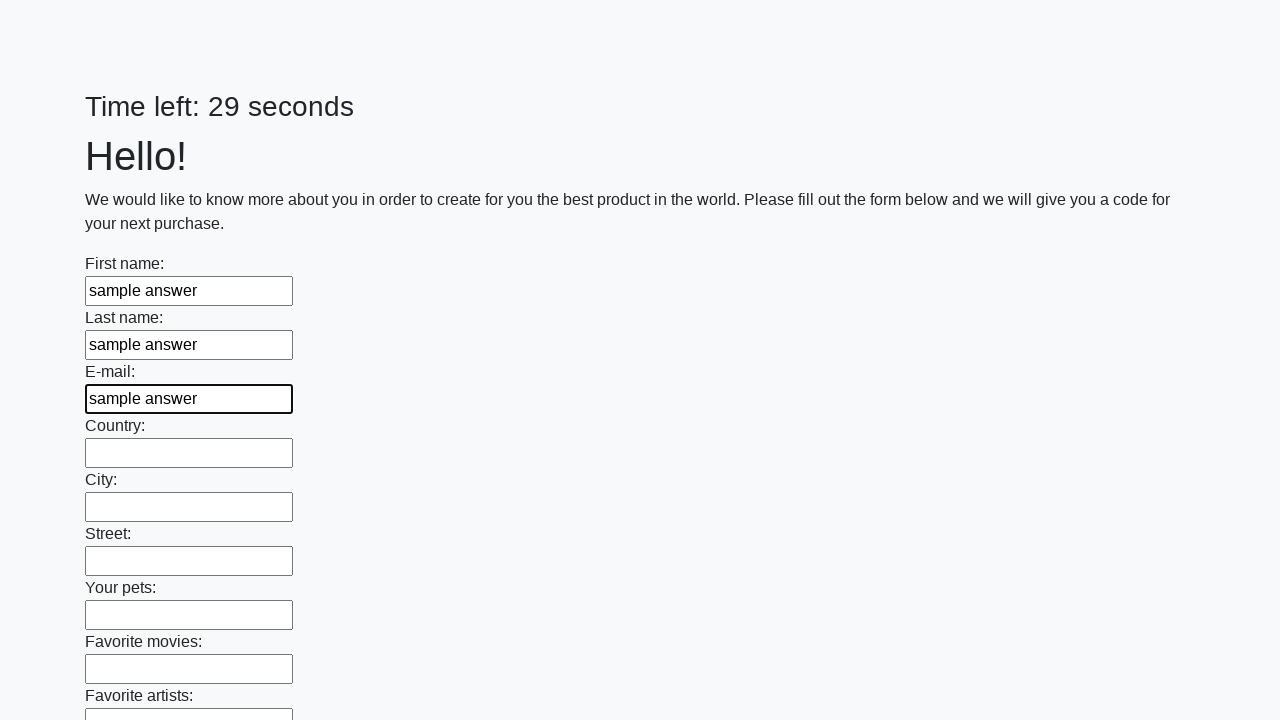

Filled text input field with 'sample answer' on xpath=//input[@type='text'] >> nth=3
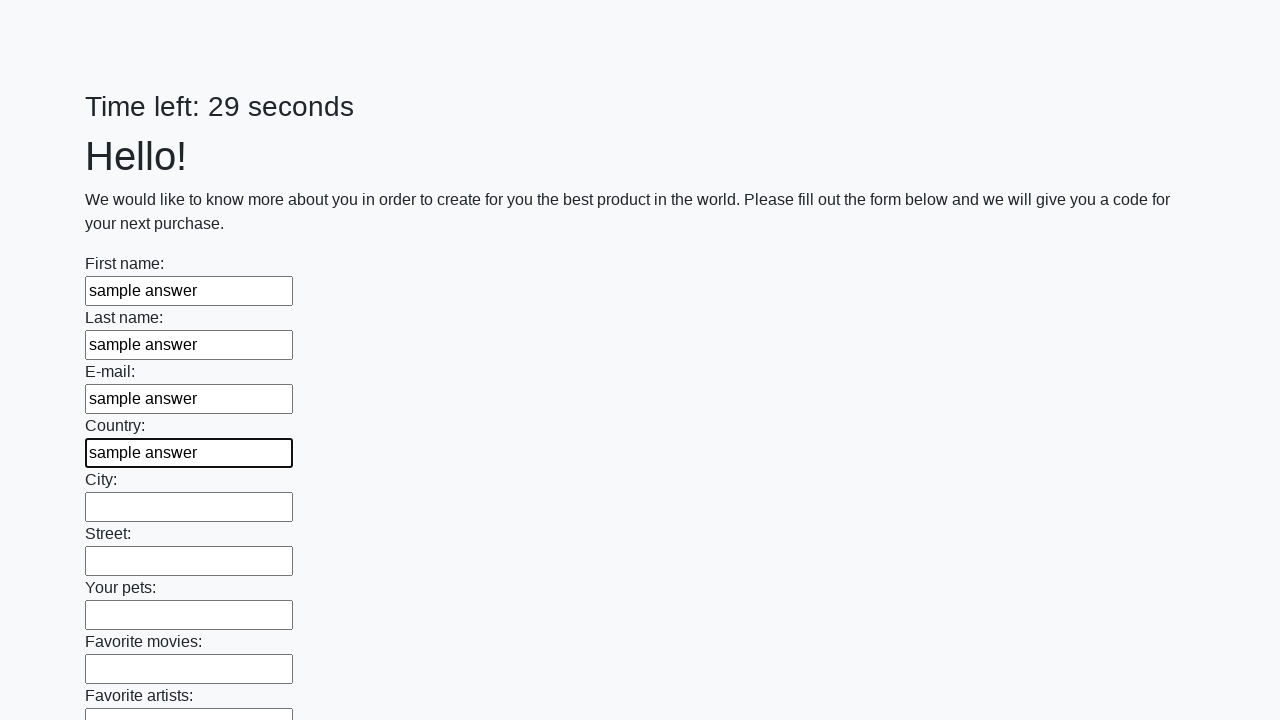

Filled text input field with 'sample answer' on xpath=//input[@type='text'] >> nth=4
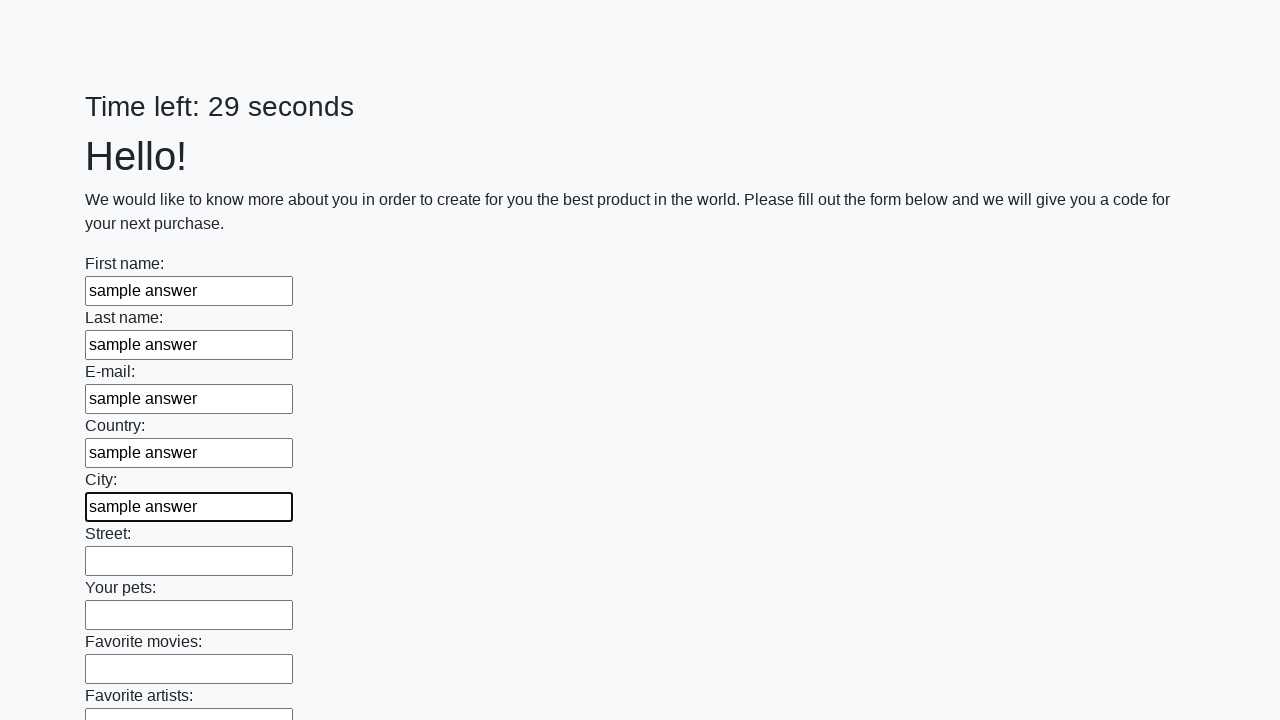

Filled text input field with 'sample answer' on xpath=//input[@type='text'] >> nth=5
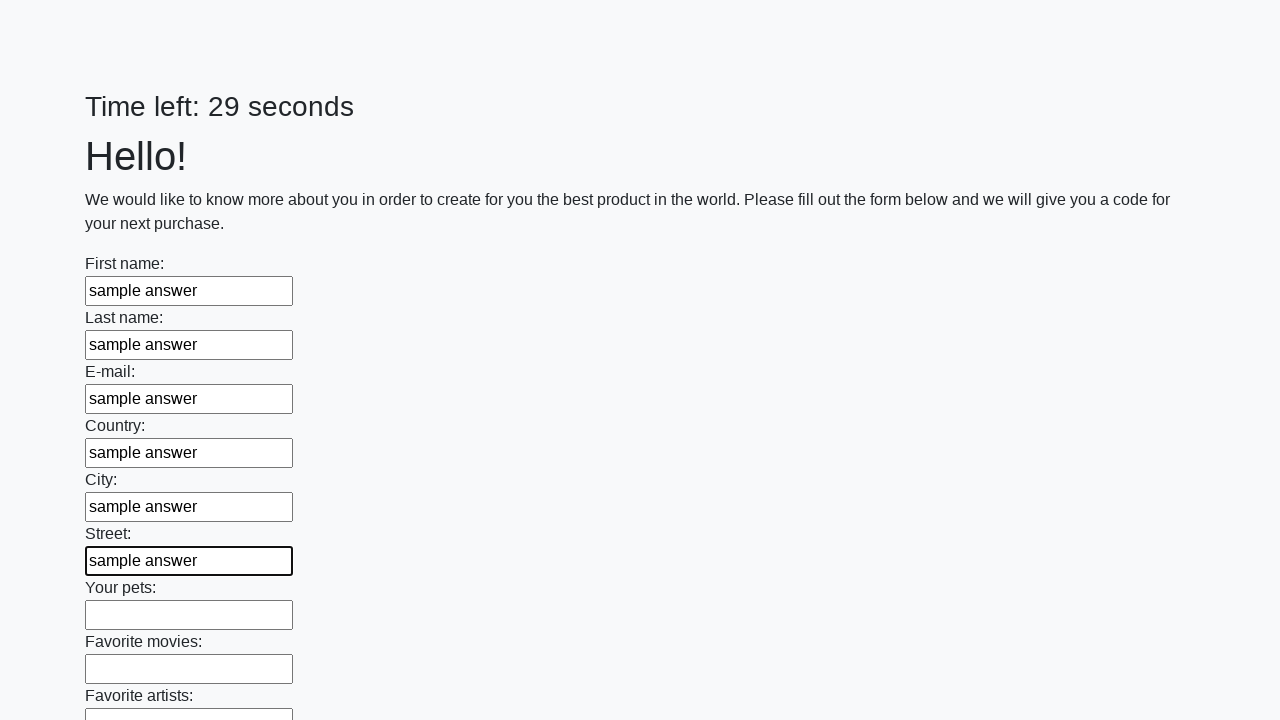

Filled text input field with 'sample answer' on xpath=//input[@type='text'] >> nth=6
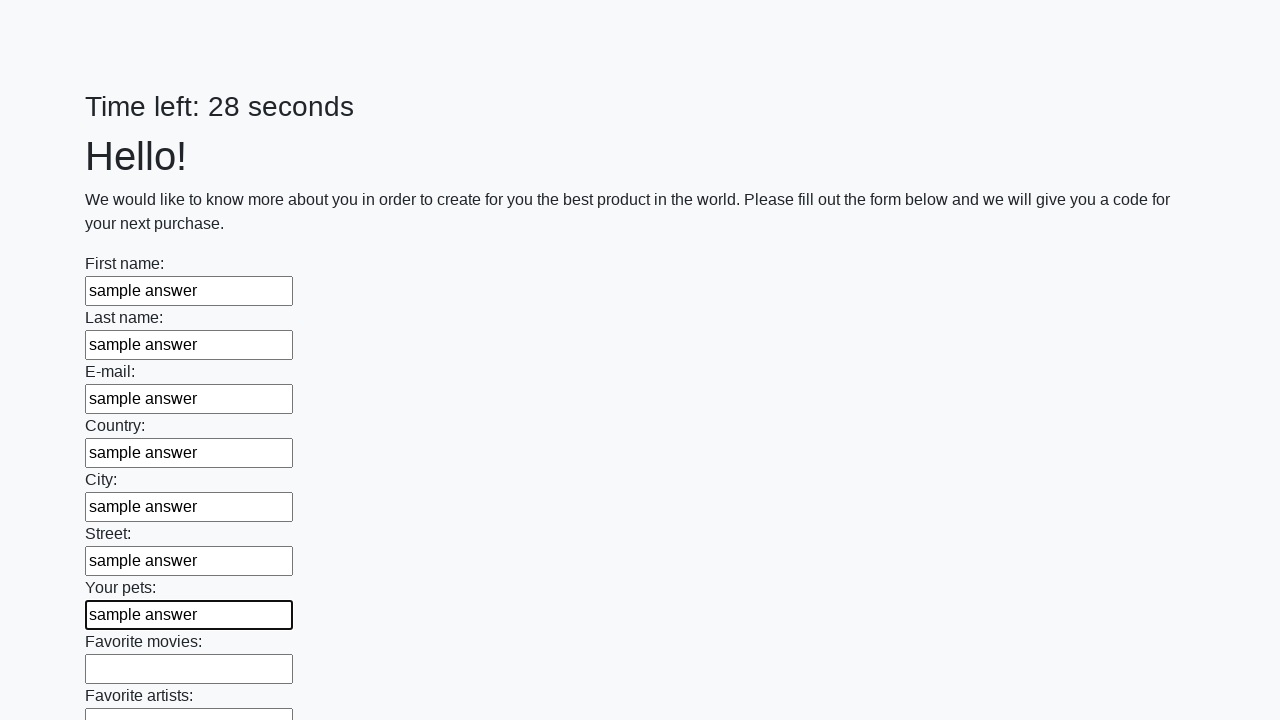

Filled text input field with 'sample answer' on xpath=//input[@type='text'] >> nth=7
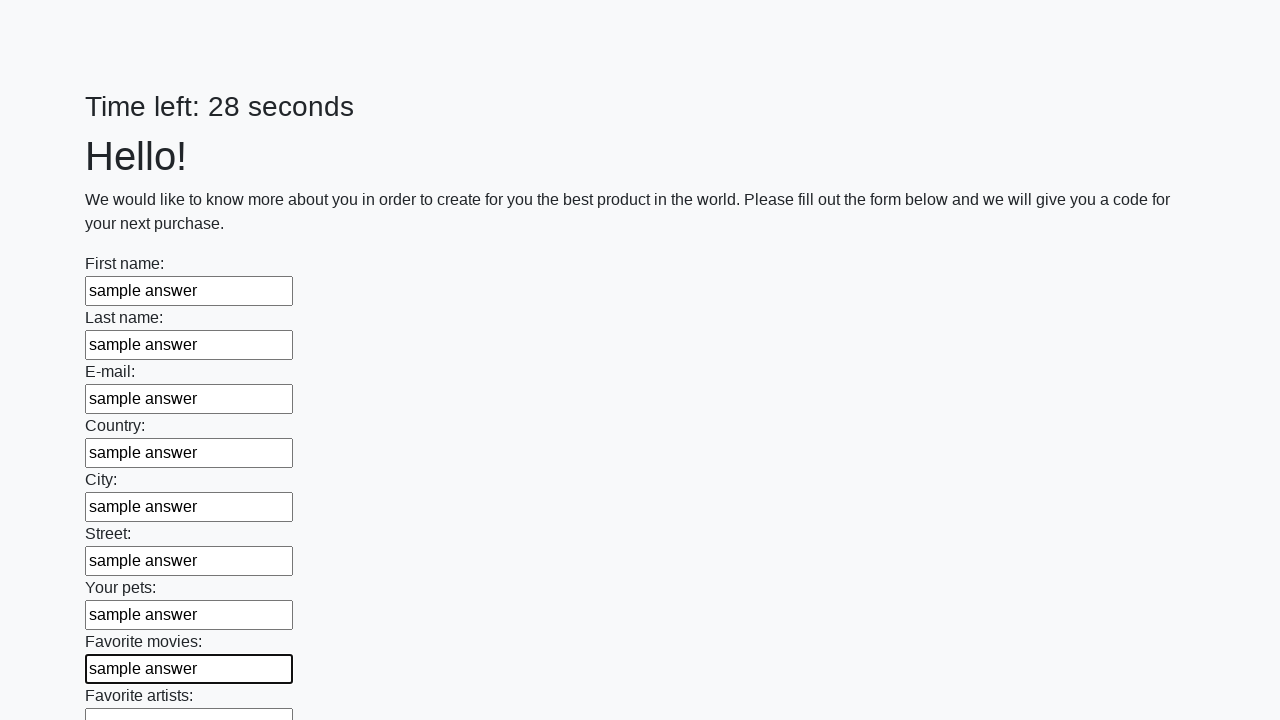

Filled text input field with 'sample answer' on xpath=//input[@type='text'] >> nth=8
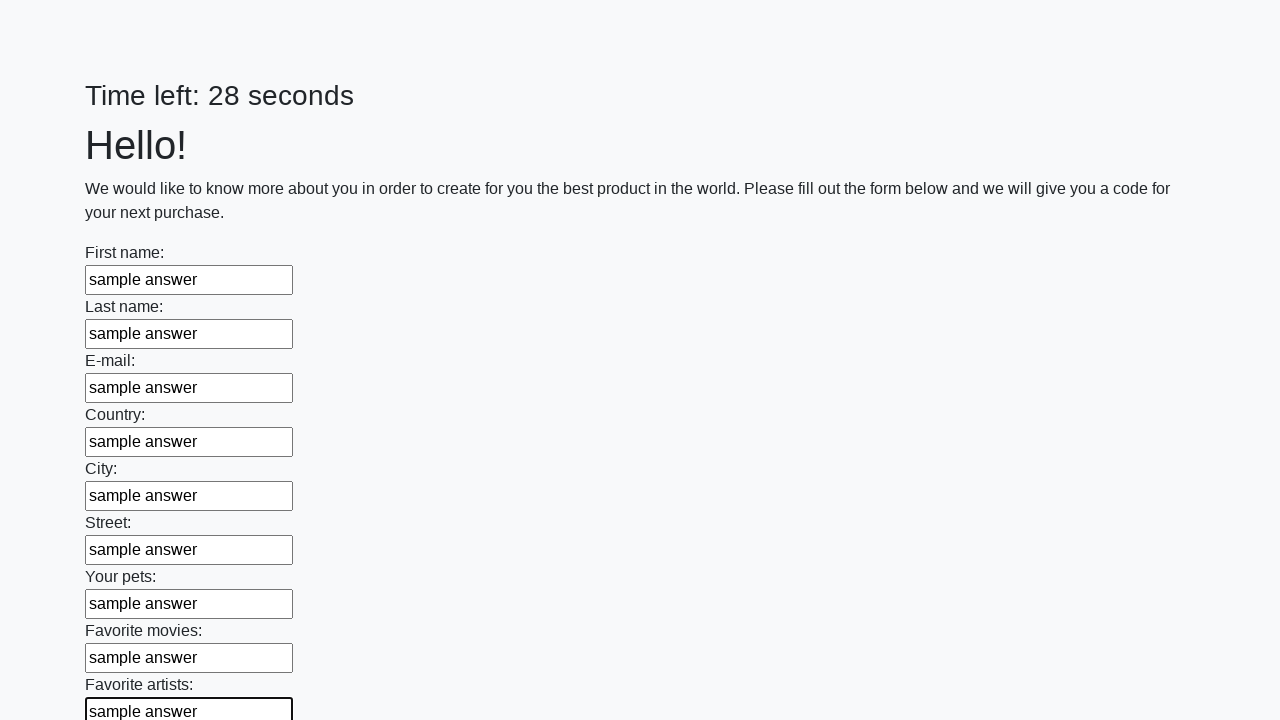

Filled text input field with 'sample answer' on xpath=//input[@type='text'] >> nth=9
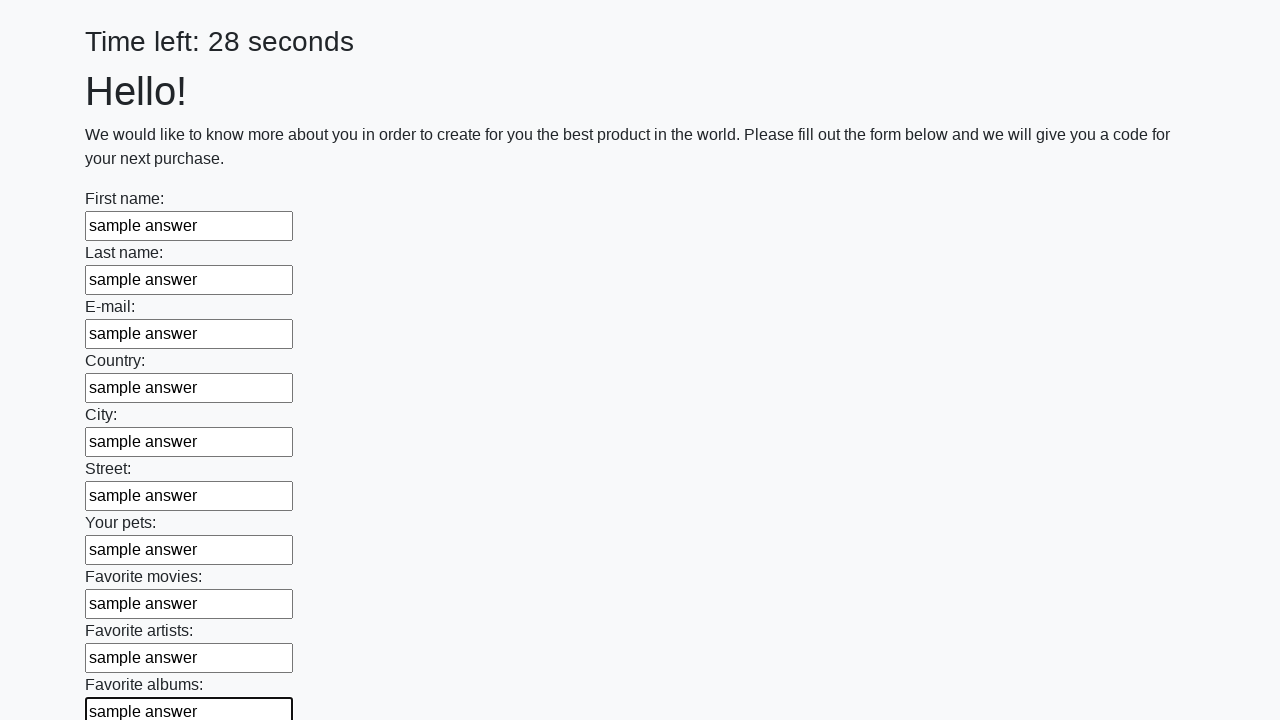

Filled text input field with 'sample answer' on xpath=//input[@type='text'] >> nth=10
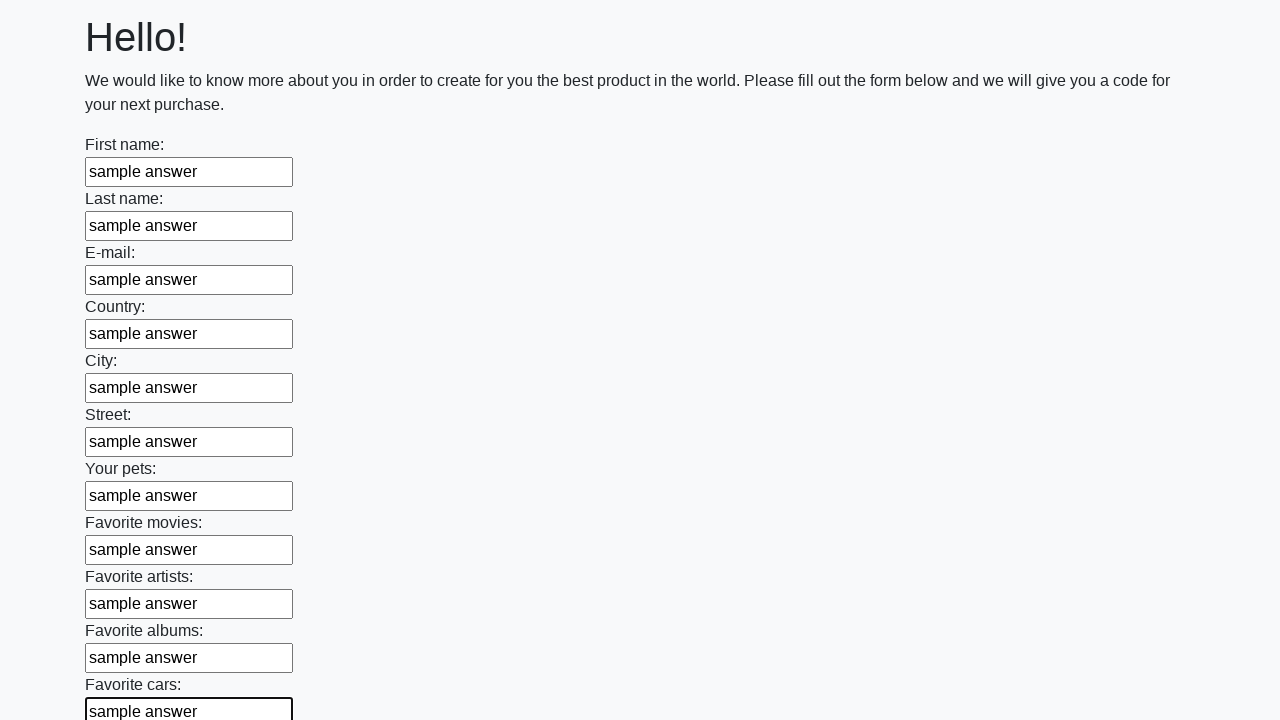

Filled text input field with 'sample answer' on xpath=//input[@type='text'] >> nth=11
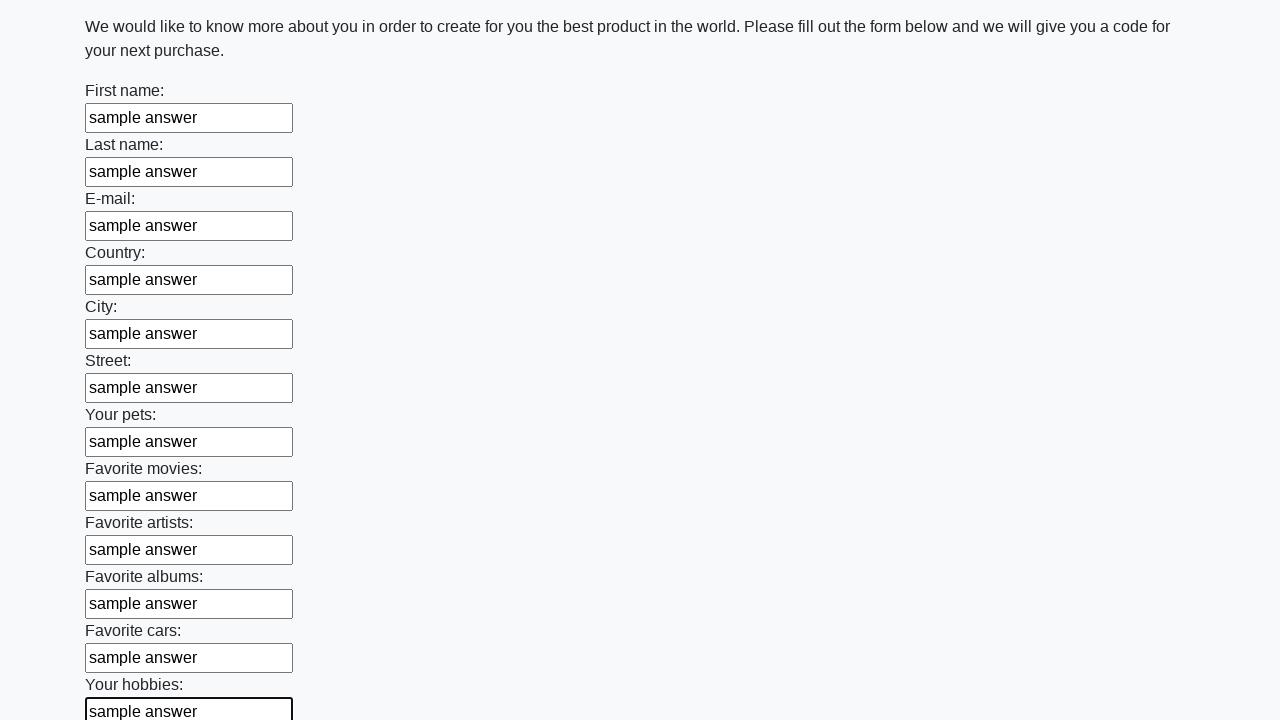

Filled text input field with 'sample answer' on xpath=//input[@type='text'] >> nth=12
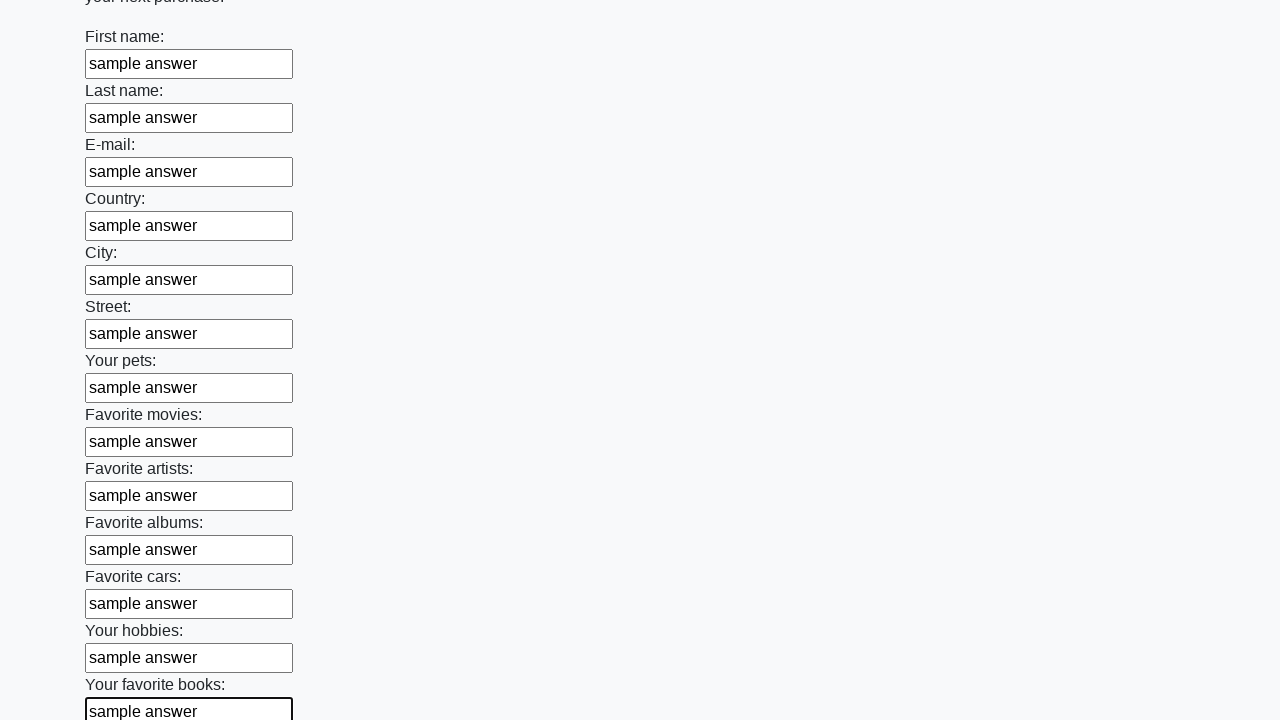

Filled text input field with 'sample answer' on xpath=//input[@type='text'] >> nth=13
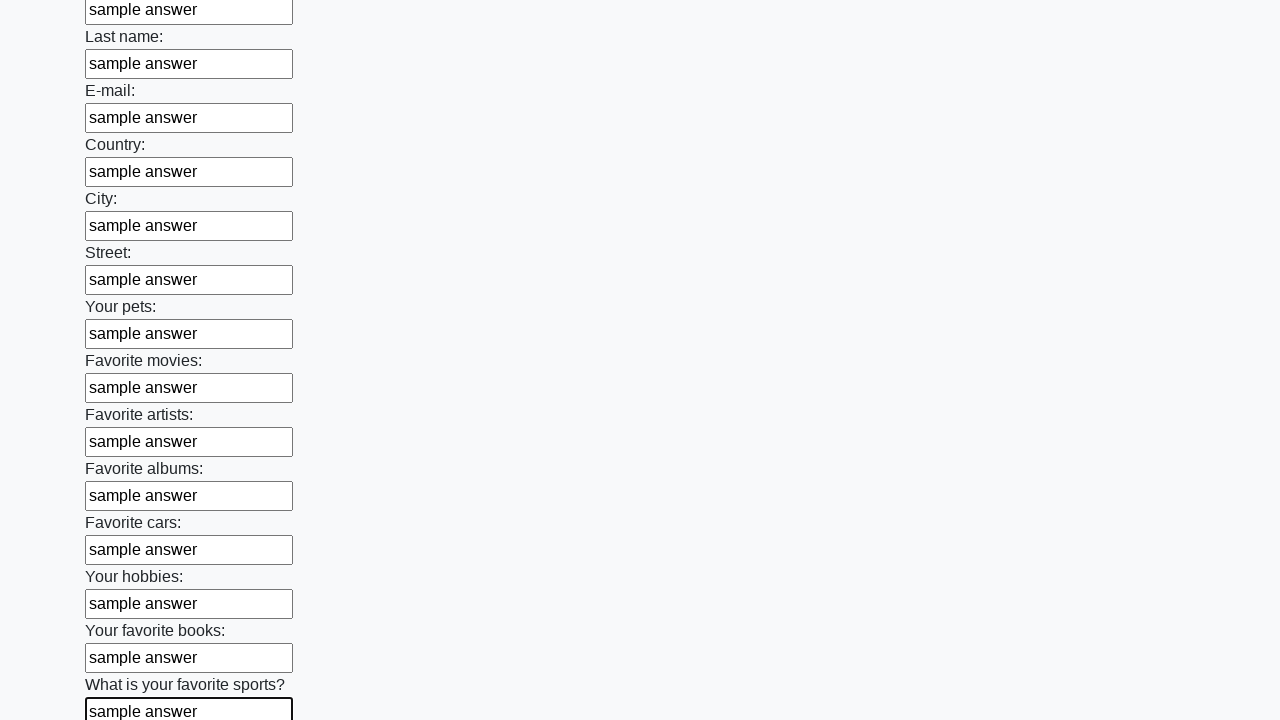

Filled text input field with 'sample answer' on xpath=//input[@type='text'] >> nth=14
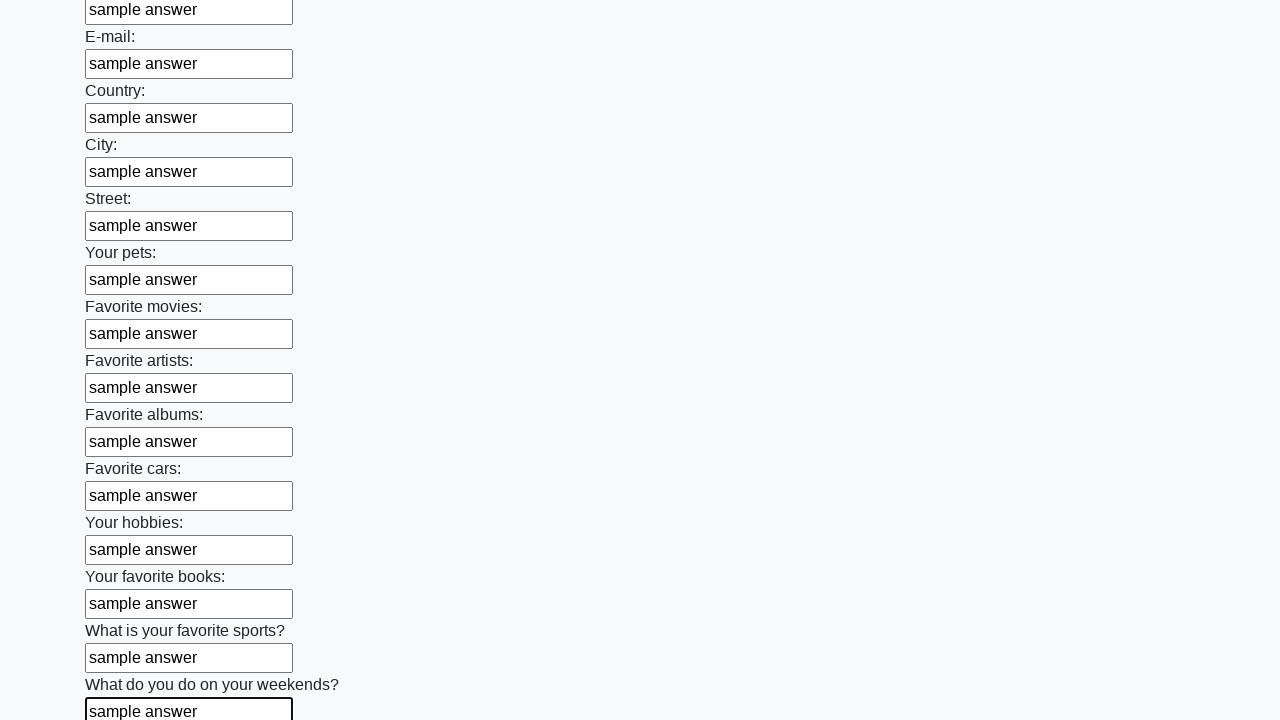

Filled text input field with 'sample answer' on xpath=//input[@type='text'] >> nth=15
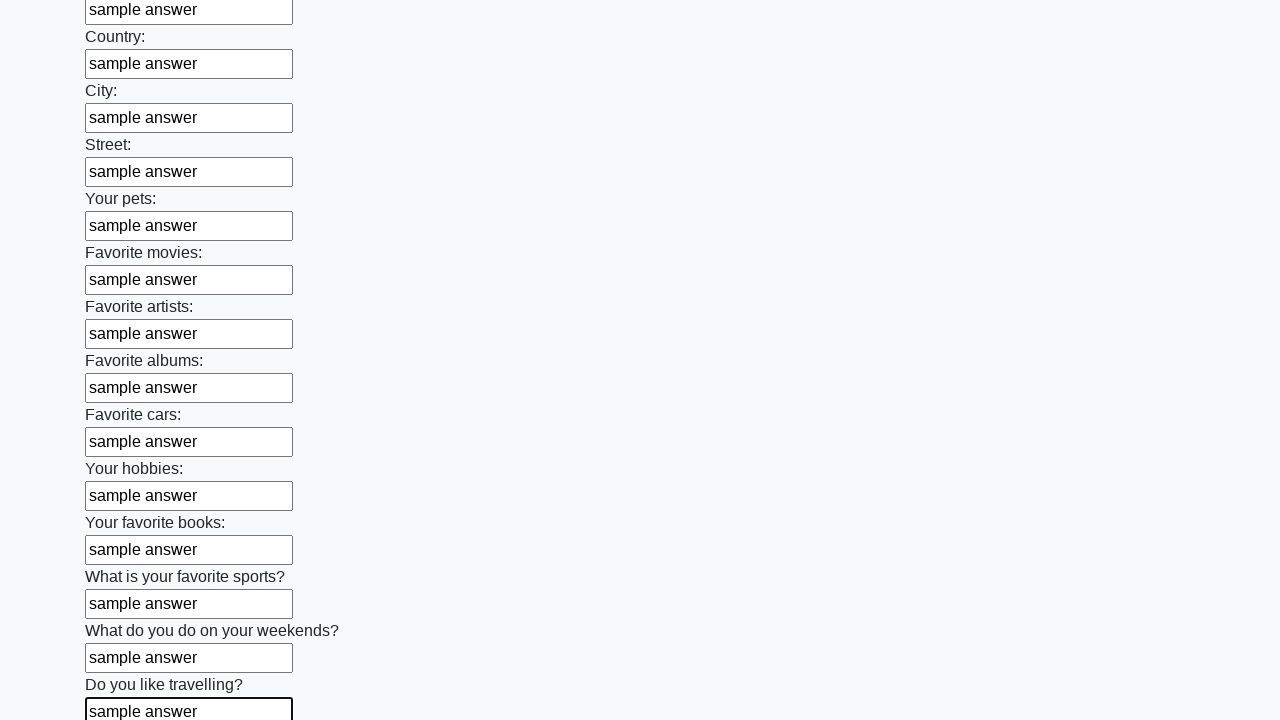

Filled text input field with 'sample answer' on xpath=//input[@type='text'] >> nth=16
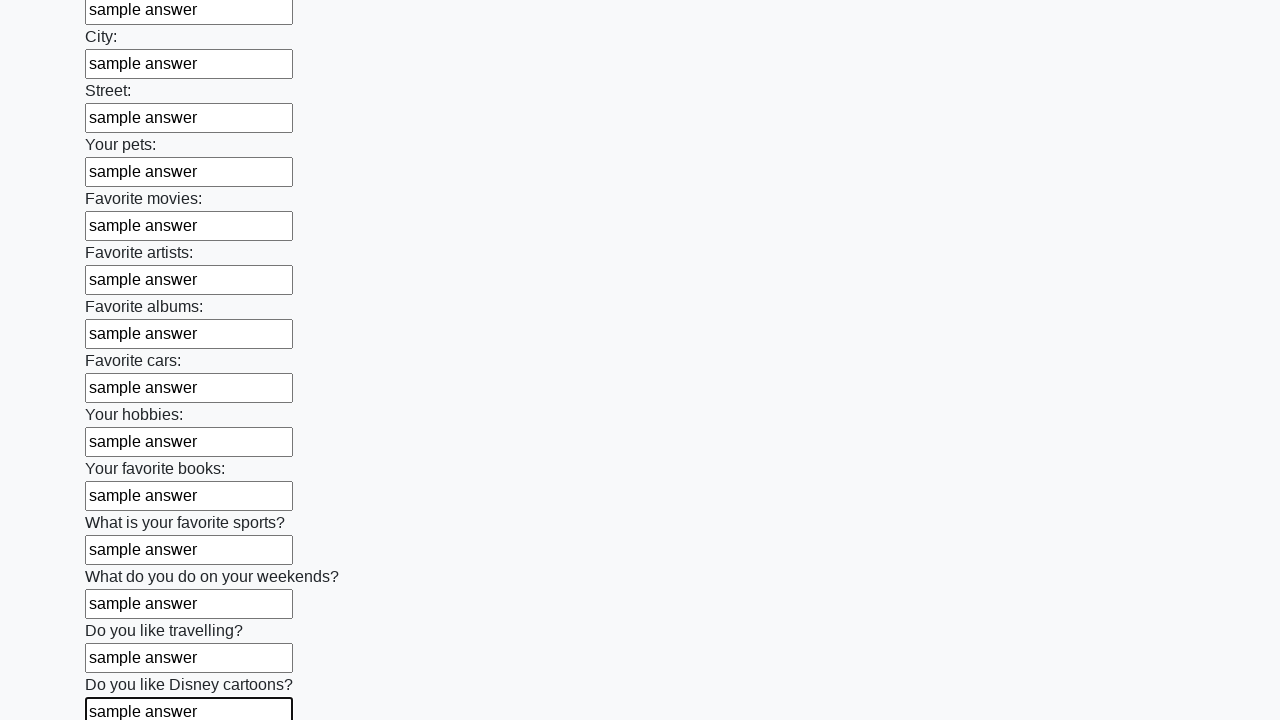

Filled text input field with 'sample answer' on xpath=//input[@type='text'] >> nth=17
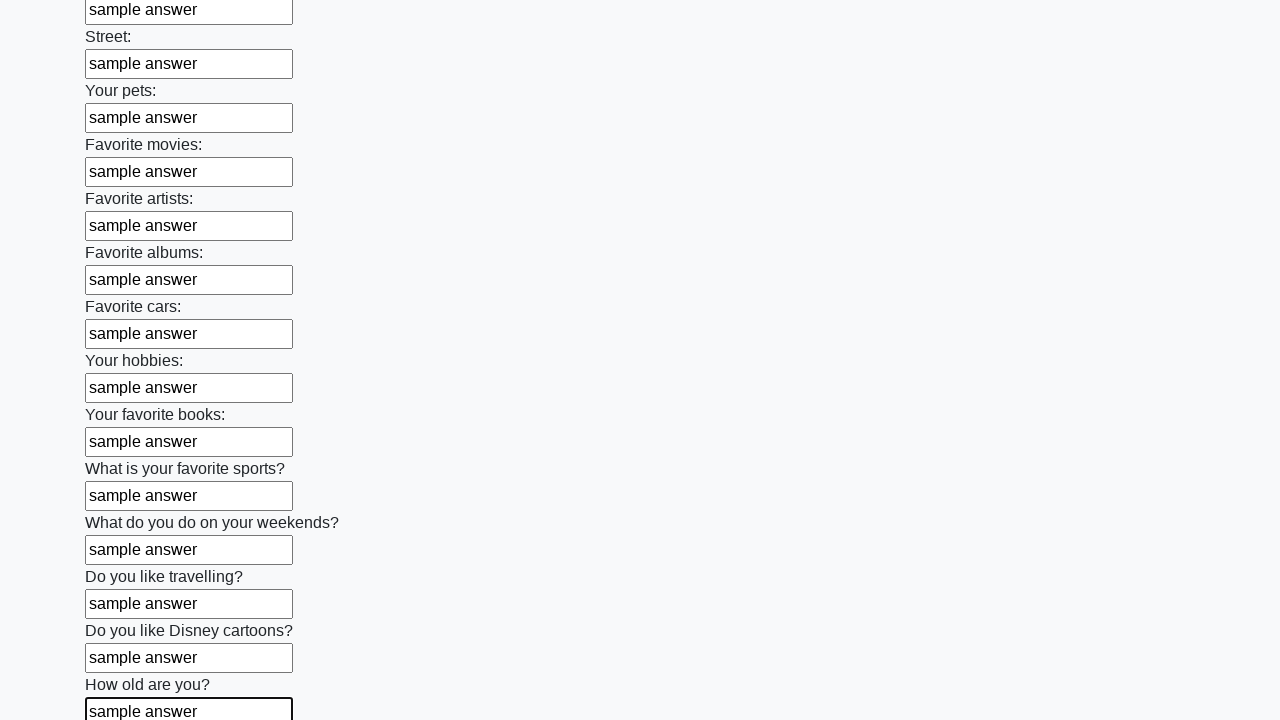

Filled text input field with 'sample answer' on xpath=//input[@type='text'] >> nth=18
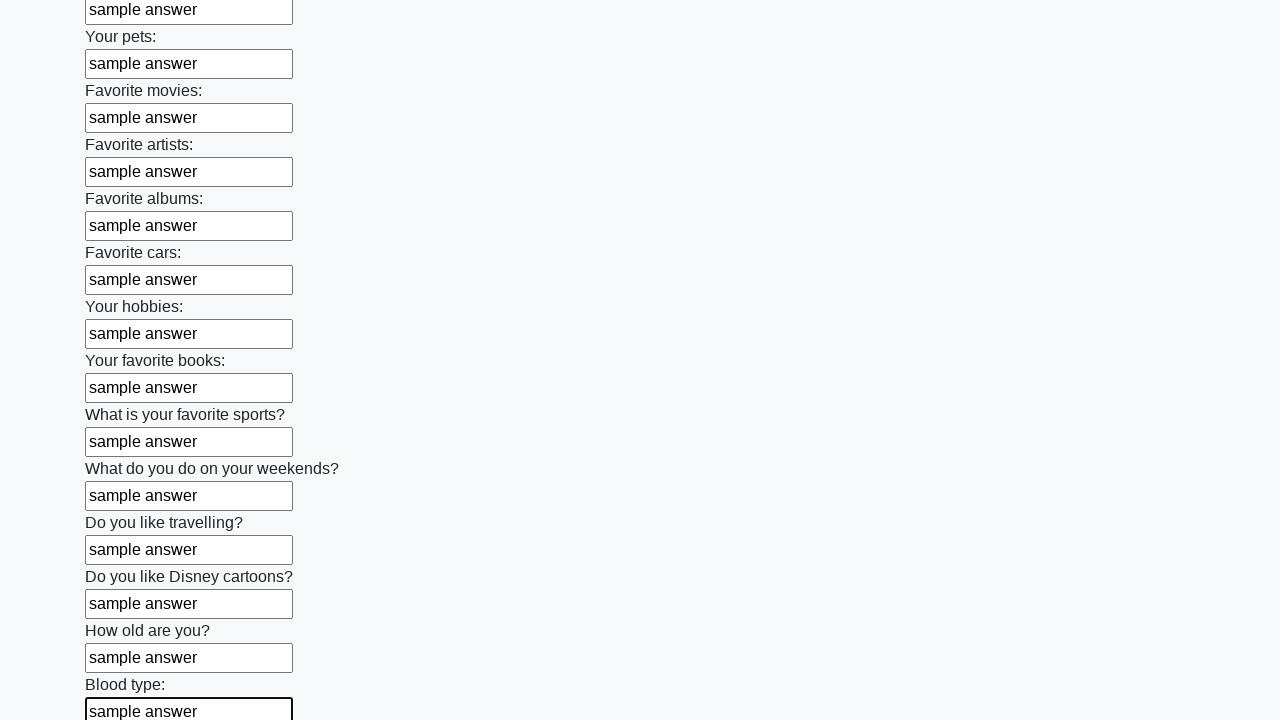

Filled text input field with 'sample answer' on xpath=//input[@type='text'] >> nth=19
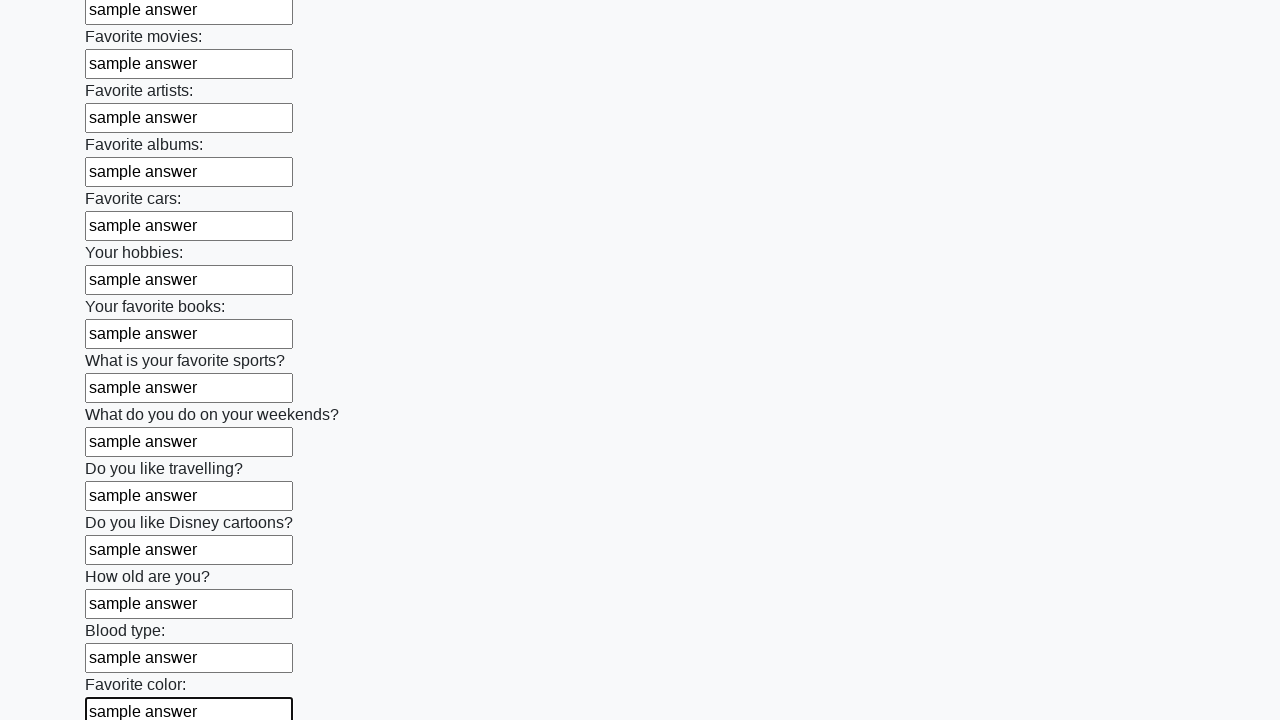

Filled text input field with 'sample answer' on xpath=//input[@type='text'] >> nth=20
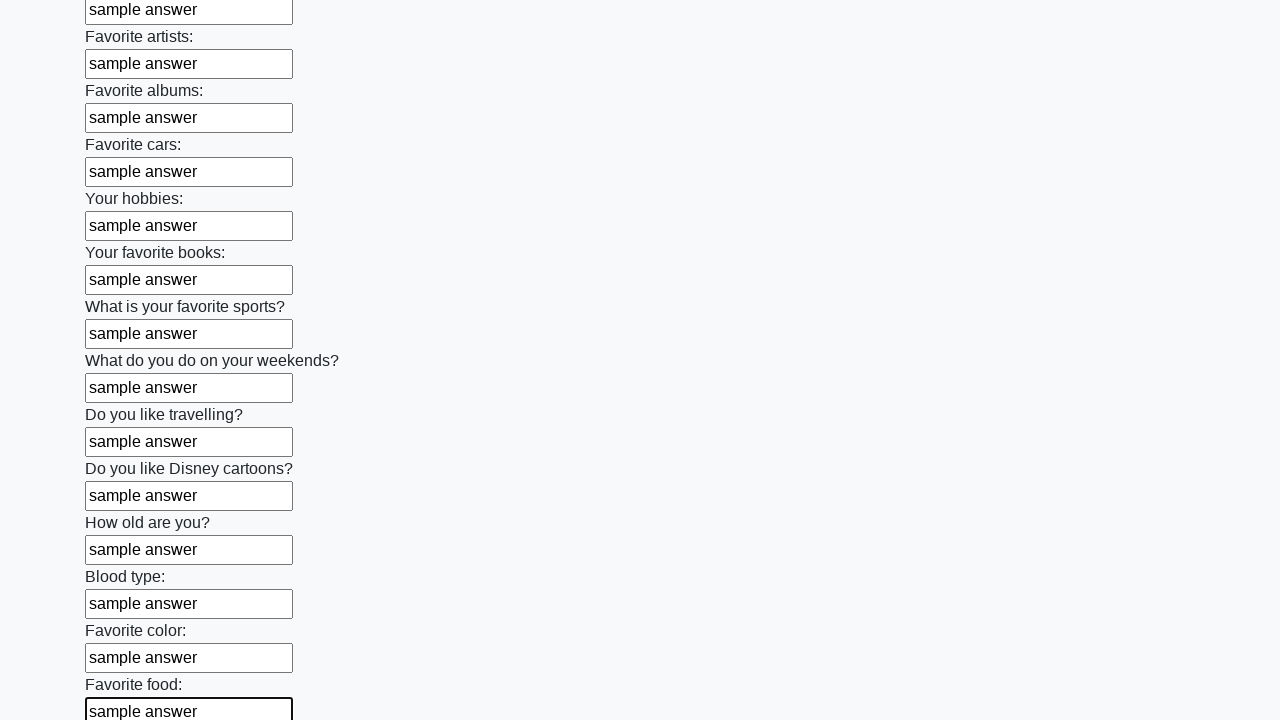

Filled text input field with 'sample answer' on xpath=//input[@type='text'] >> nth=21
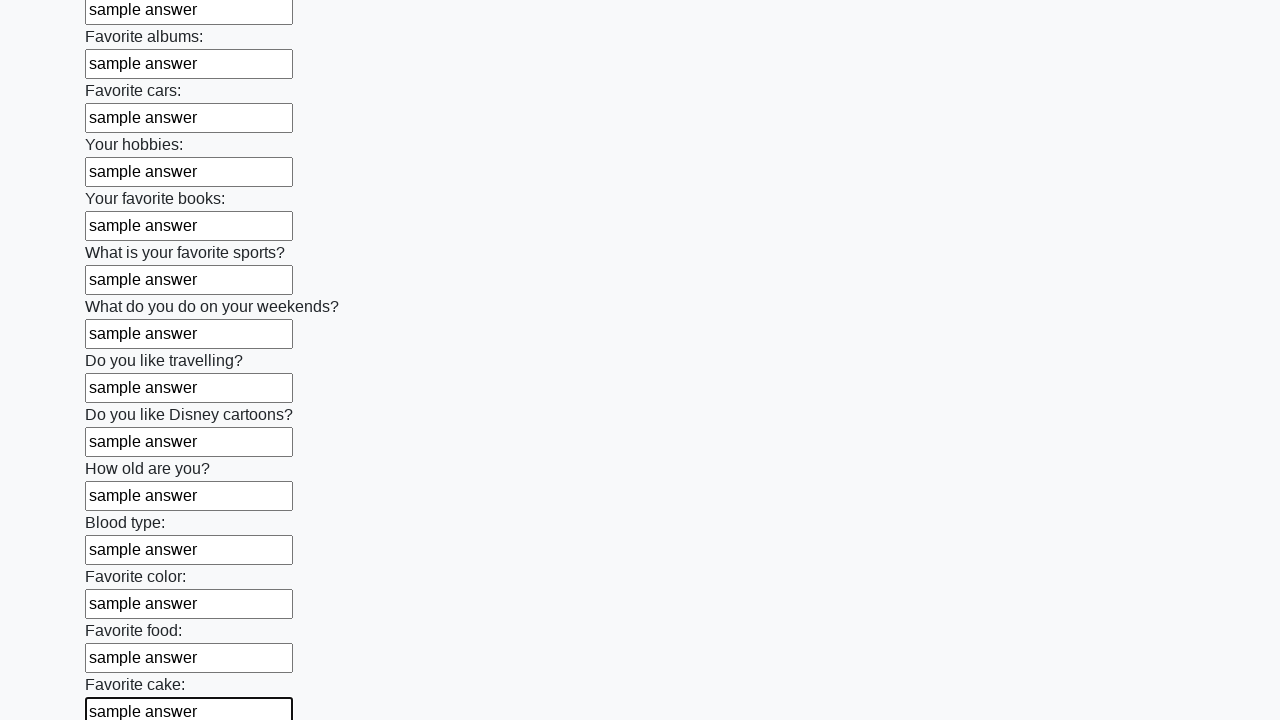

Filled text input field with 'sample answer' on xpath=//input[@type='text'] >> nth=22
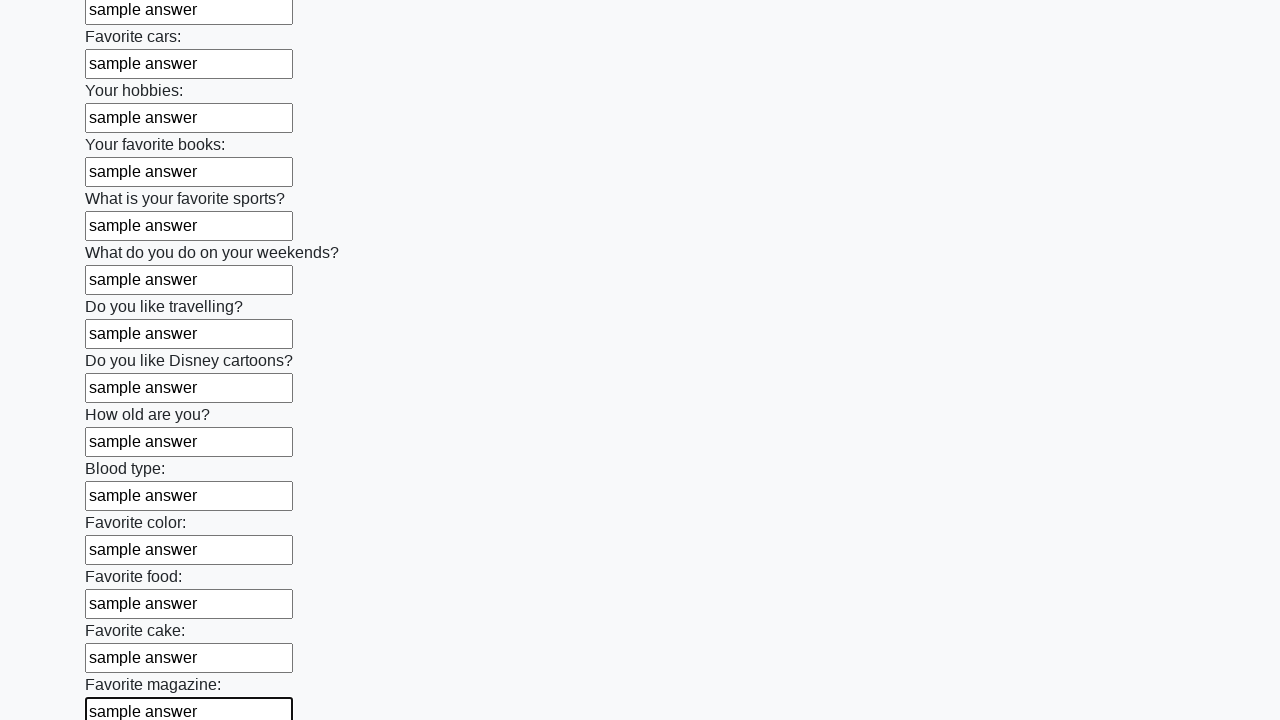

Filled text input field with 'sample answer' on xpath=//input[@type='text'] >> nth=23
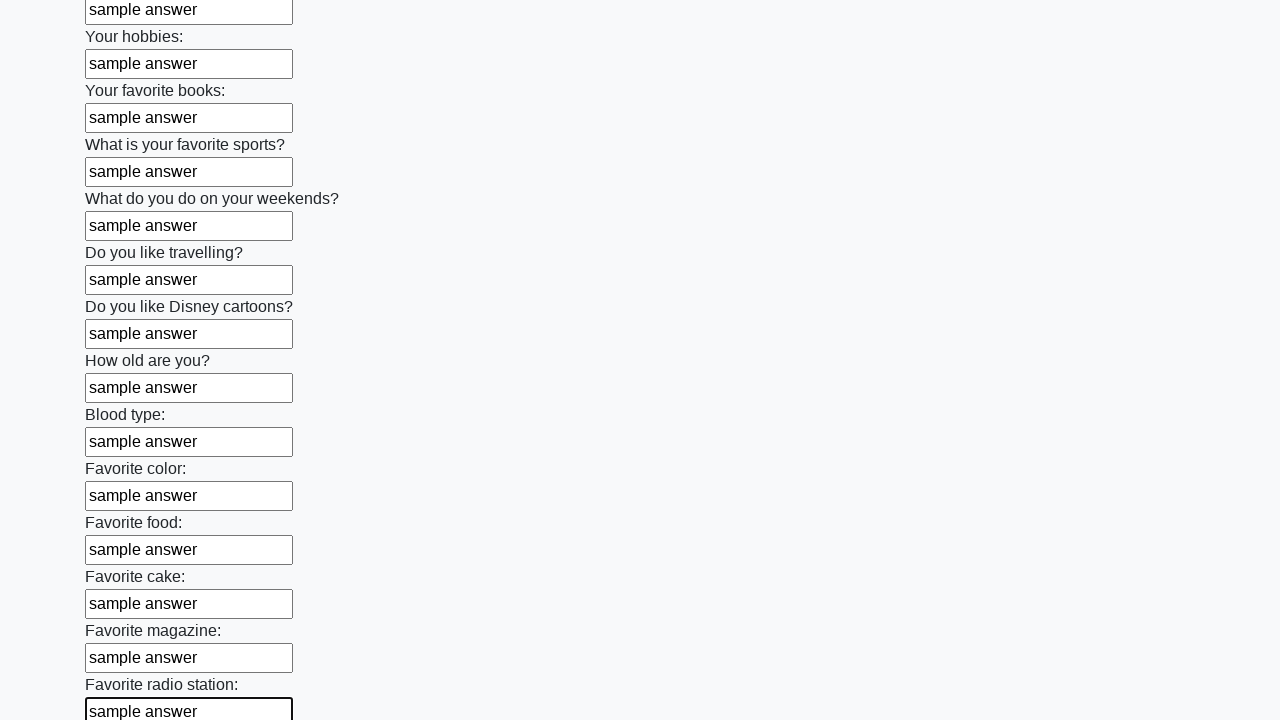

Filled text input field with 'sample answer' on xpath=//input[@type='text'] >> nth=24
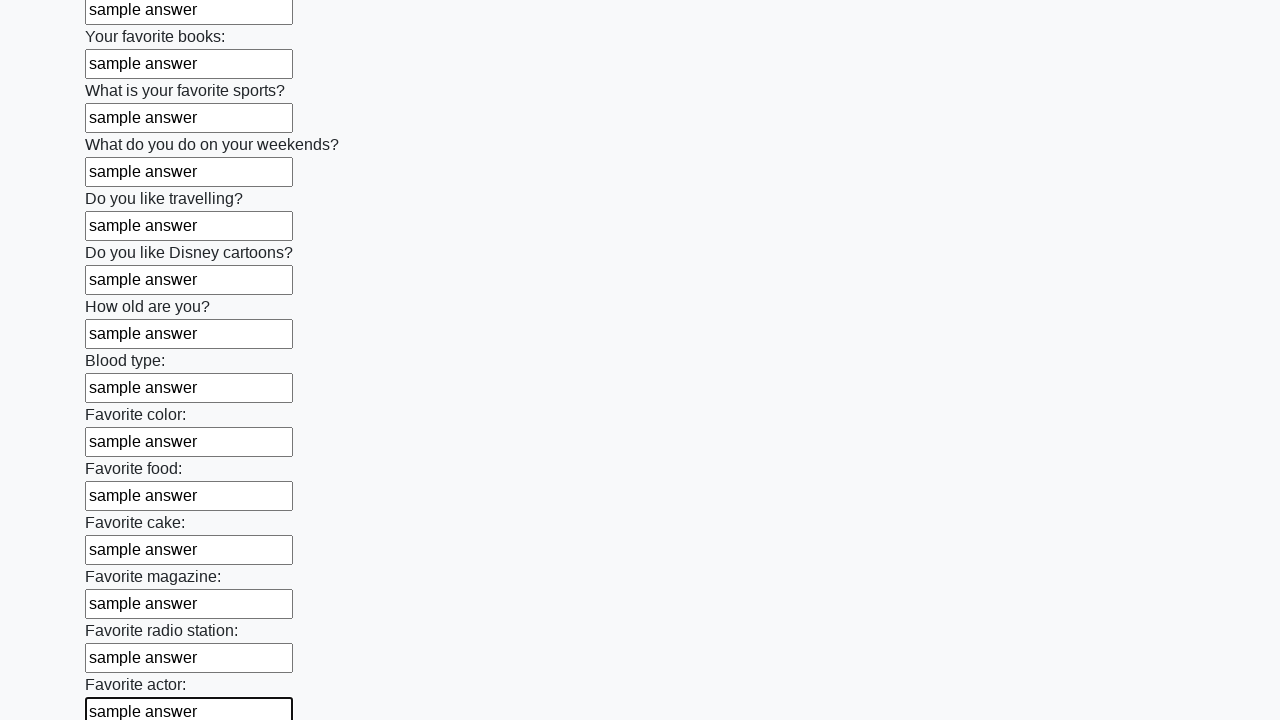

Filled text input field with 'sample answer' on xpath=//input[@type='text'] >> nth=25
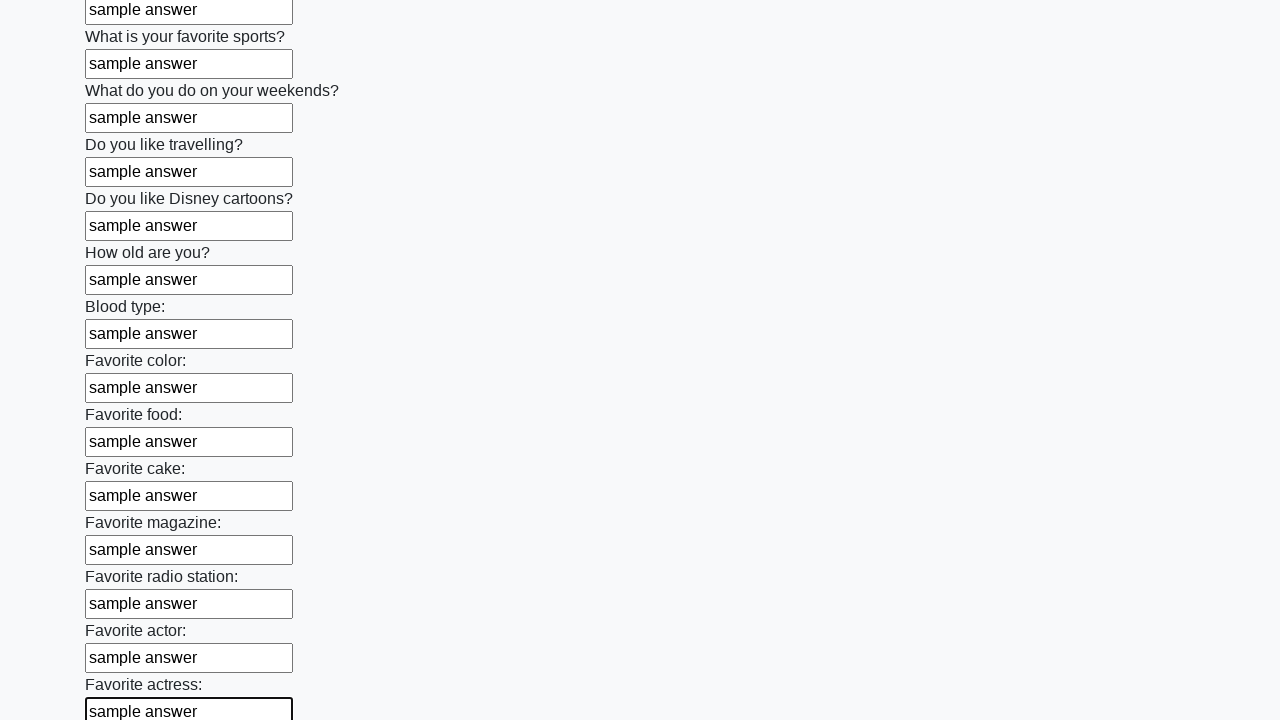

Filled text input field with 'sample answer' on xpath=//input[@type='text'] >> nth=26
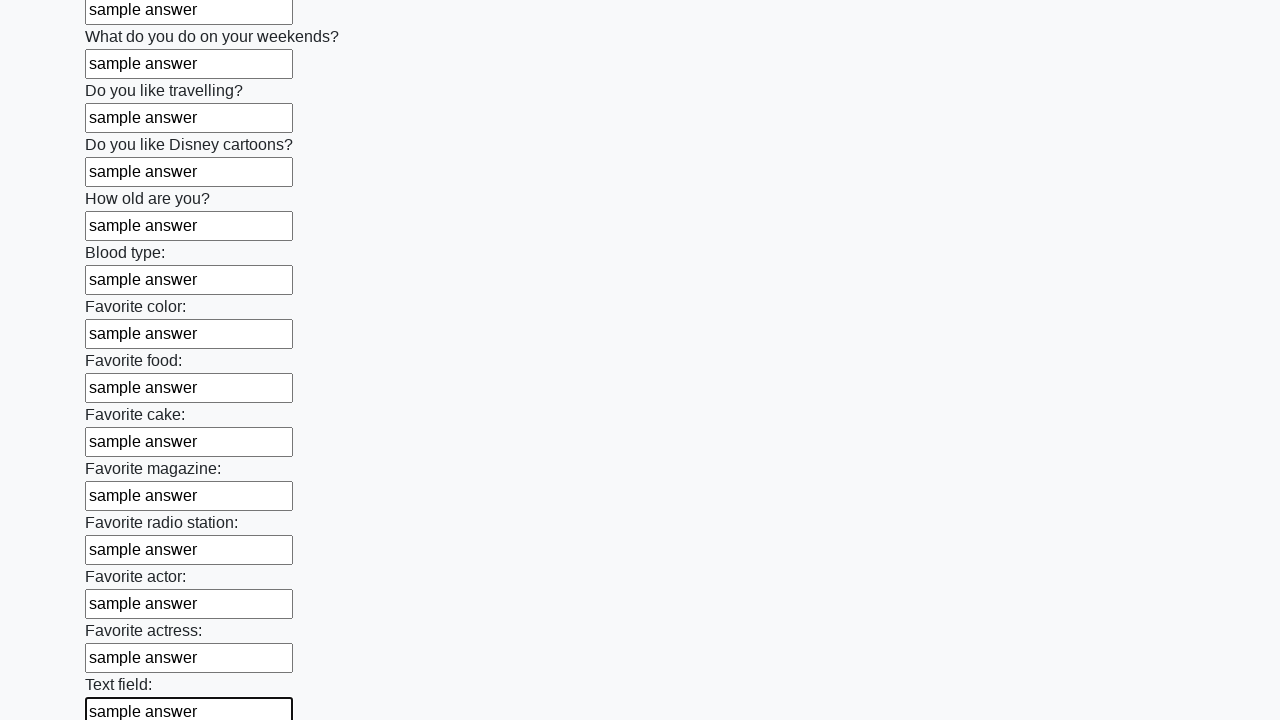

Filled text input field with 'sample answer' on xpath=//input[@type='text'] >> nth=27
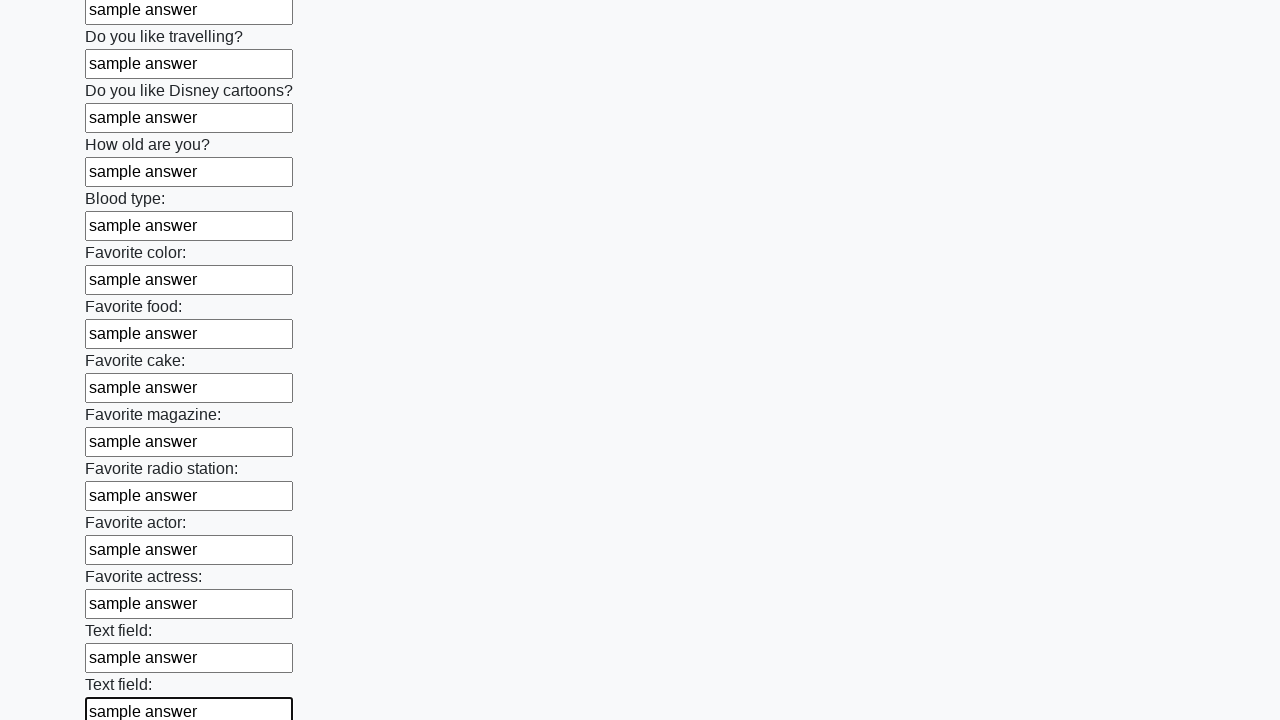

Filled text input field with 'sample answer' on xpath=//input[@type='text'] >> nth=28
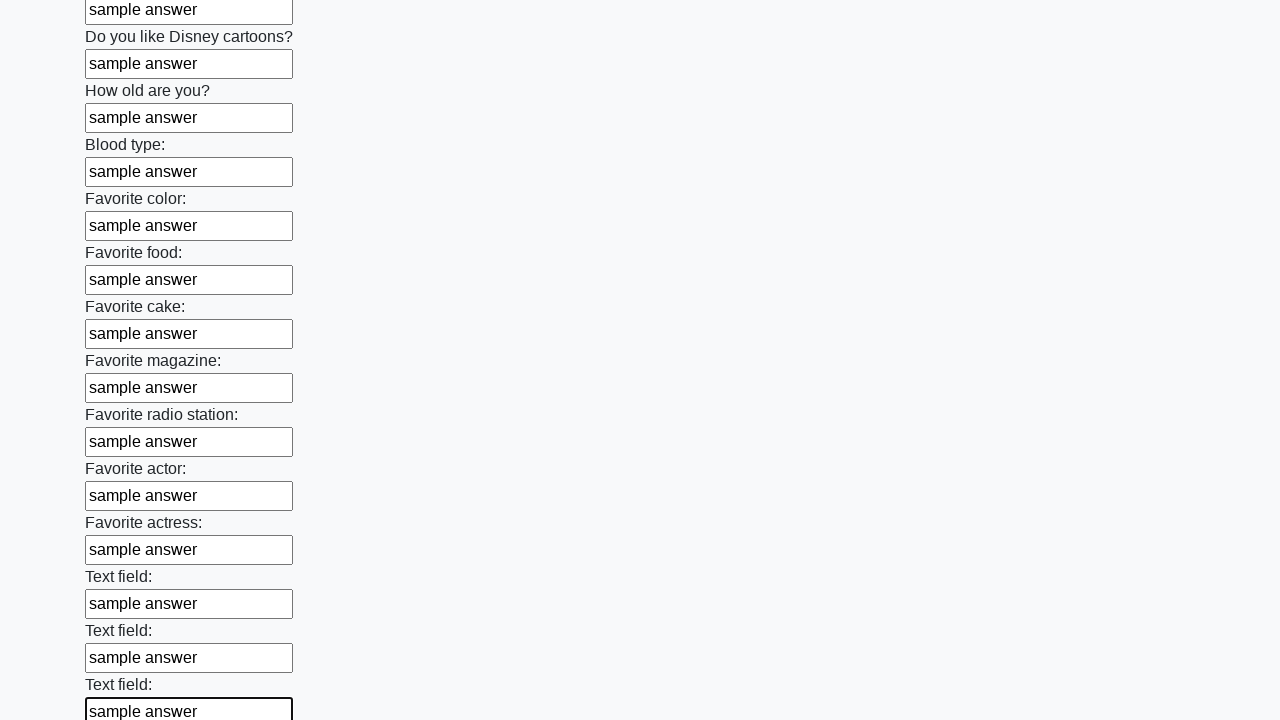

Filled text input field with 'sample answer' on xpath=//input[@type='text'] >> nth=29
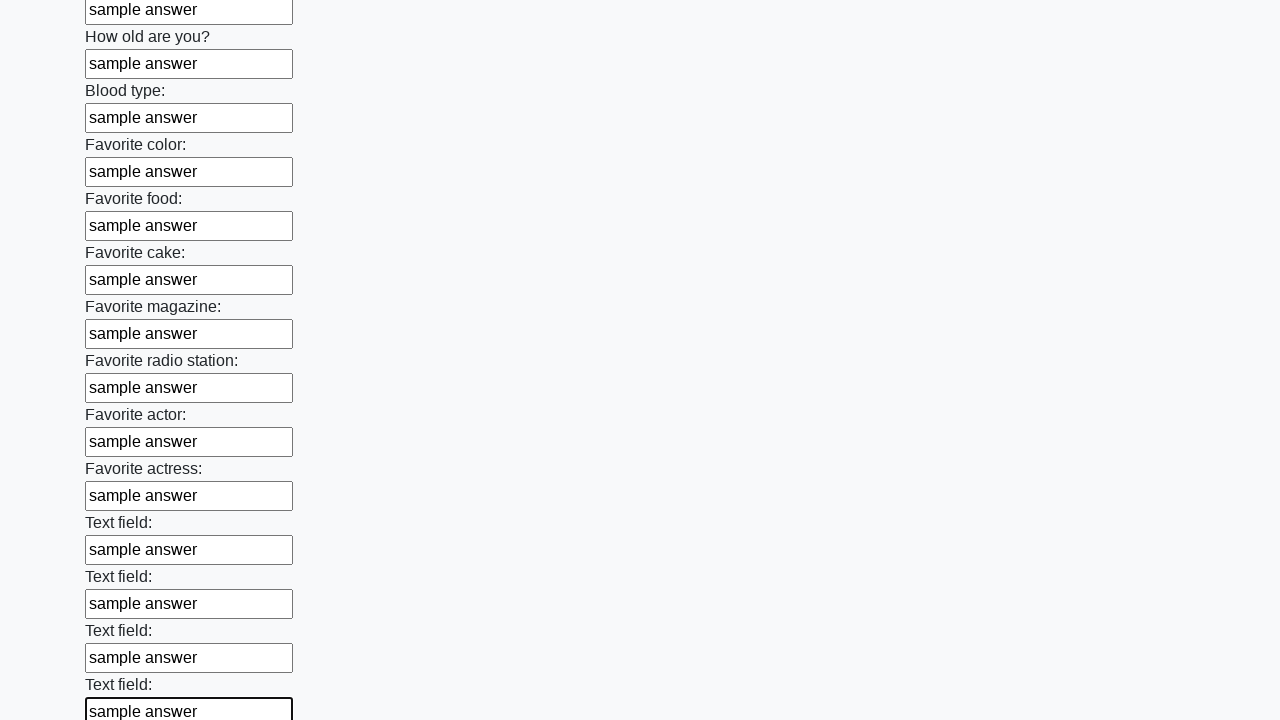

Filled text input field with 'sample answer' on xpath=//input[@type='text'] >> nth=30
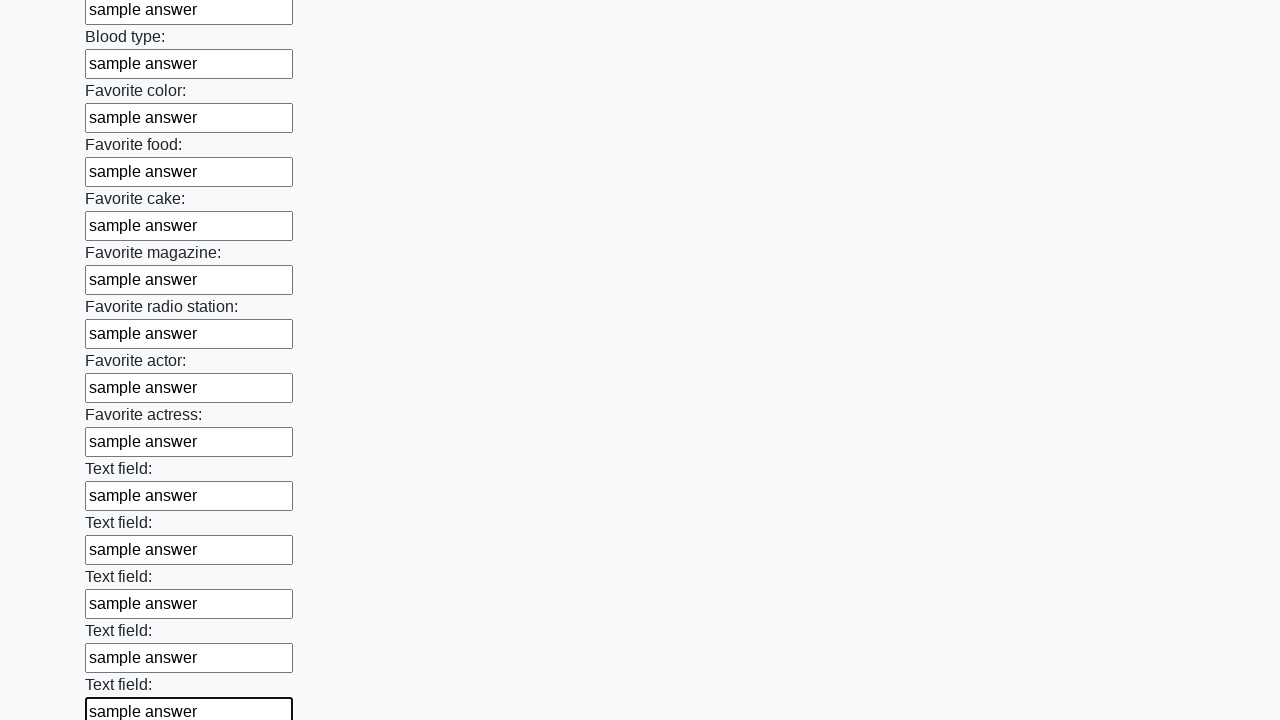

Filled text input field with 'sample answer' on xpath=//input[@type='text'] >> nth=31
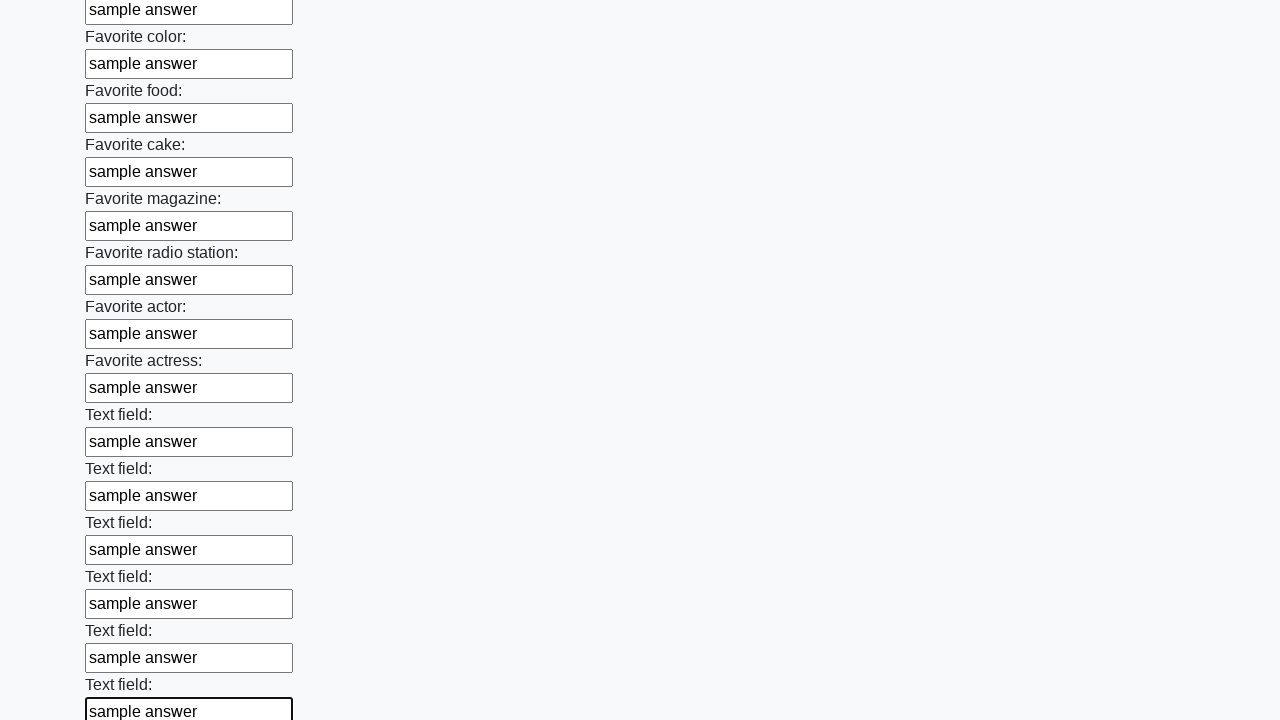

Filled text input field with 'sample answer' on xpath=//input[@type='text'] >> nth=32
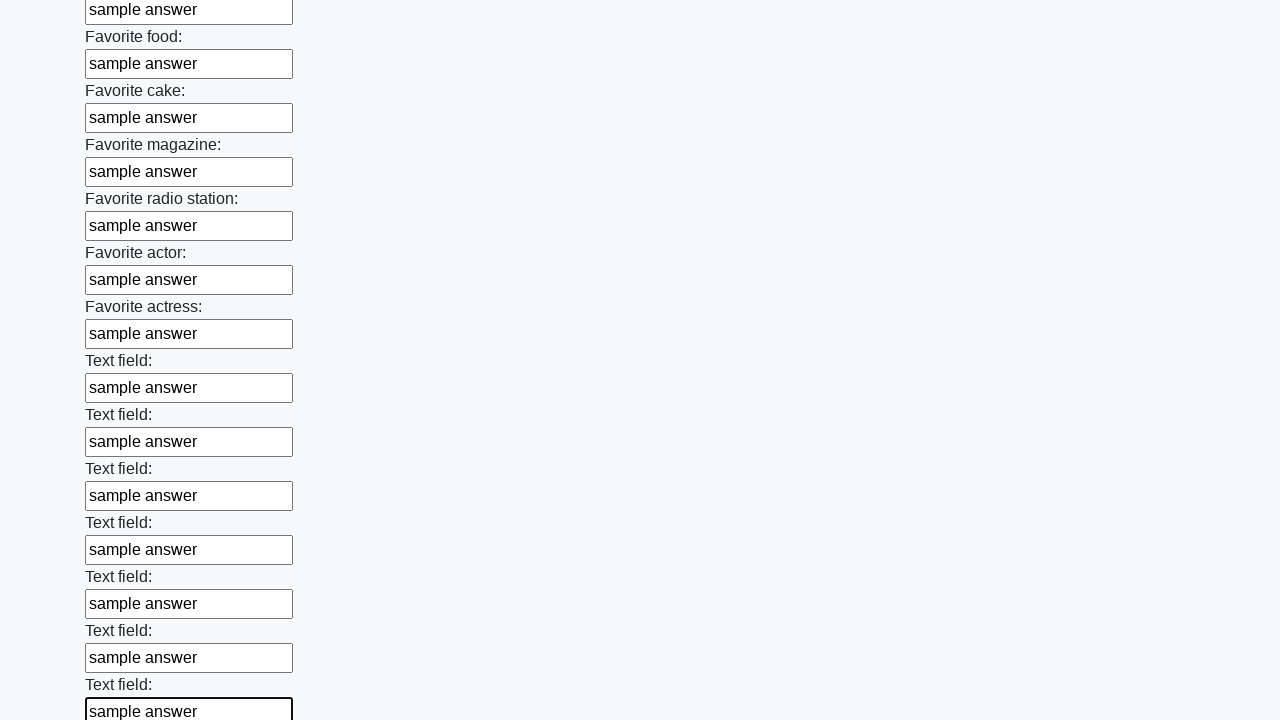

Filled text input field with 'sample answer' on xpath=//input[@type='text'] >> nth=33
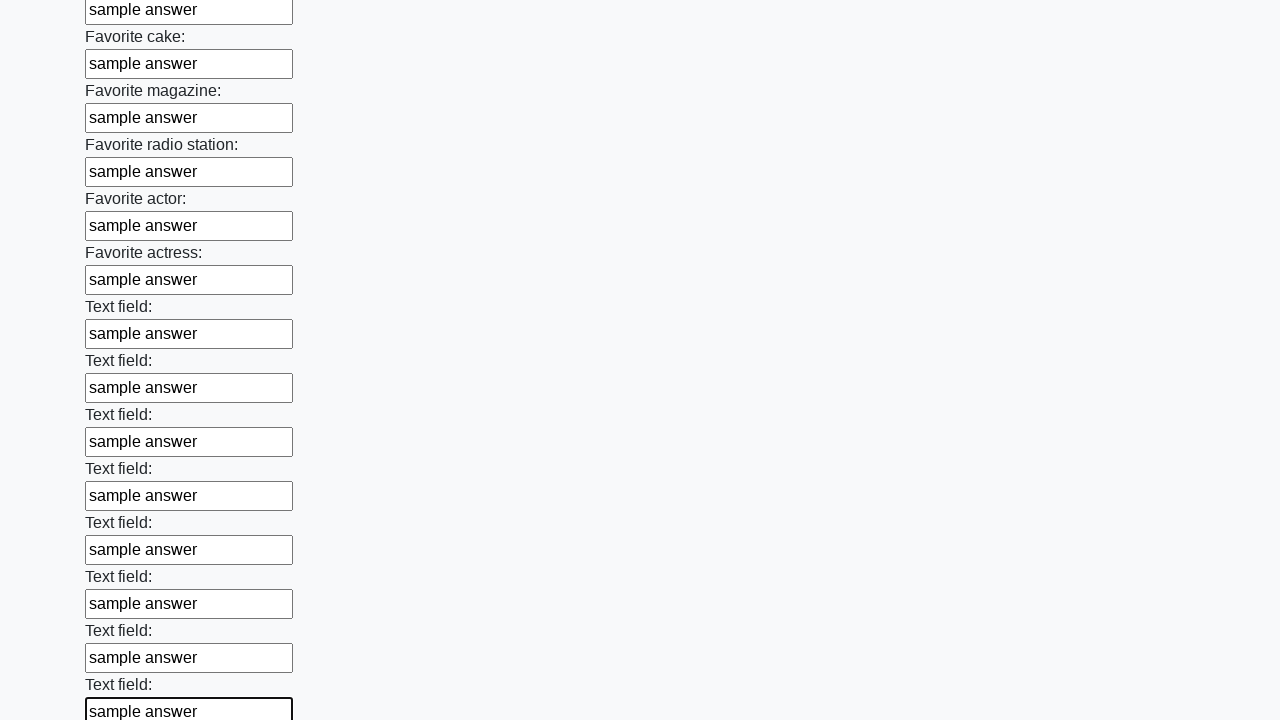

Filled text input field with 'sample answer' on xpath=//input[@type='text'] >> nth=34
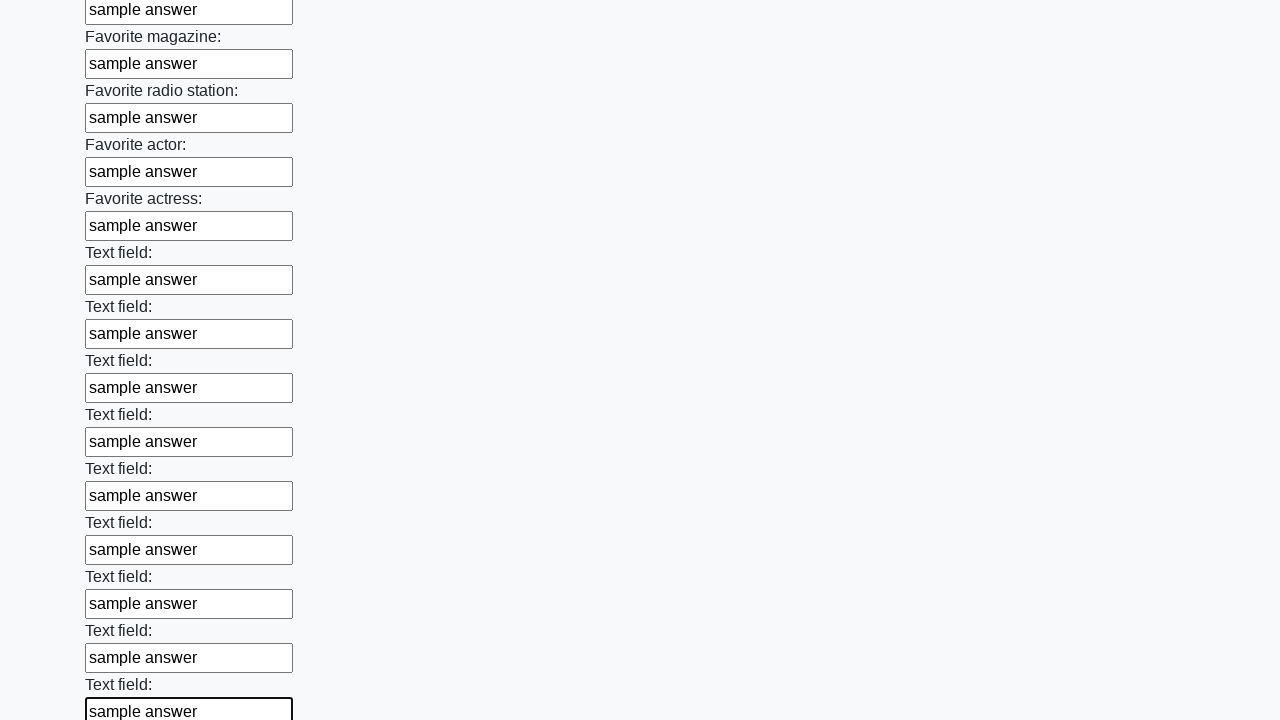

Filled text input field with 'sample answer' on xpath=//input[@type='text'] >> nth=35
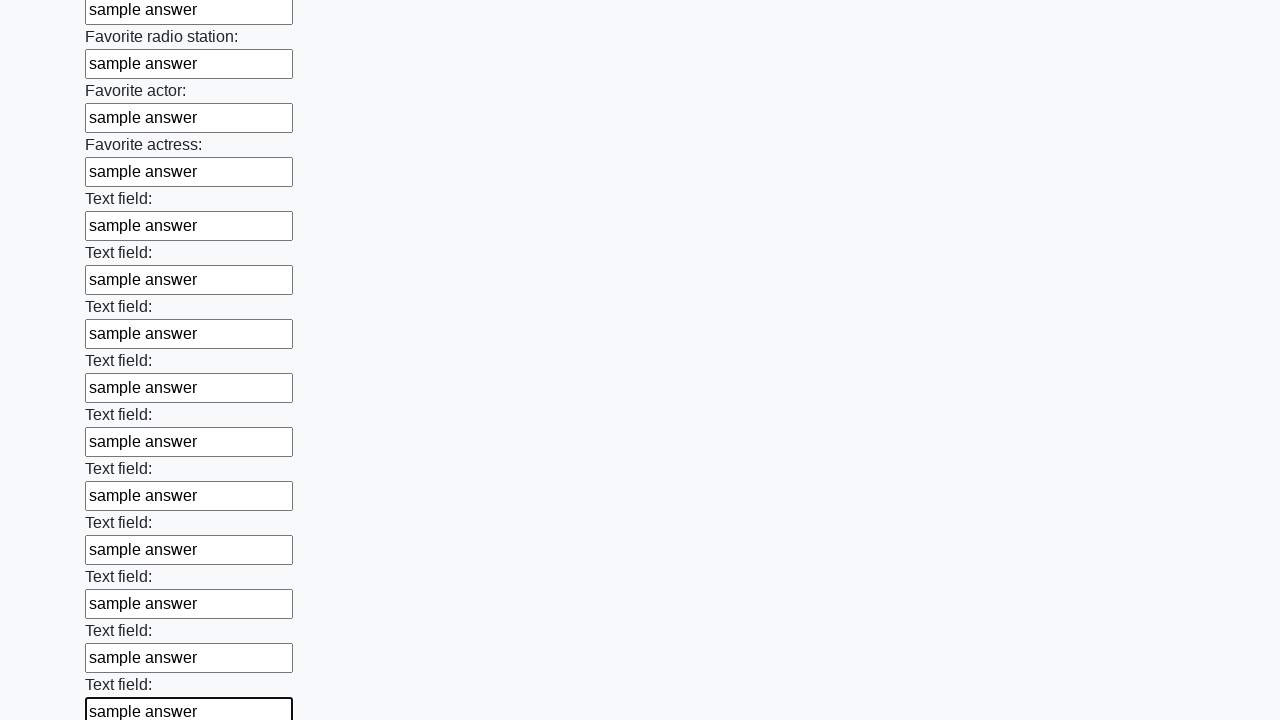

Filled text input field with 'sample answer' on xpath=//input[@type='text'] >> nth=36
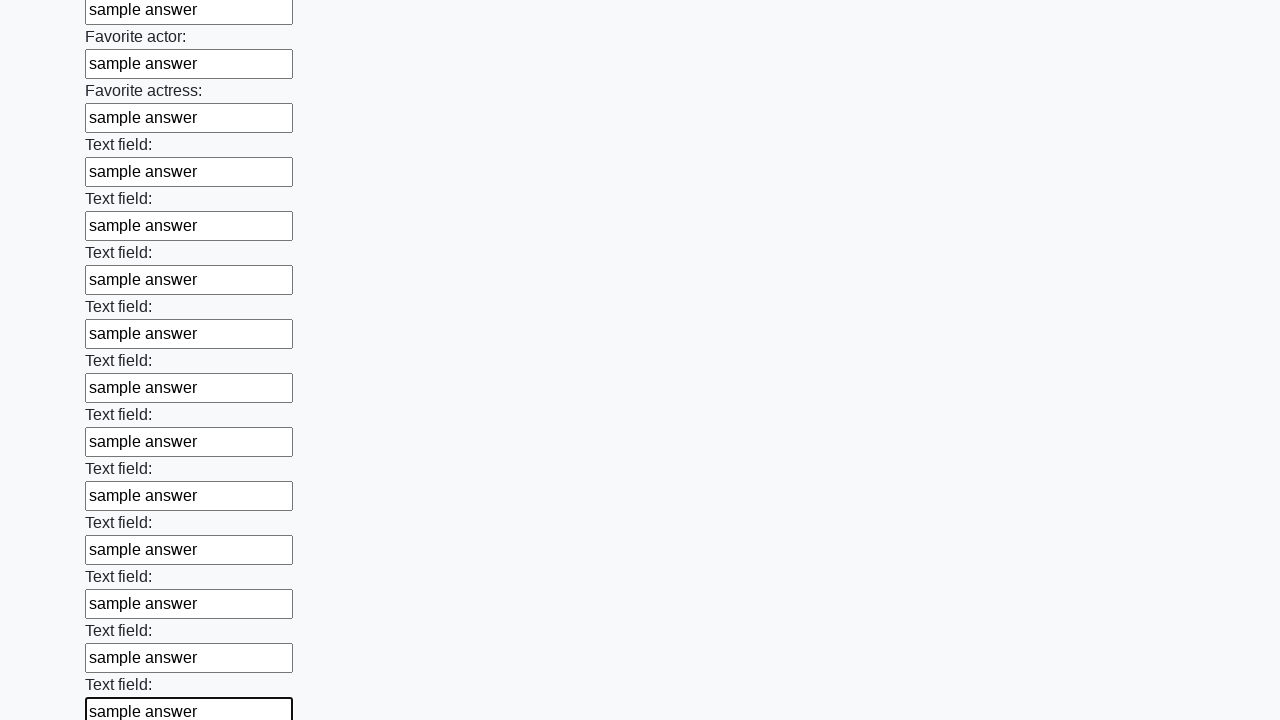

Filled text input field with 'sample answer' on xpath=//input[@type='text'] >> nth=37
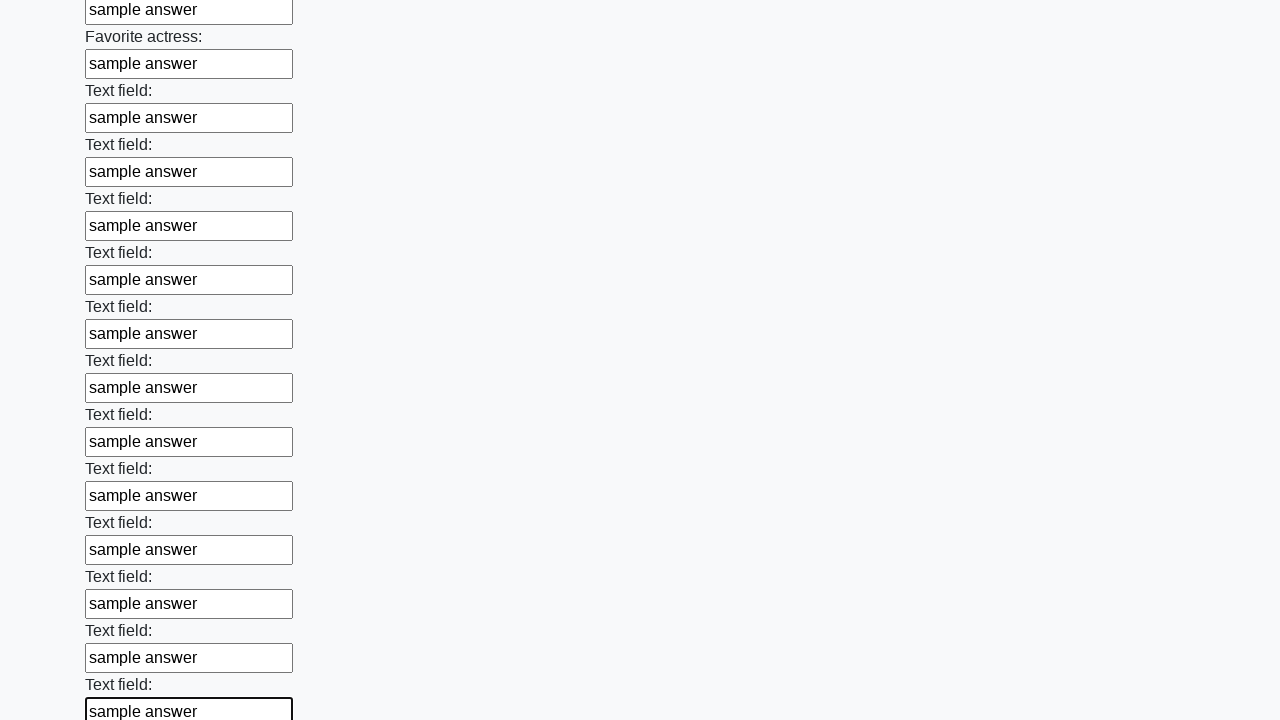

Filled text input field with 'sample answer' on xpath=//input[@type='text'] >> nth=38
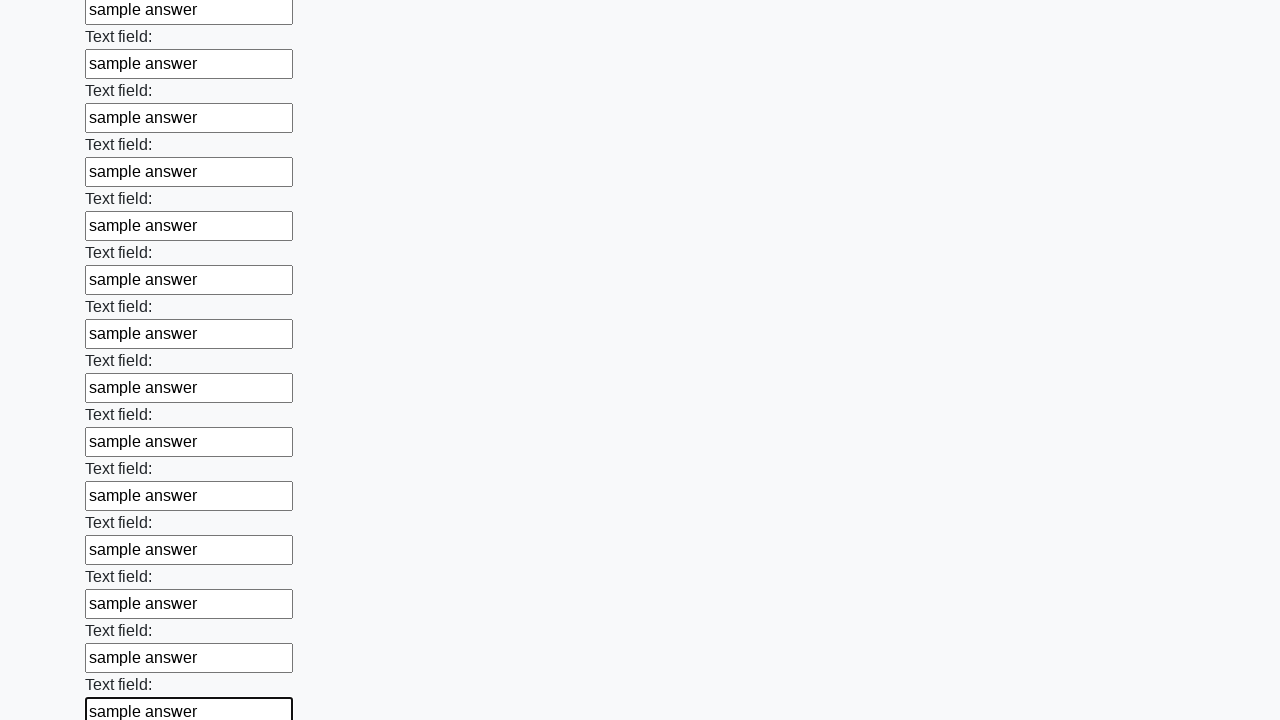

Filled text input field with 'sample answer' on xpath=//input[@type='text'] >> nth=39
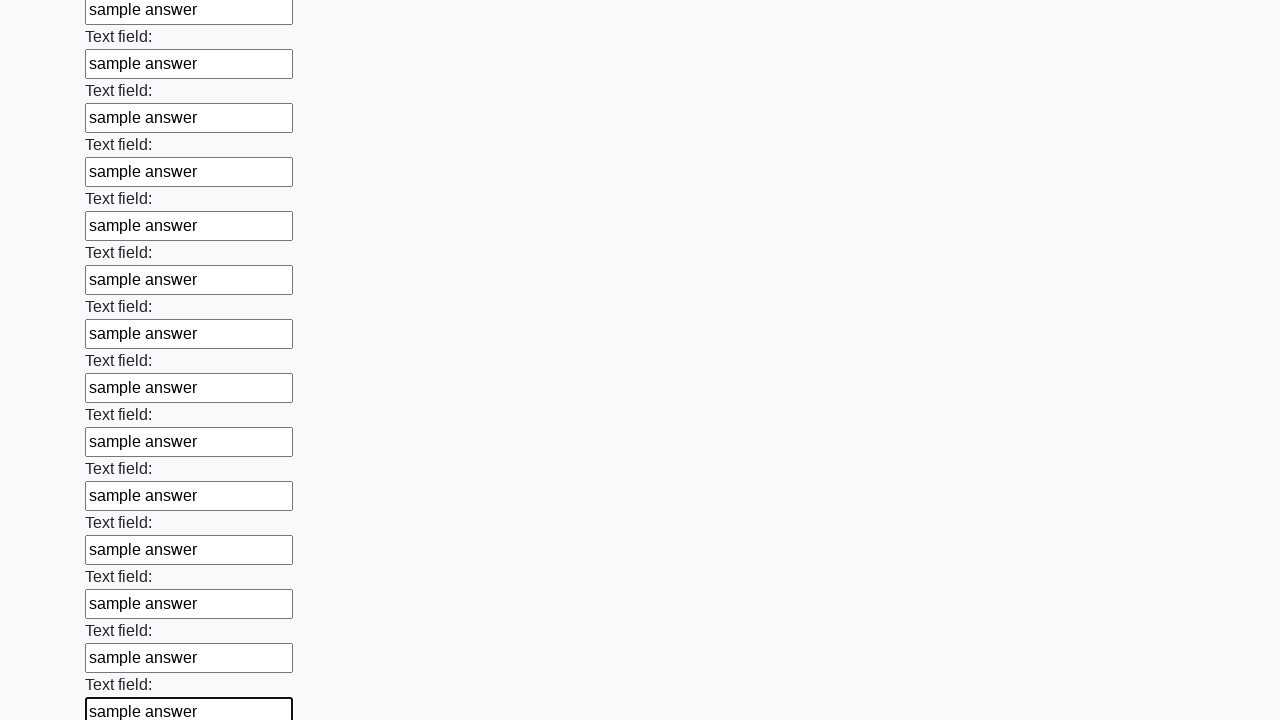

Filled text input field with 'sample answer' on xpath=//input[@type='text'] >> nth=40
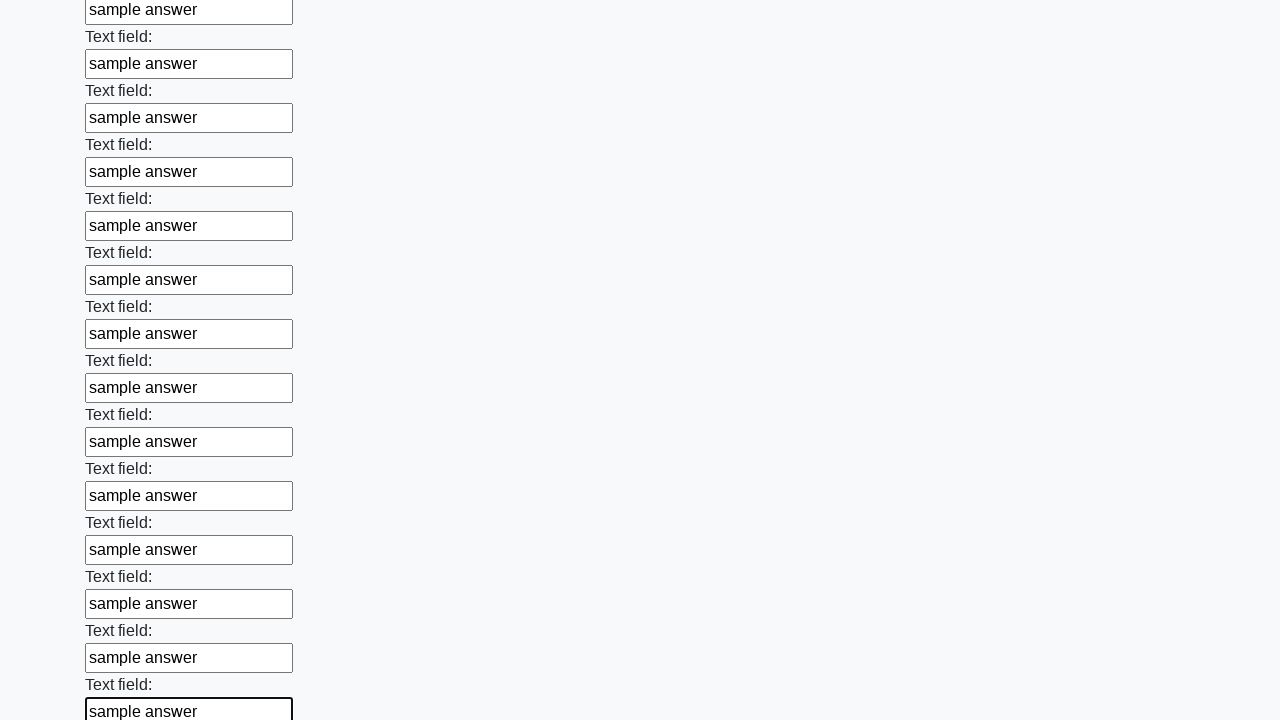

Filled text input field with 'sample answer' on xpath=//input[@type='text'] >> nth=41
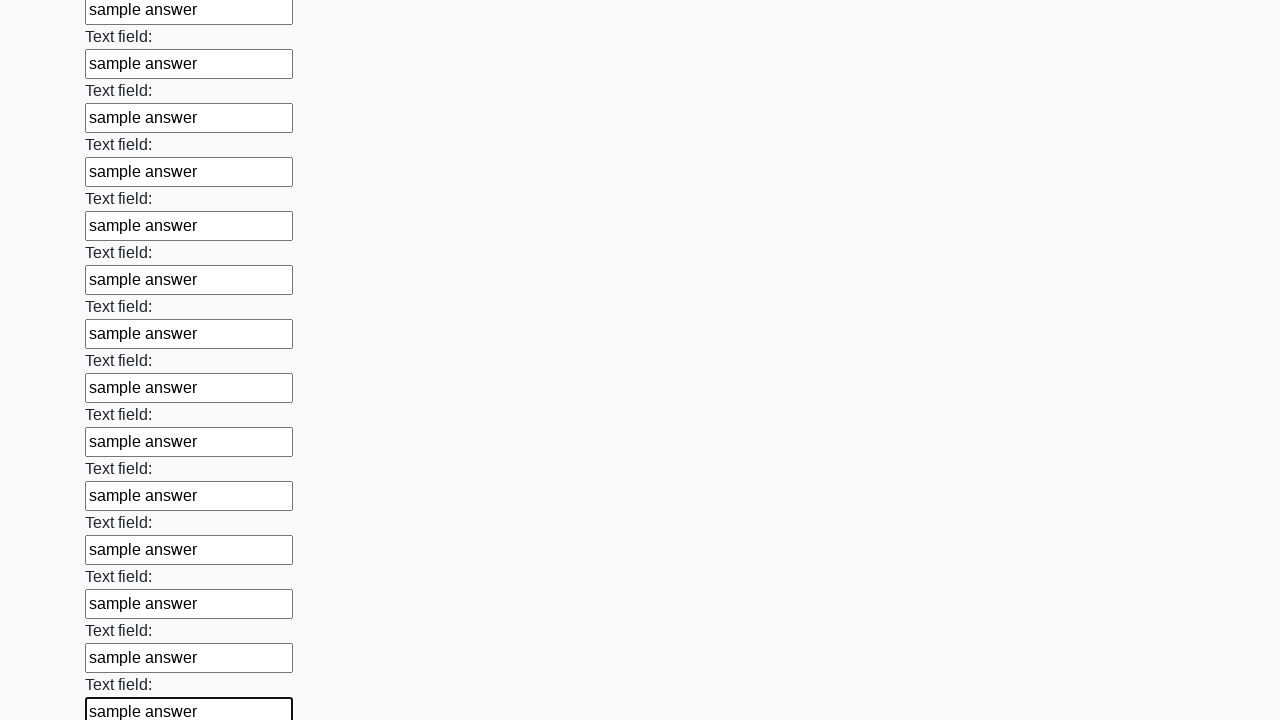

Filled text input field with 'sample answer' on xpath=//input[@type='text'] >> nth=42
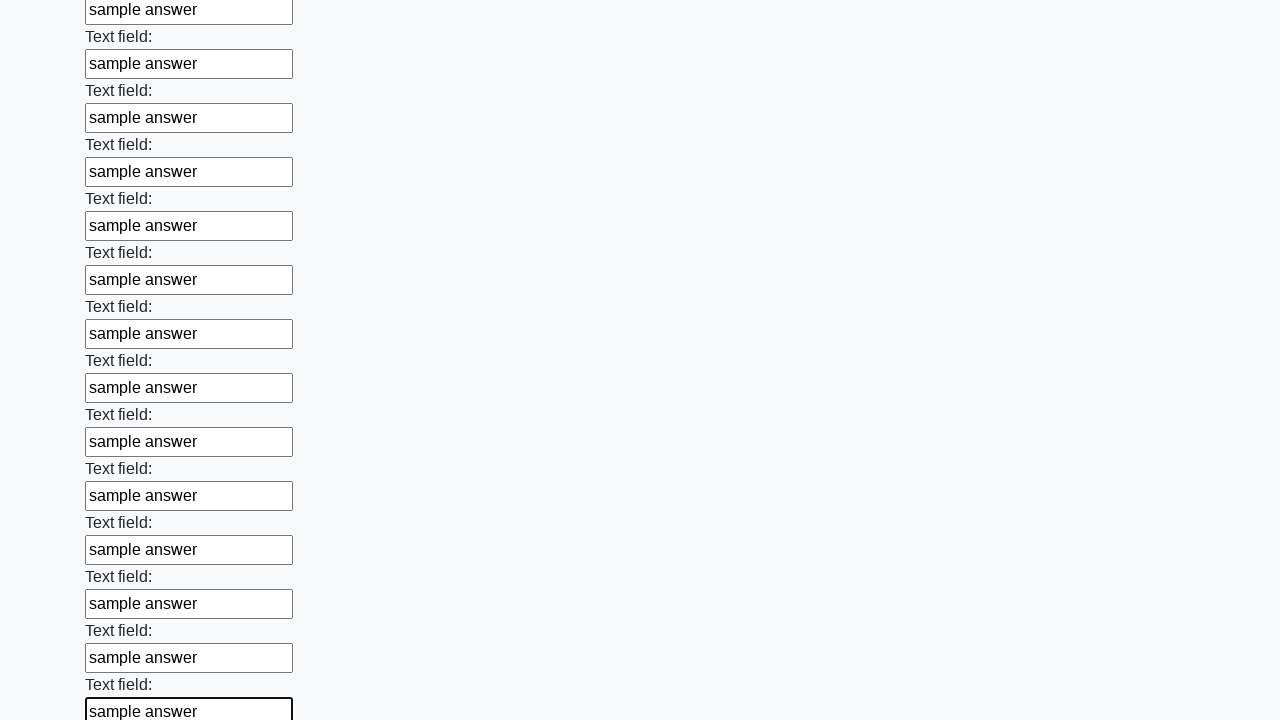

Filled text input field with 'sample answer' on xpath=//input[@type='text'] >> nth=43
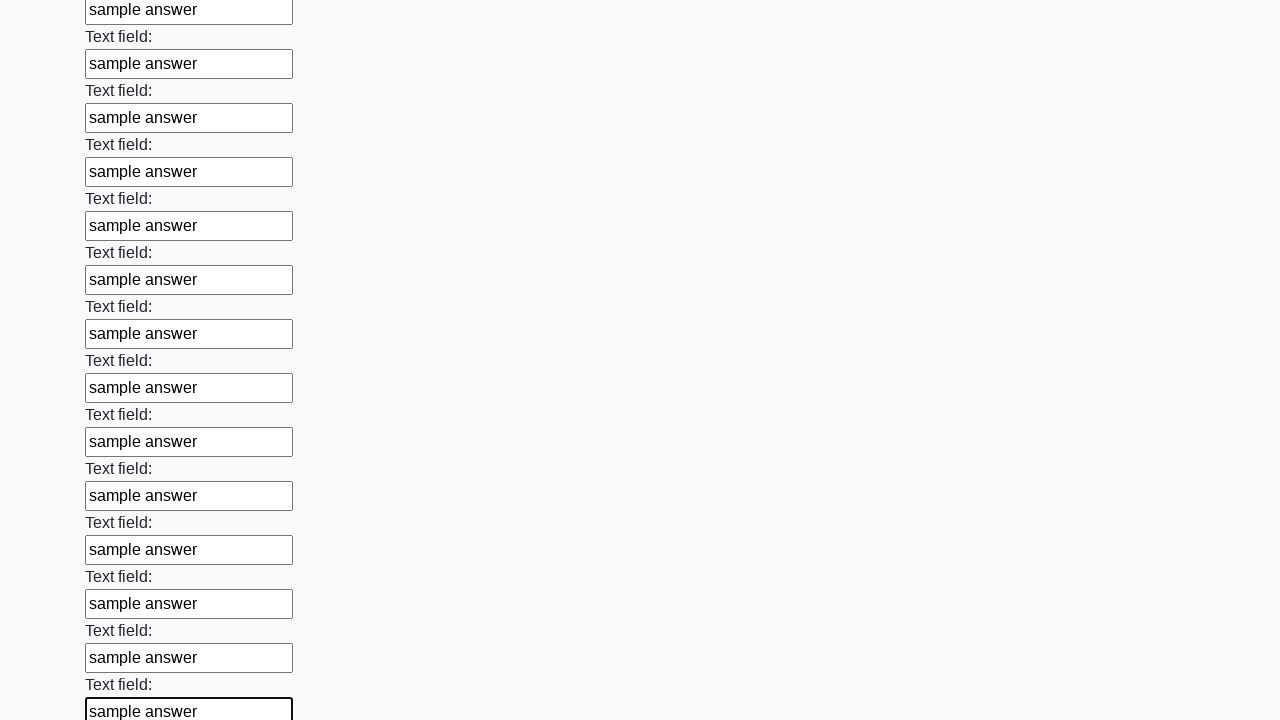

Filled text input field with 'sample answer' on xpath=//input[@type='text'] >> nth=44
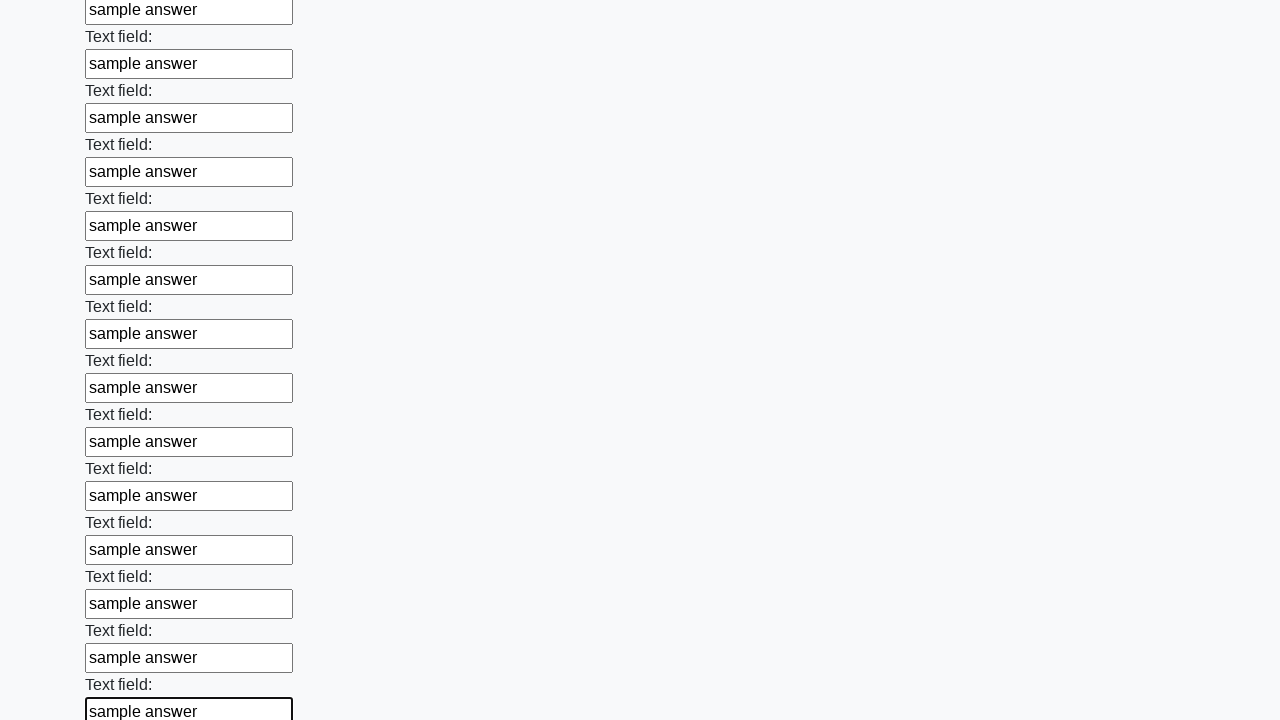

Filled text input field with 'sample answer' on xpath=//input[@type='text'] >> nth=45
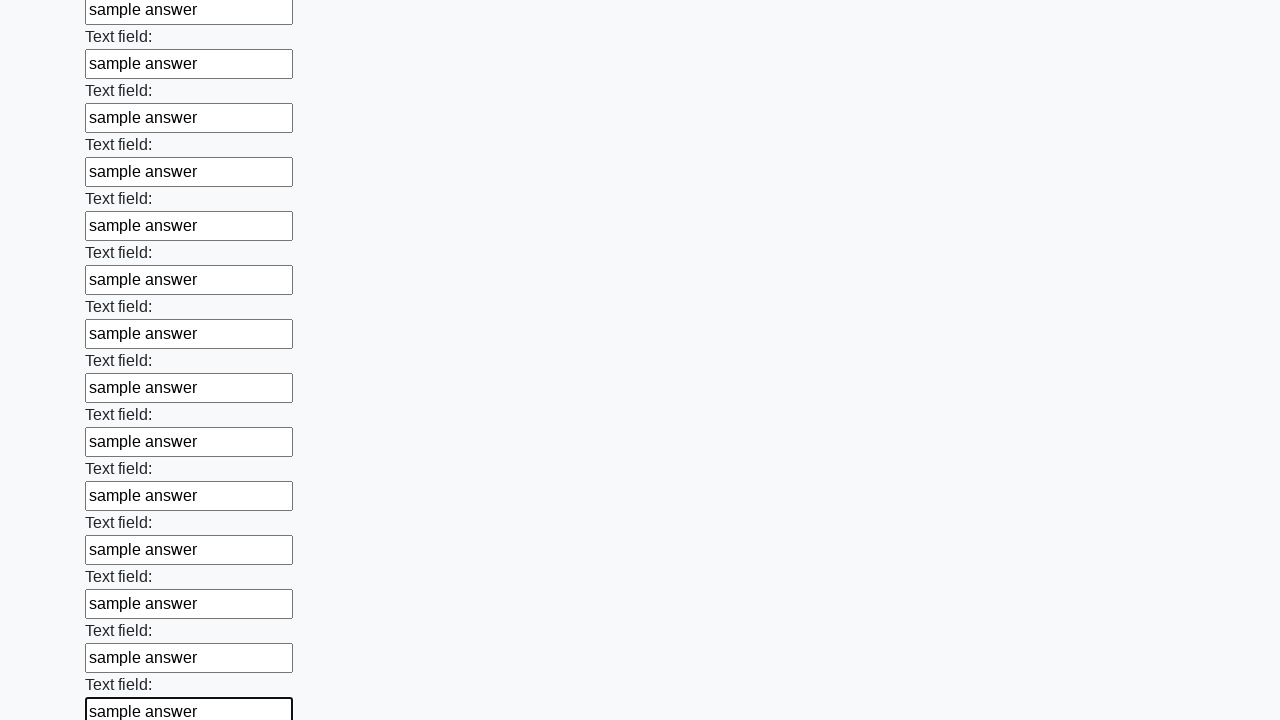

Filled text input field with 'sample answer' on xpath=//input[@type='text'] >> nth=46
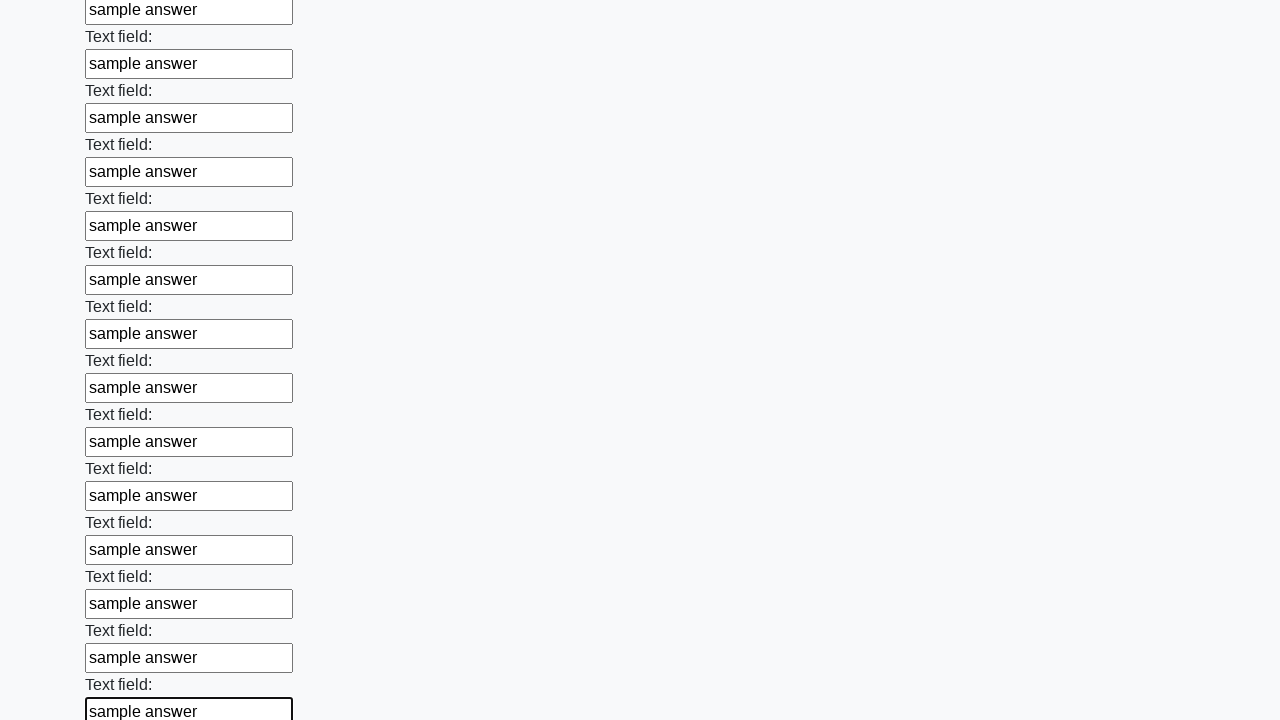

Filled text input field with 'sample answer' on xpath=//input[@type='text'] >> nth=47
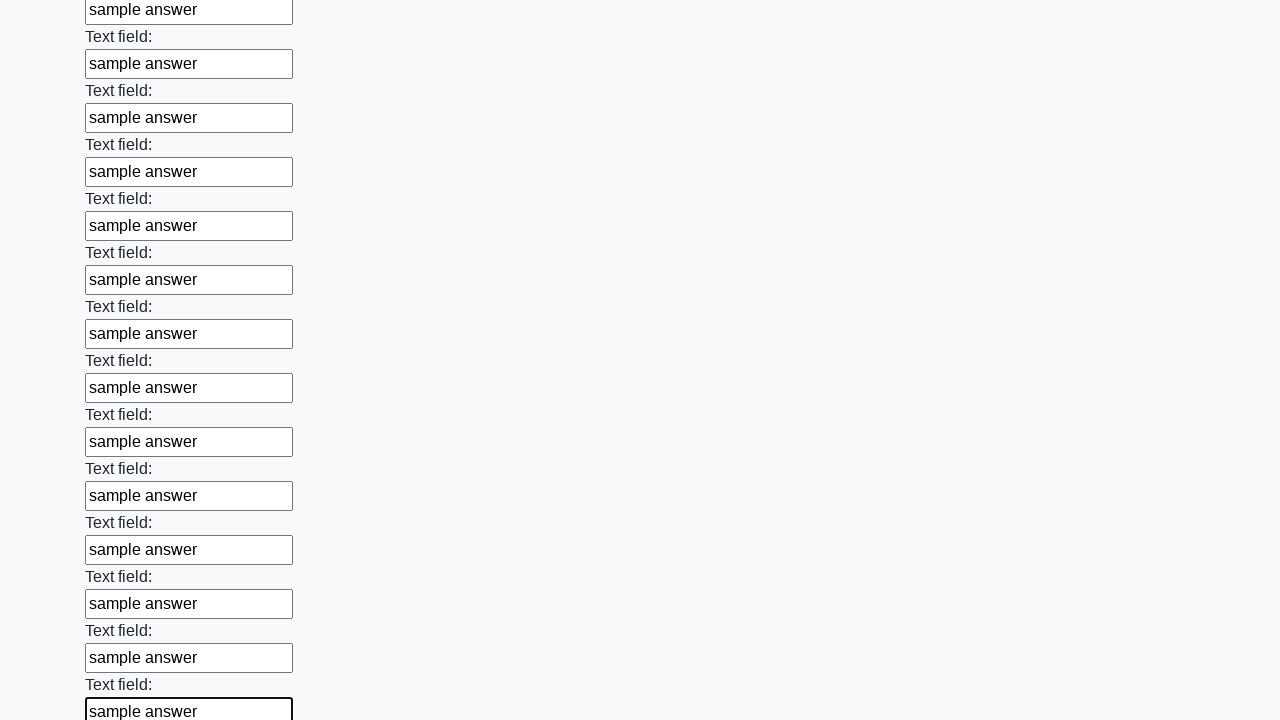

Filled text input field with 'sample answer' on xpath=//input[@type='text'] >> nth=48
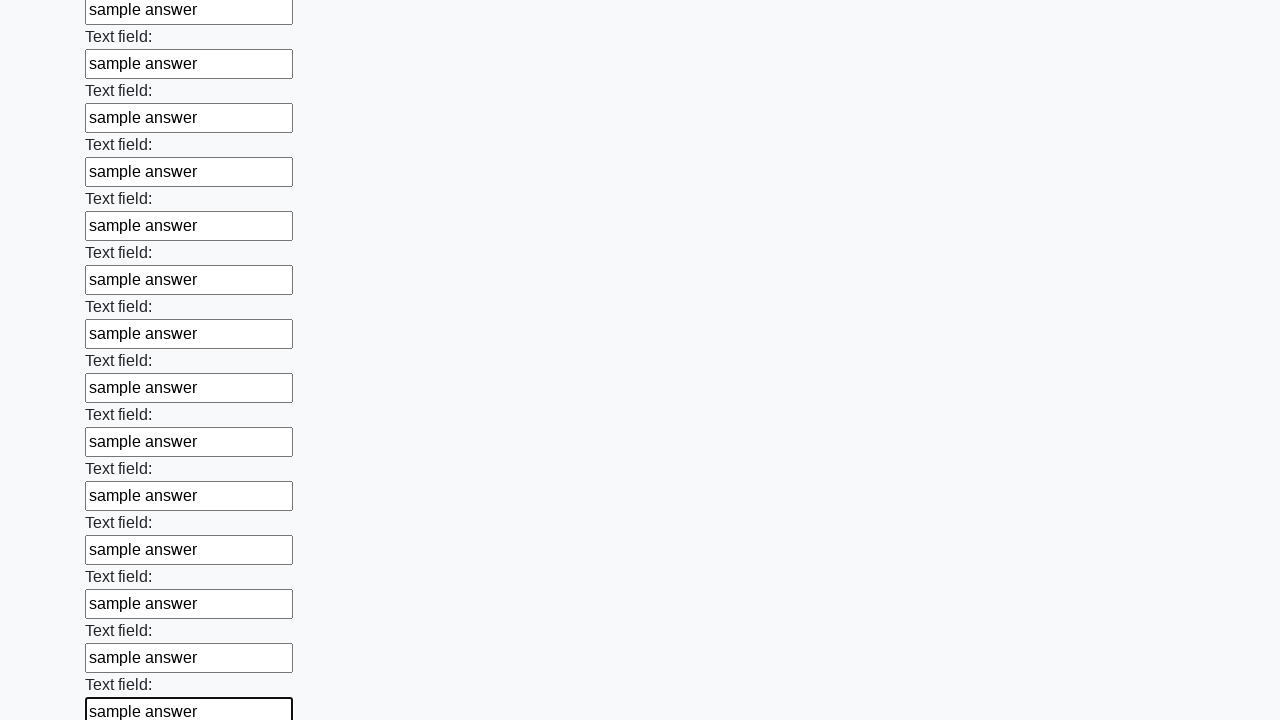

Filled text input field with 'sample answer' on xpath=//input[@type='text'] >> nth=49
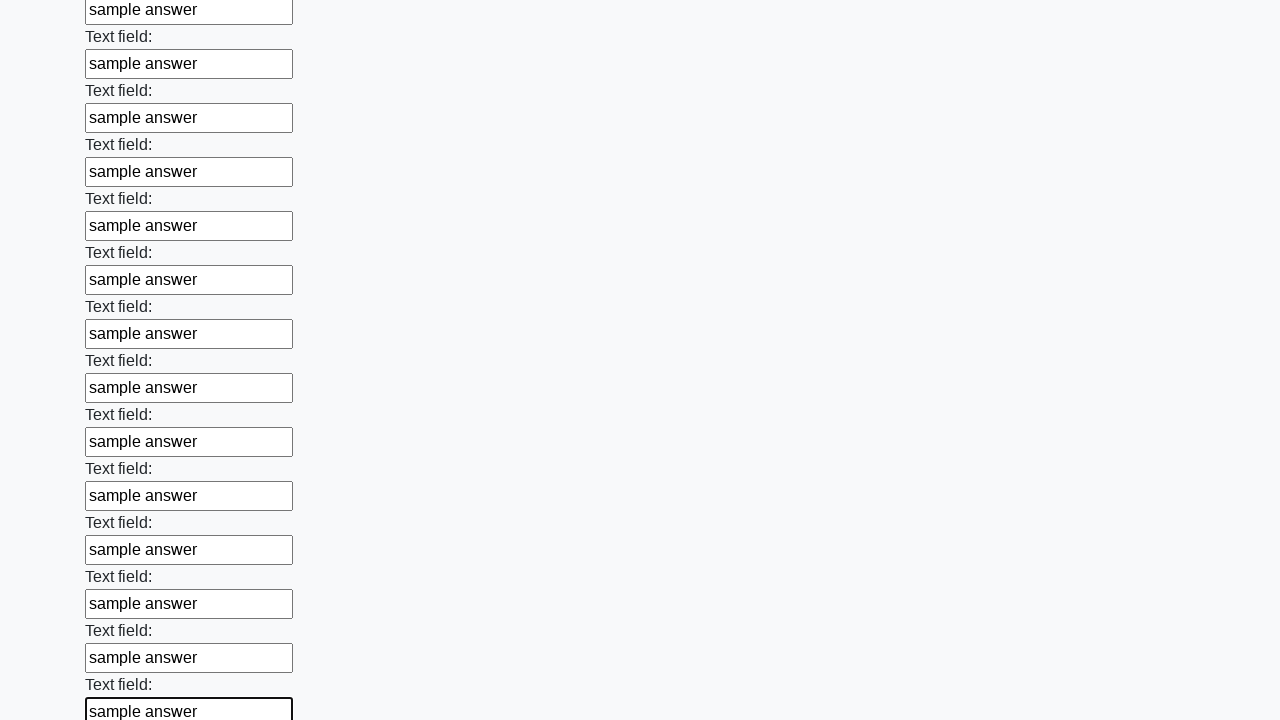

Filled text input field with 'sample answer' on xpath=//input[@type='text'] >> nth=50
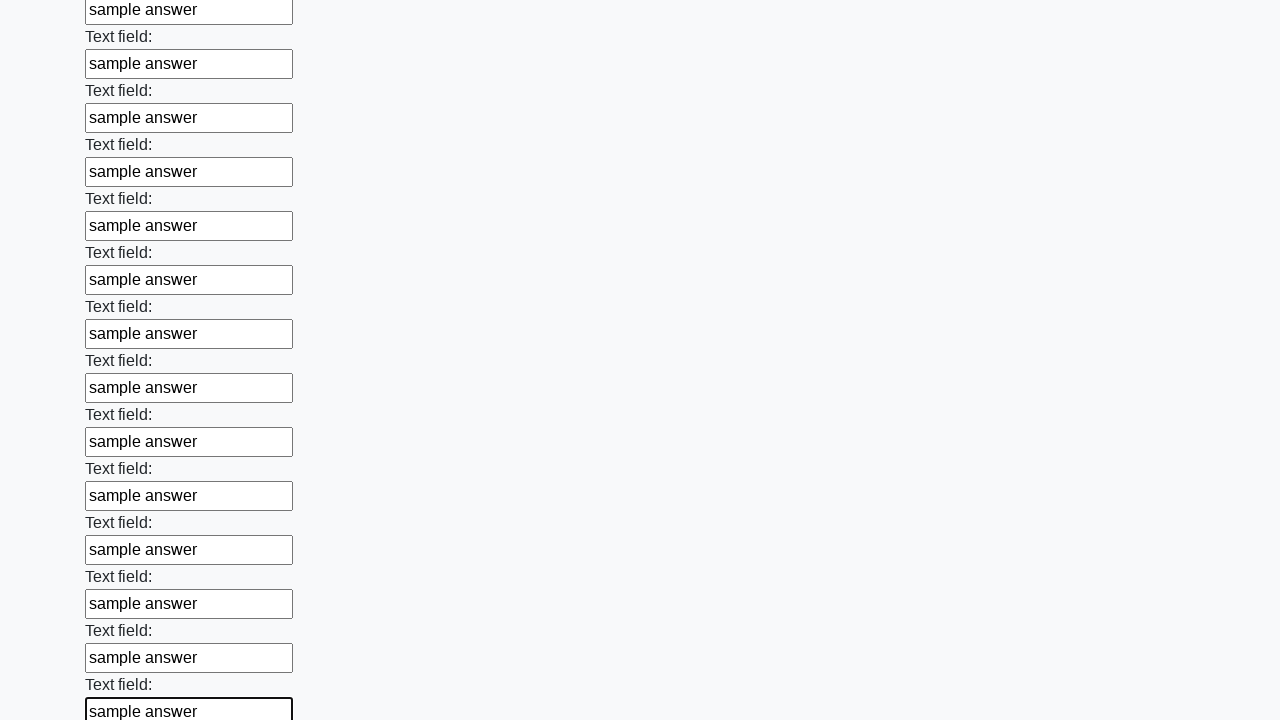

Filled text input field with 'sample answer' on xpath=//input[@type='text'] >> nth=51
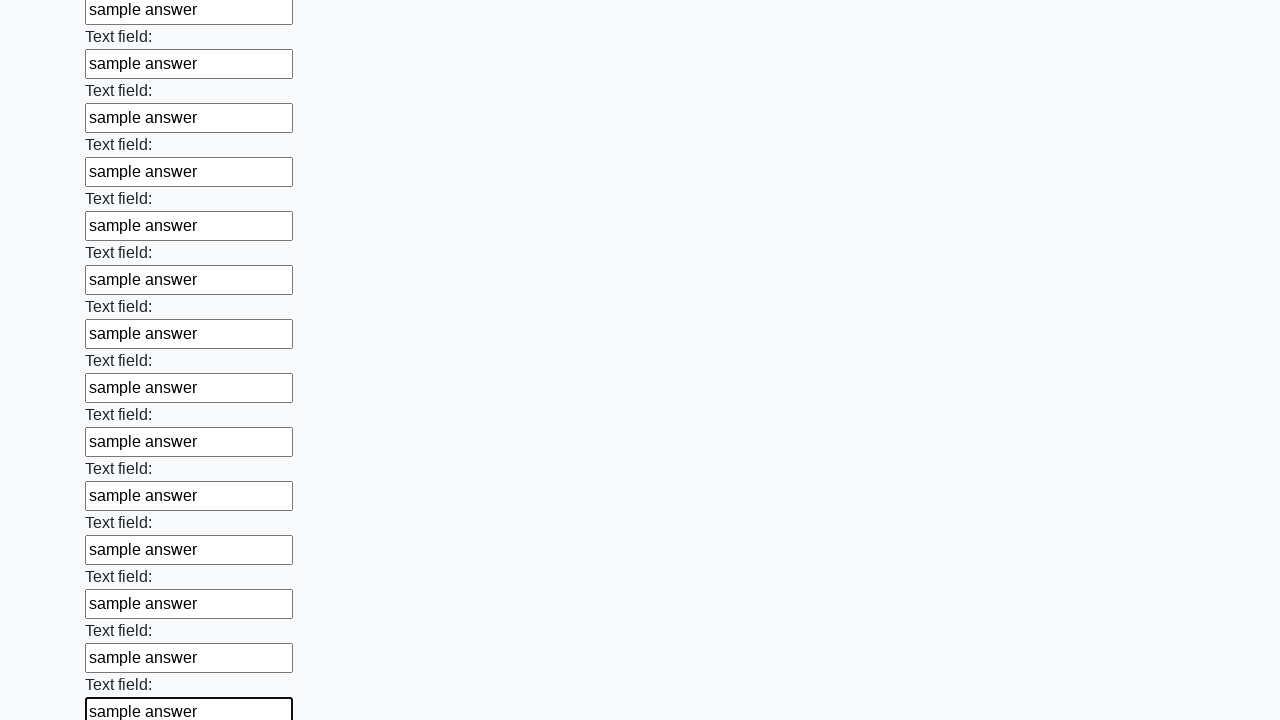

Filled text input field with 'sample answer' on xpath=//input[@type='text'] >> nth=52
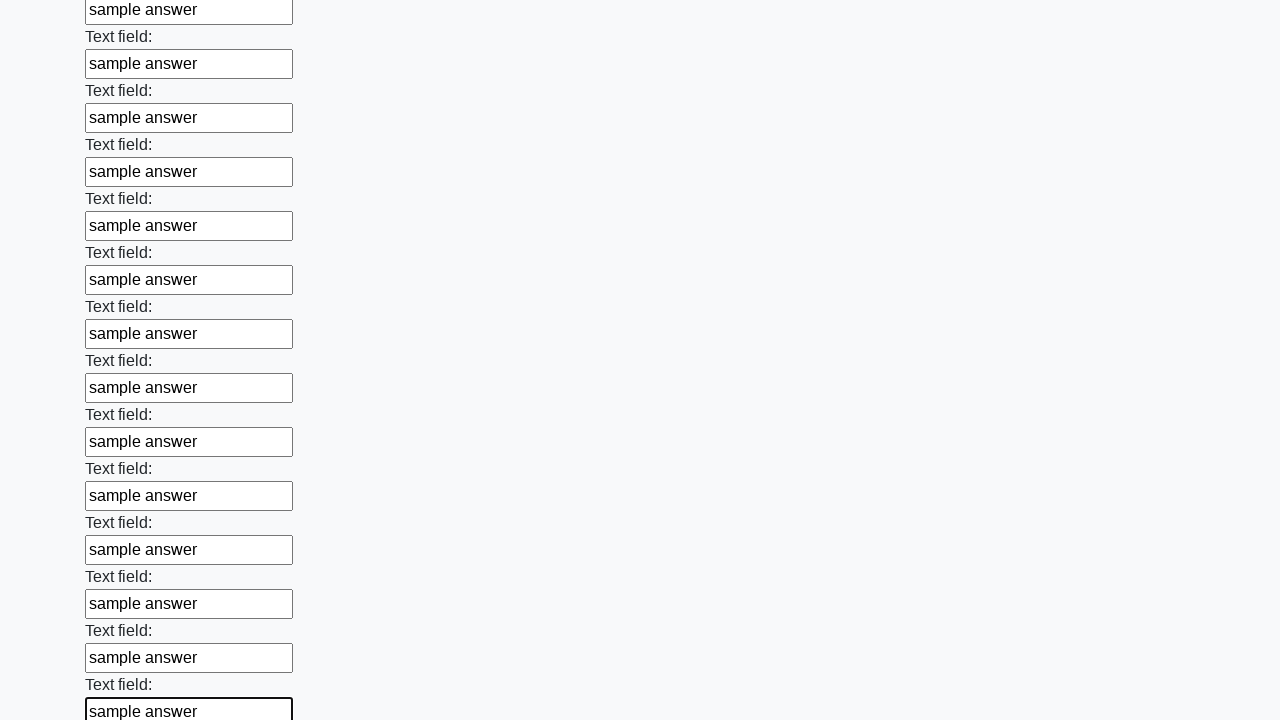

Filled text input field with 'sample answer' on xpath=//input[@type='text'] >> nth=53
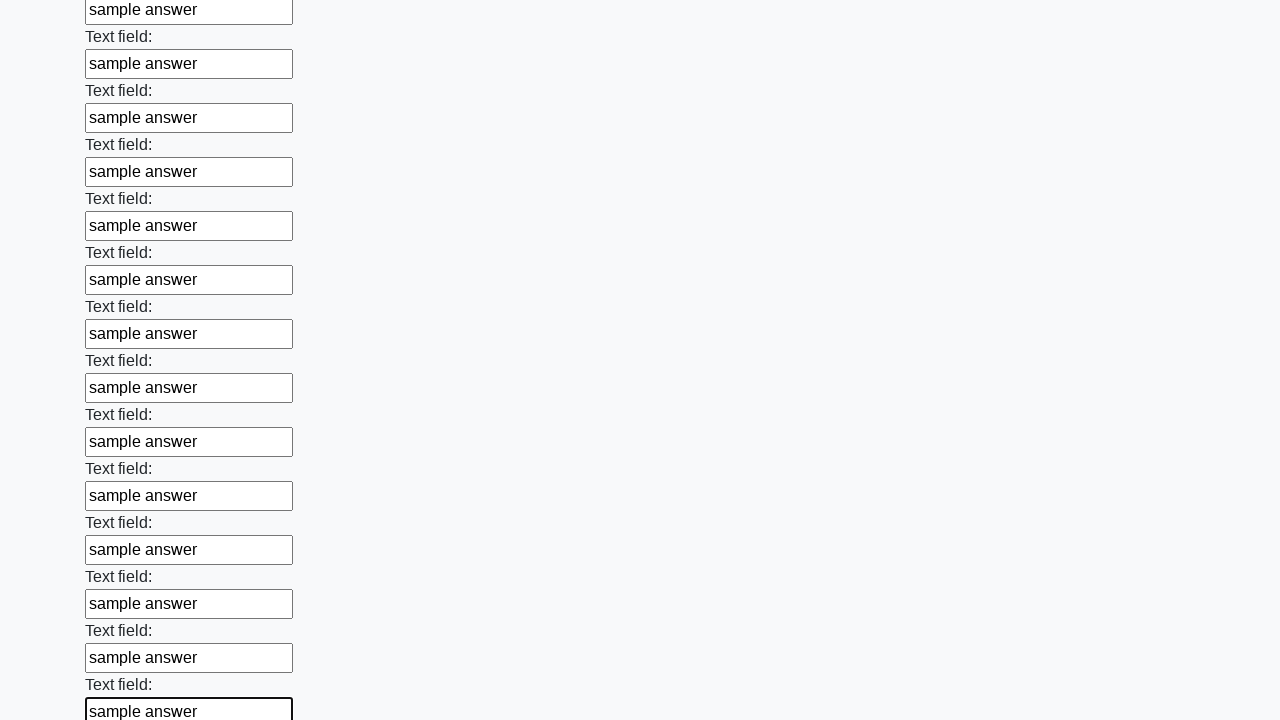

Filled text input field with 'sample answer' on xpath=//input[@type='text'] >> nth=54
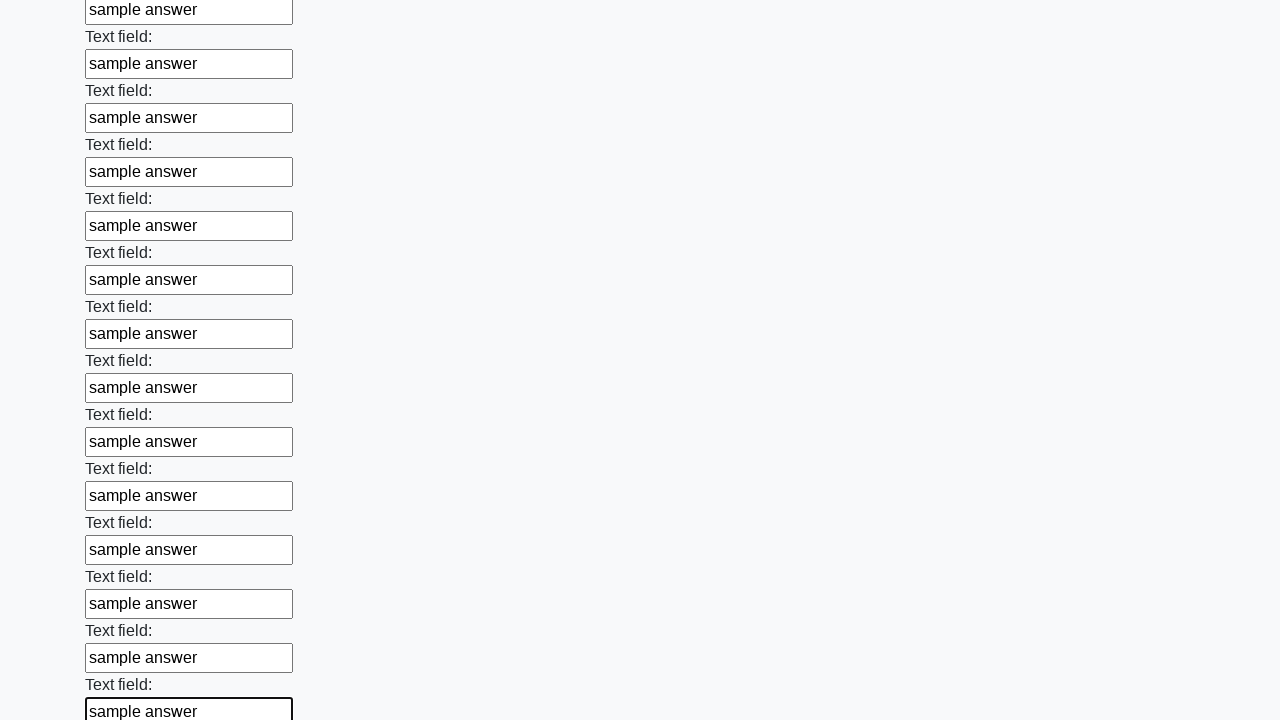

Filled text input field with 'sample answer' on xpath=//input[@type='text'] >> nth=55
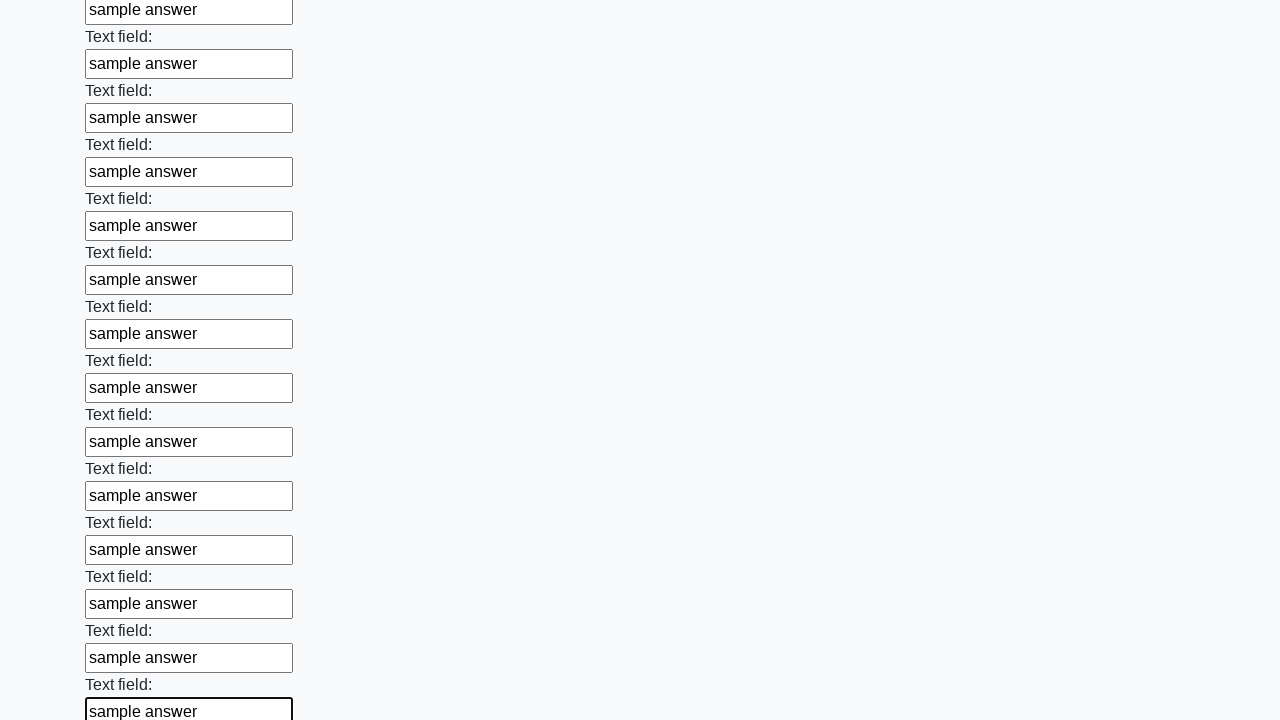

Filled text input field with 'sample answer' on xpath=//input[@type='text'] >> nth=56
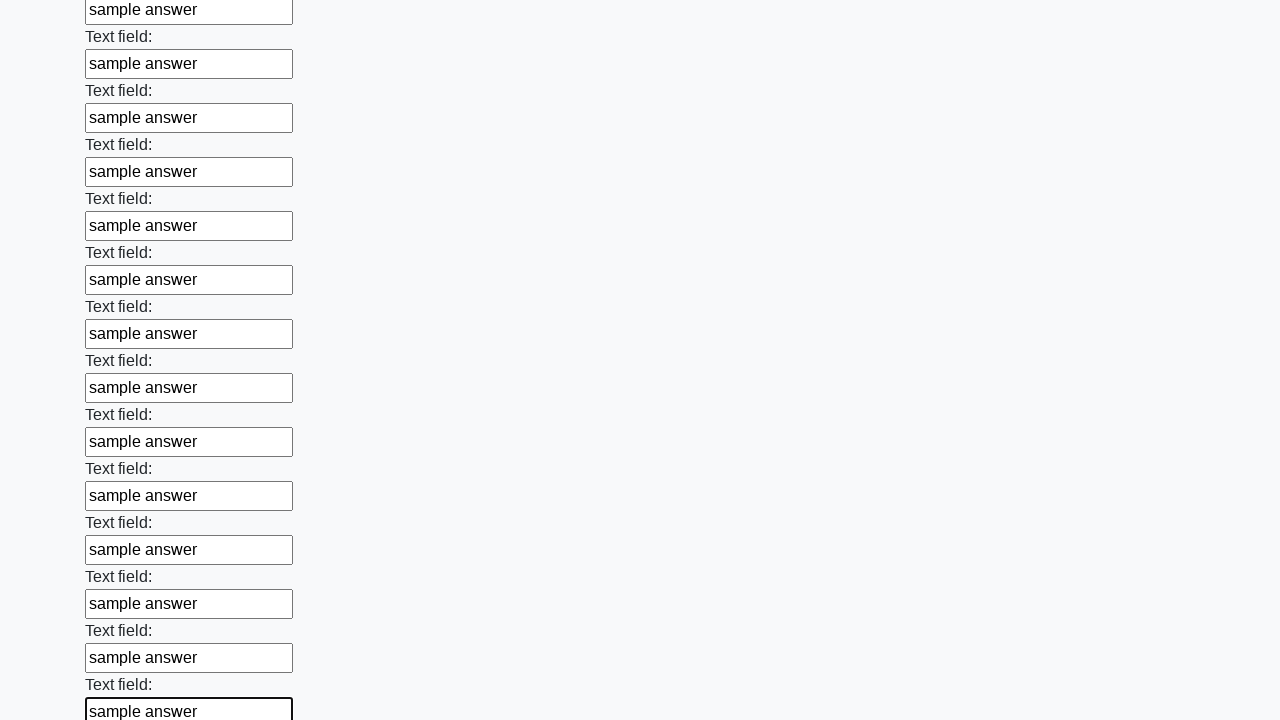

Filled text input field with 'sample answer' on xpath=//input[@type='text'] >> nth=57
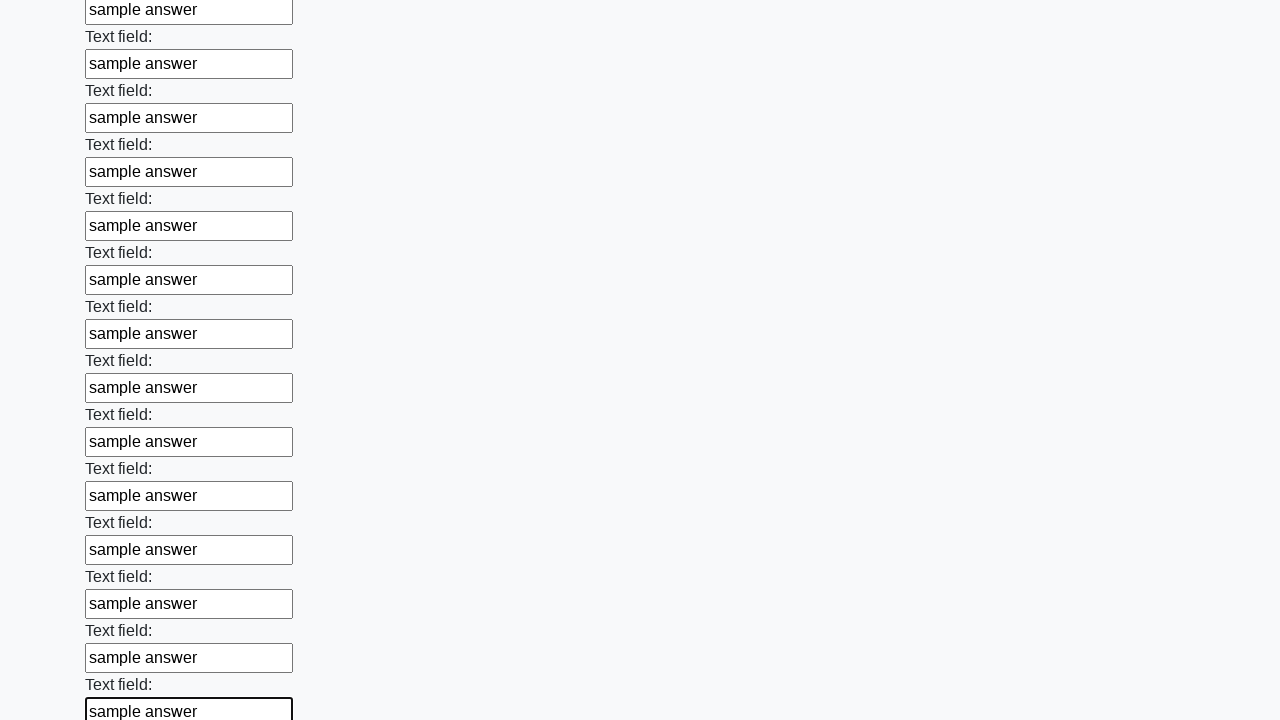

Filled text input field with 'sample answer' on xpath=//input[@type='text'] >> nth=58
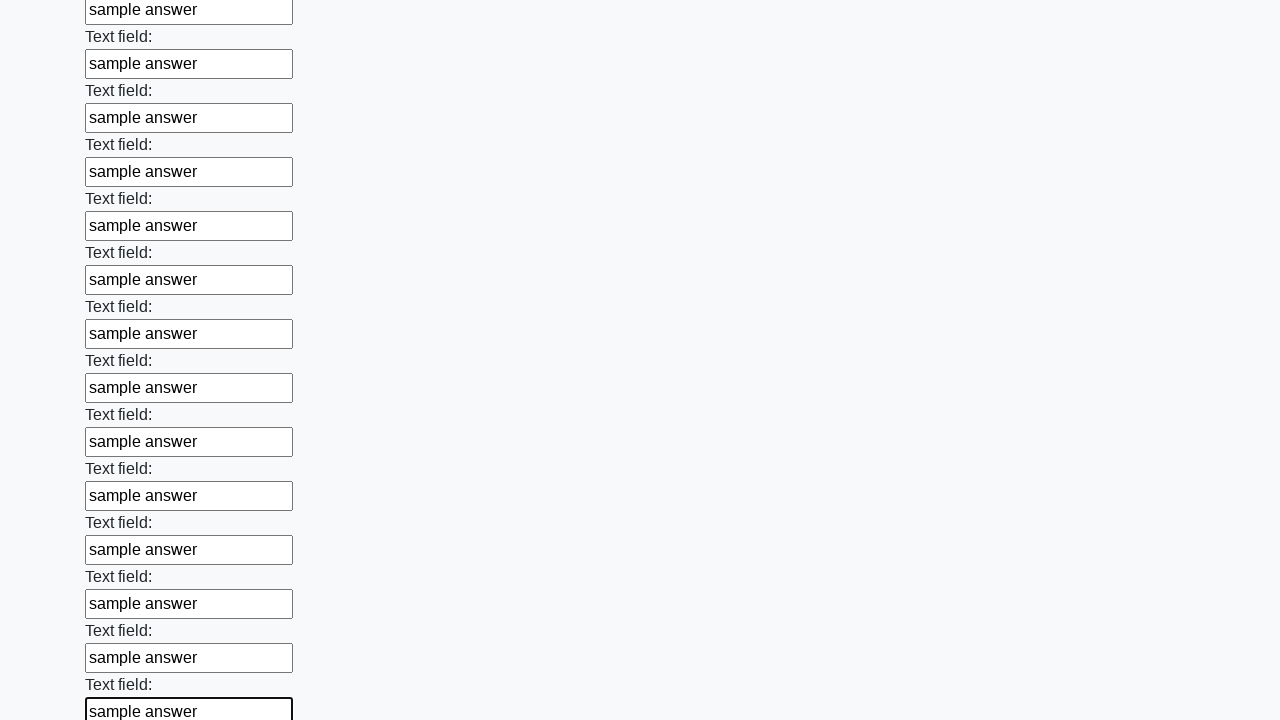

Filled text input field with 'sample answer' on xpath=//input[@type='text'] >> nth=59
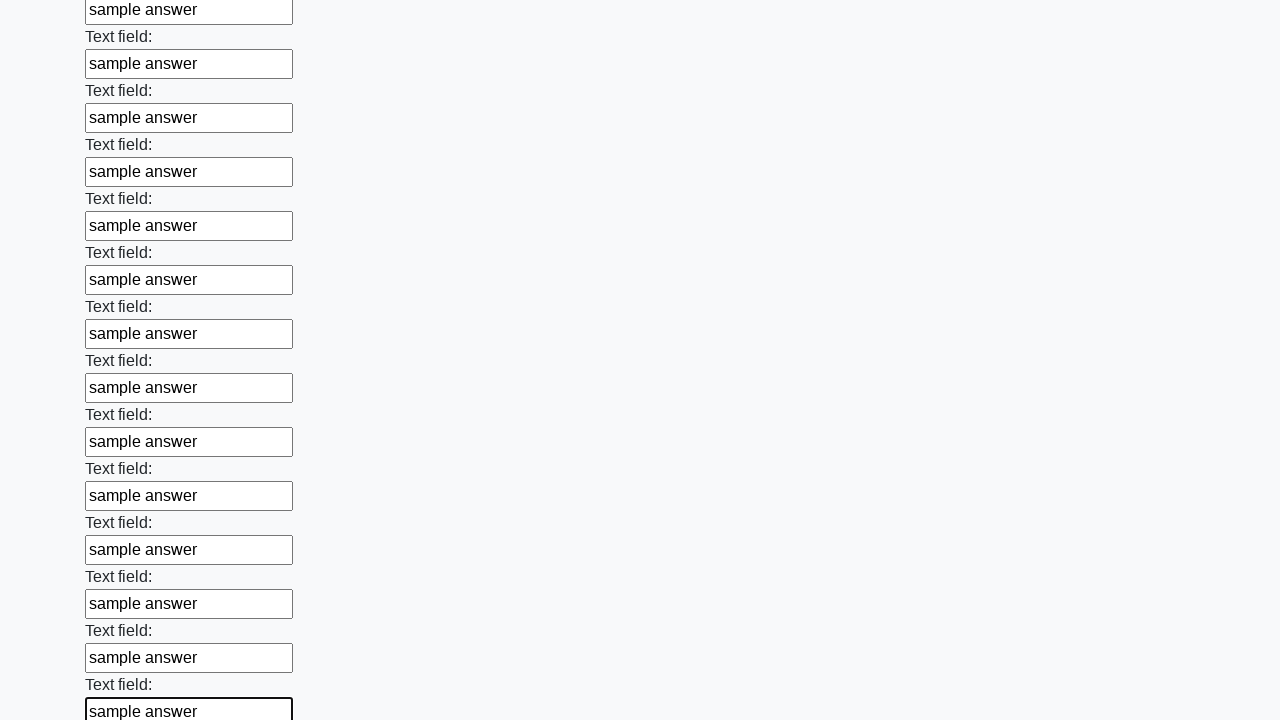

Filled text input field with 'sample answer' on xpath=//input[@type='text'] >> nth=60
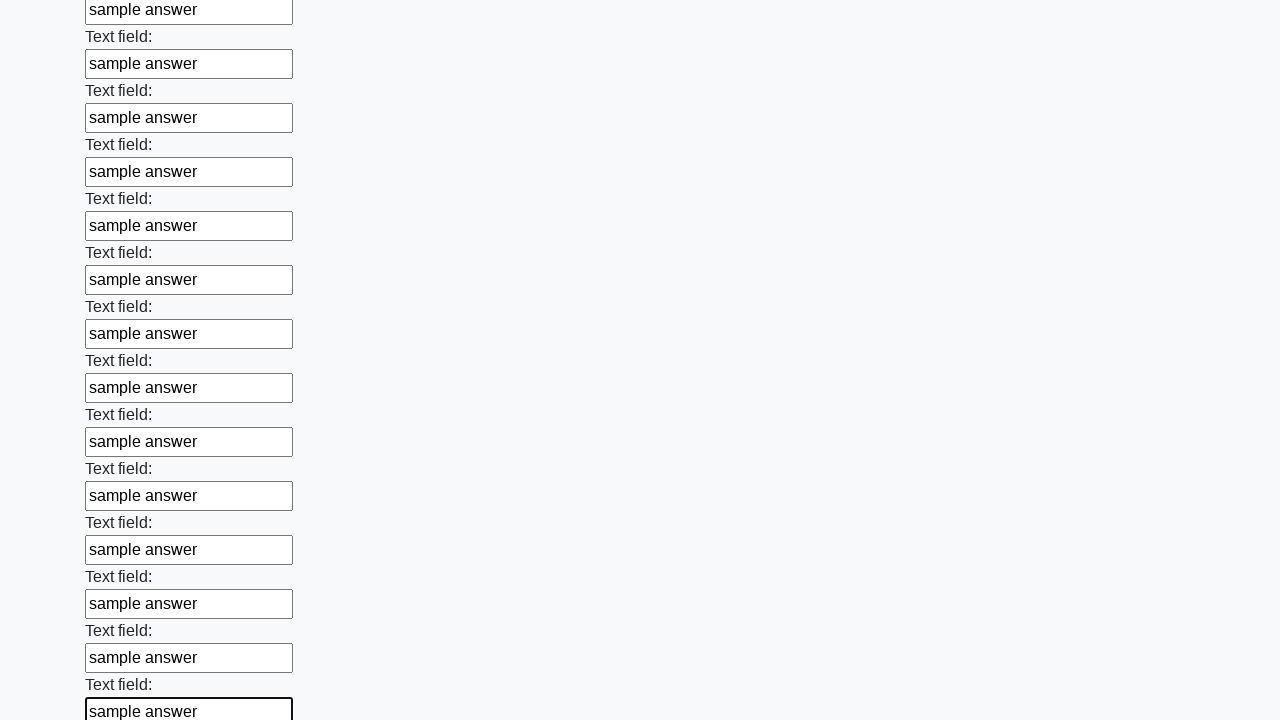

Filled text input field with 'sample answer' on xpath=//input[@type='text'] >> nth=61
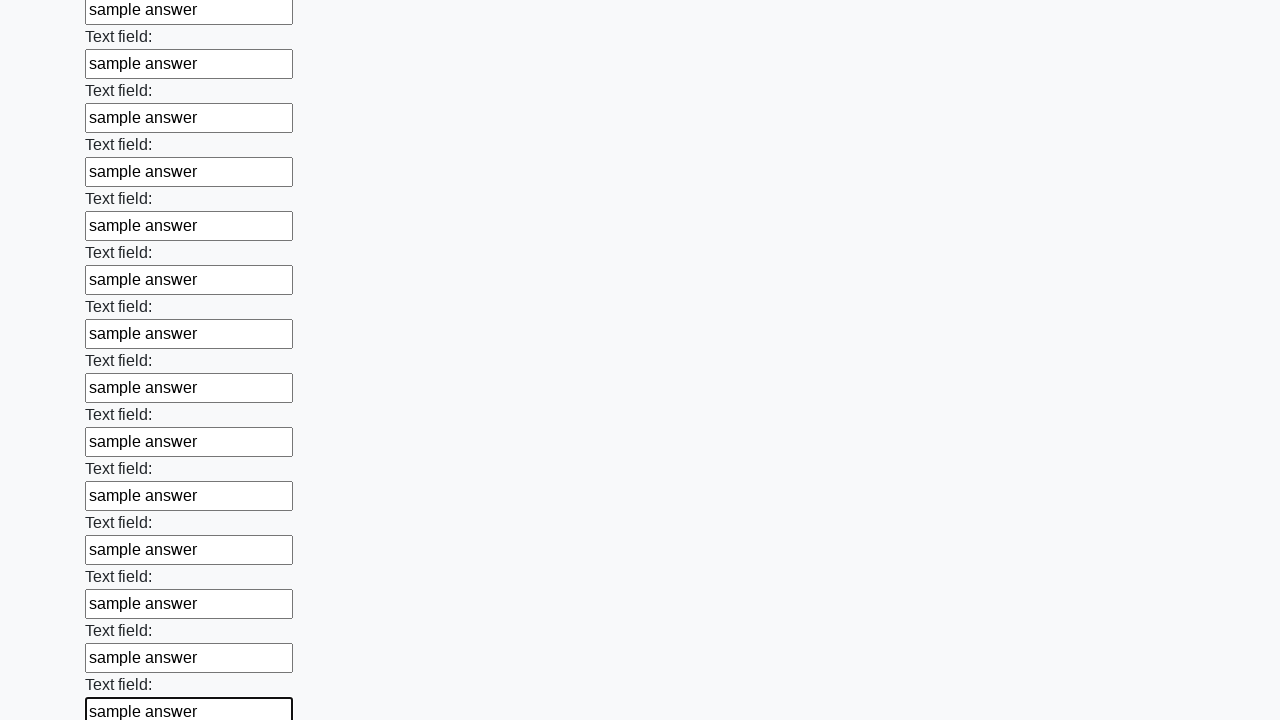

Filled text input field with 'sample answer' on xpath=//input[@type='text'] >> nth=62
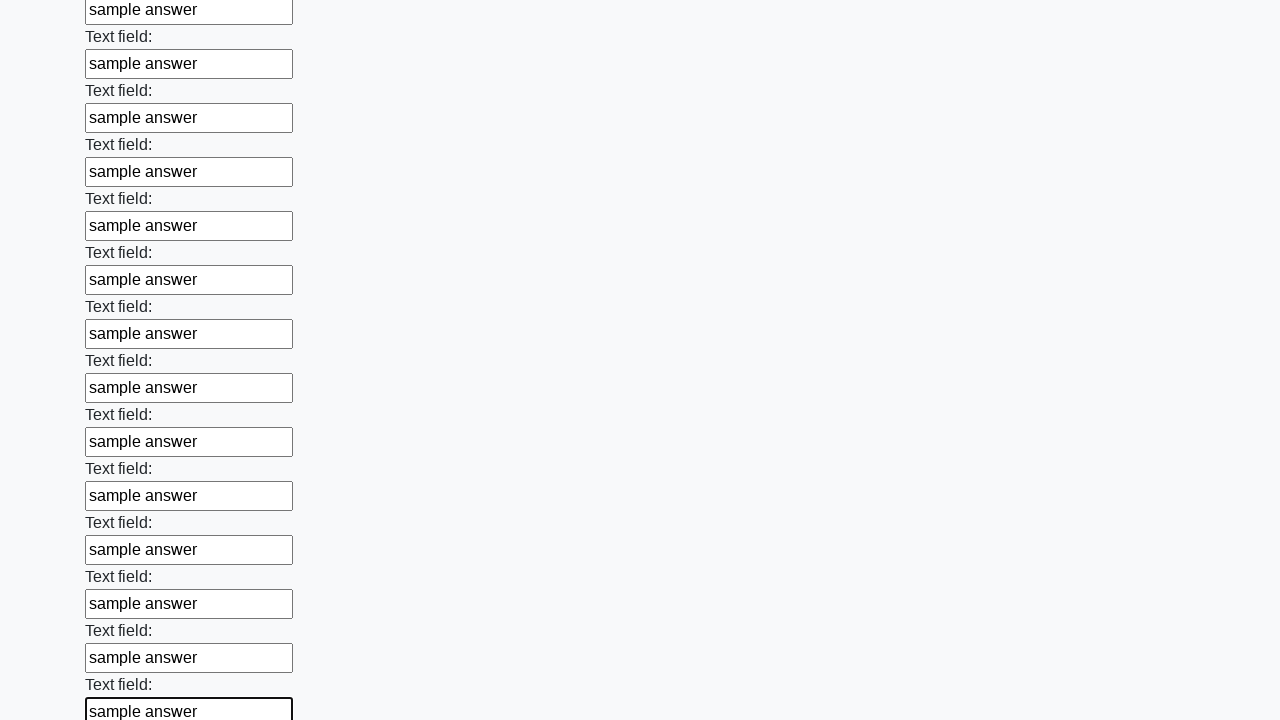

Filled text input field with 'sample answer' on xpath=//input[@type='text'] >> nth=63
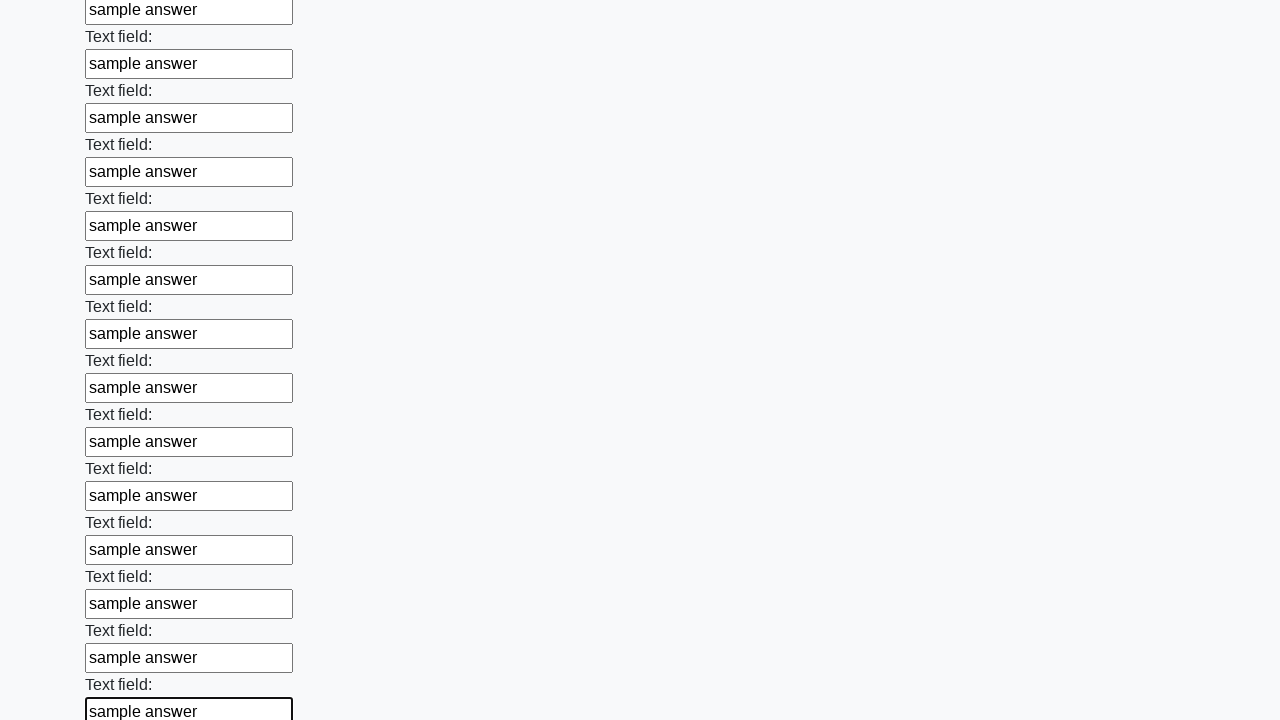

Filled text input field with 'sample answer' on xpath=//input[@type='text'] >> nth=64
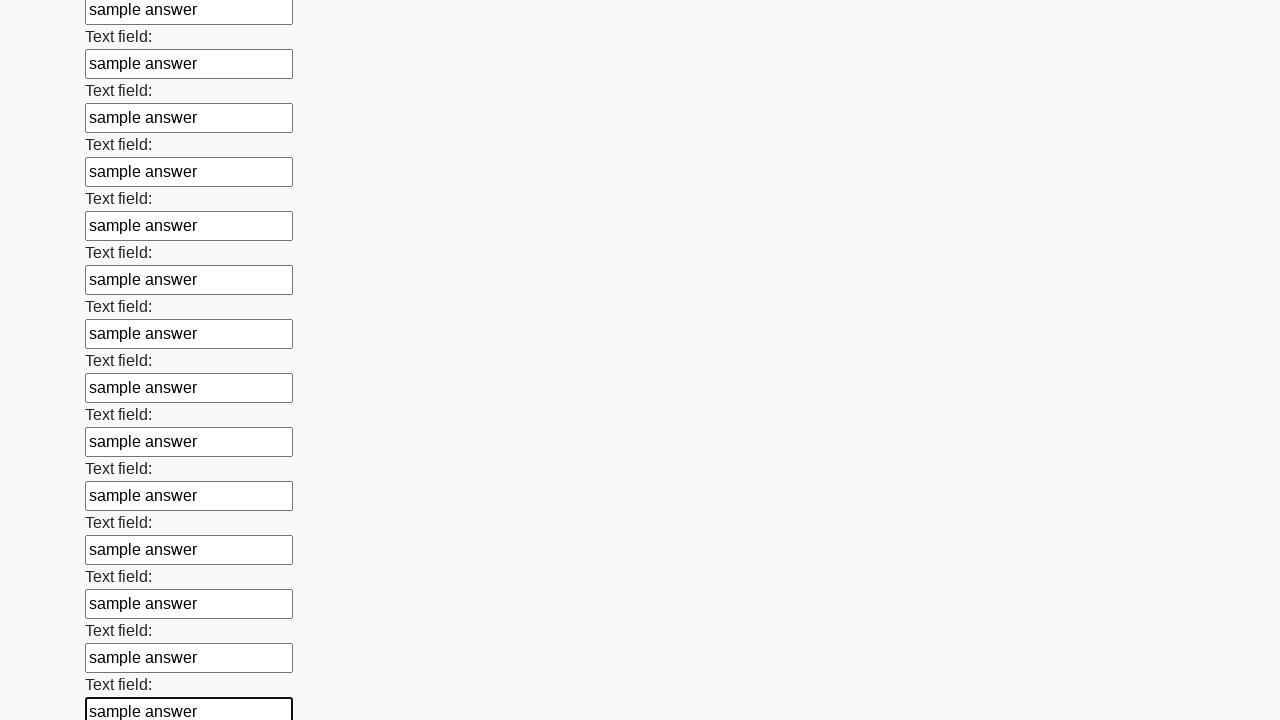

Filled text input field with 'sample answer' on xpath=//input[@type='text'] >> nth=65
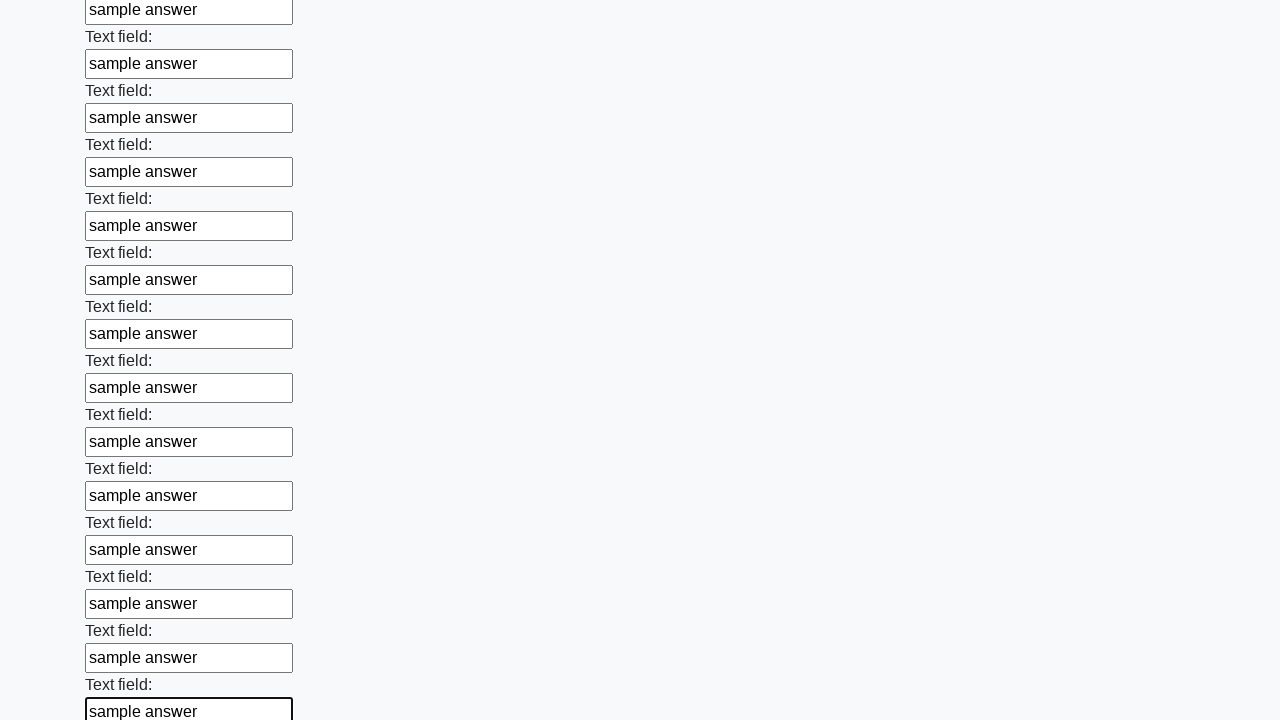

Filled text input field with 'sample answer' on xpath=//input[@type='text'] >> nth=66
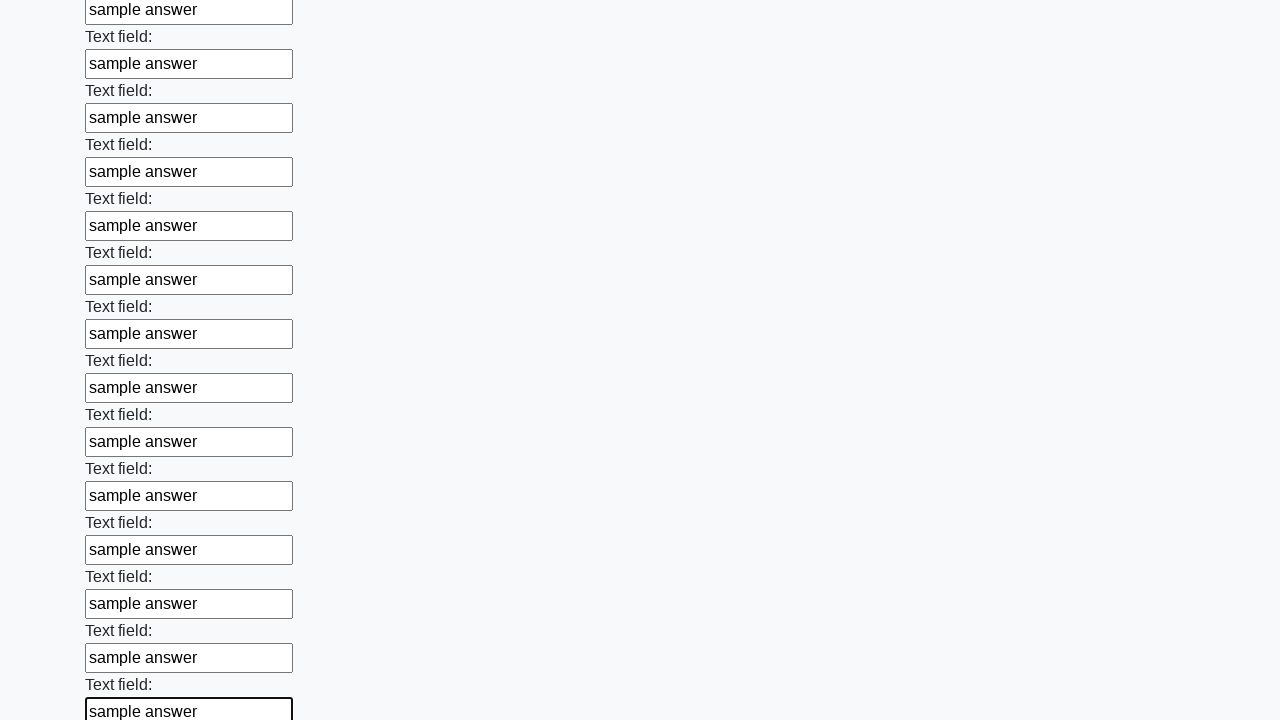

Filled text input field with 'sample answer' on xpath=//input[@type='text'] >> nth=67
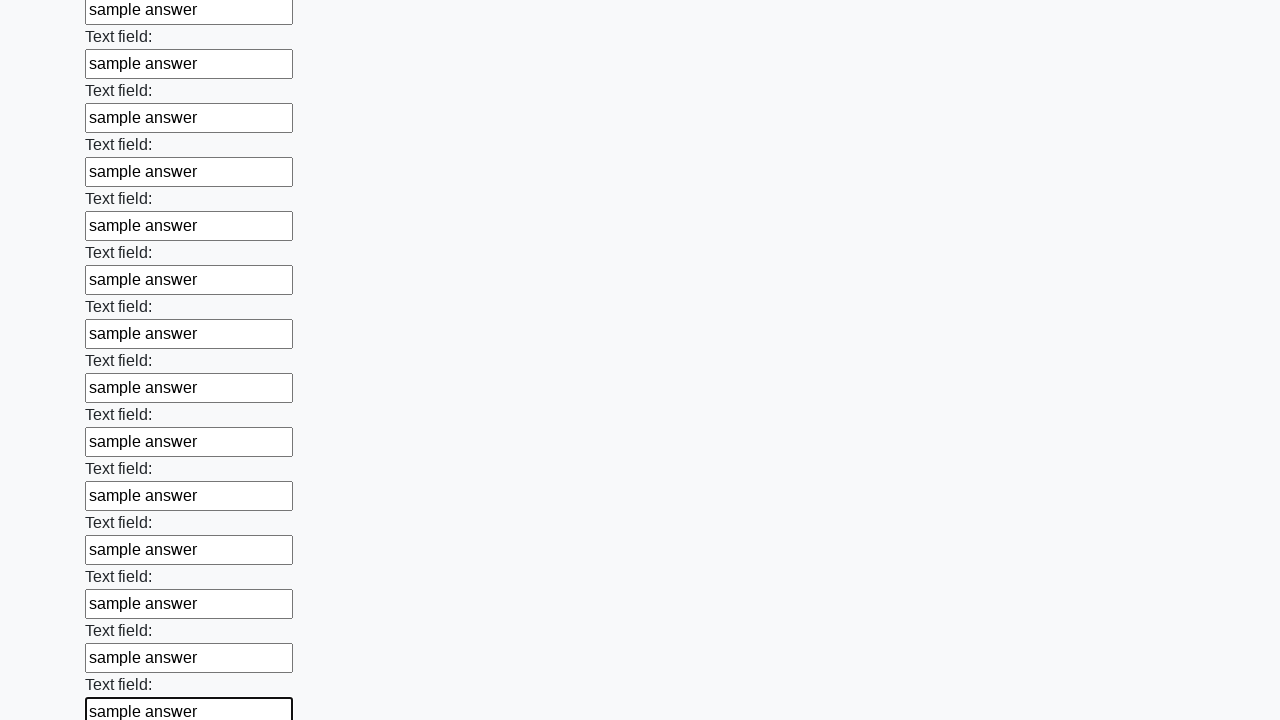

Filled text input field with 'sample answer' on xpath=//input[@type='text'] >> nth=68
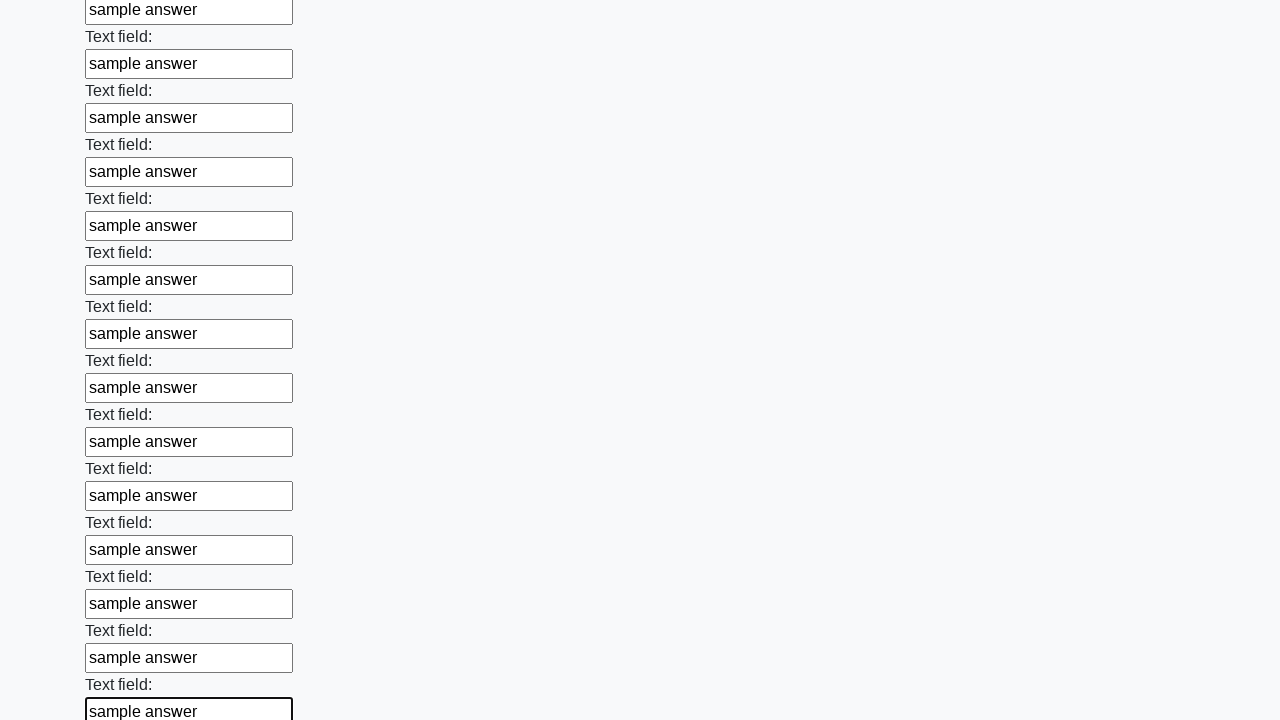

Filled text input field with 'sample answer' on xpath=//input[@type='text'] >> nth=69
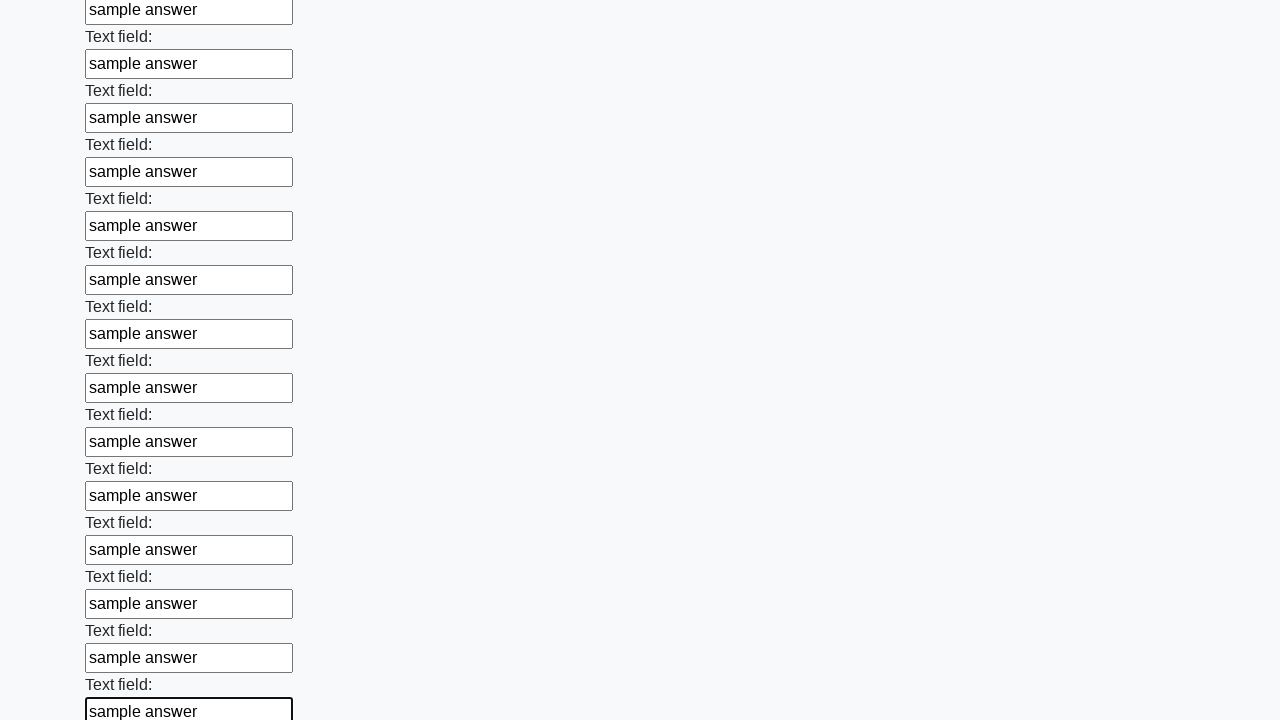

Filled text input field with 'sample answer' on xpath=//input[@type='text'] >> nth=70
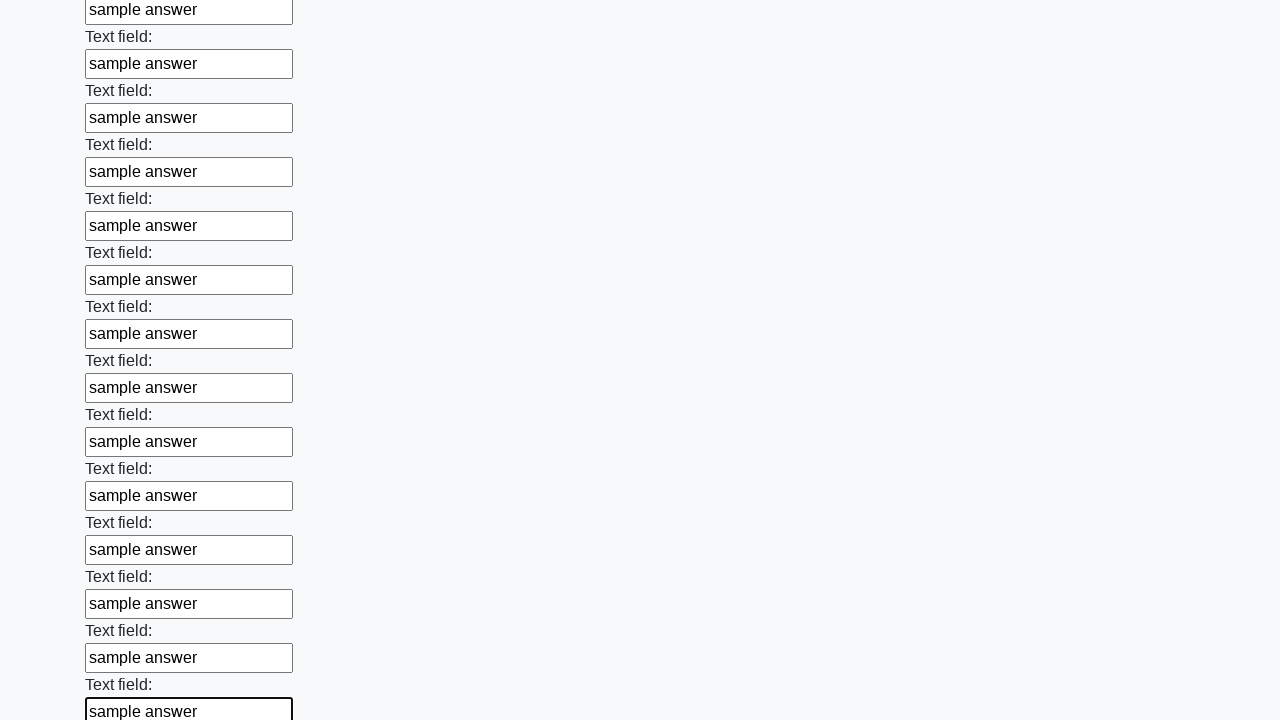

Filled text input field with 'sample answer' on xpath=//input[@type='text'] >> nth=71
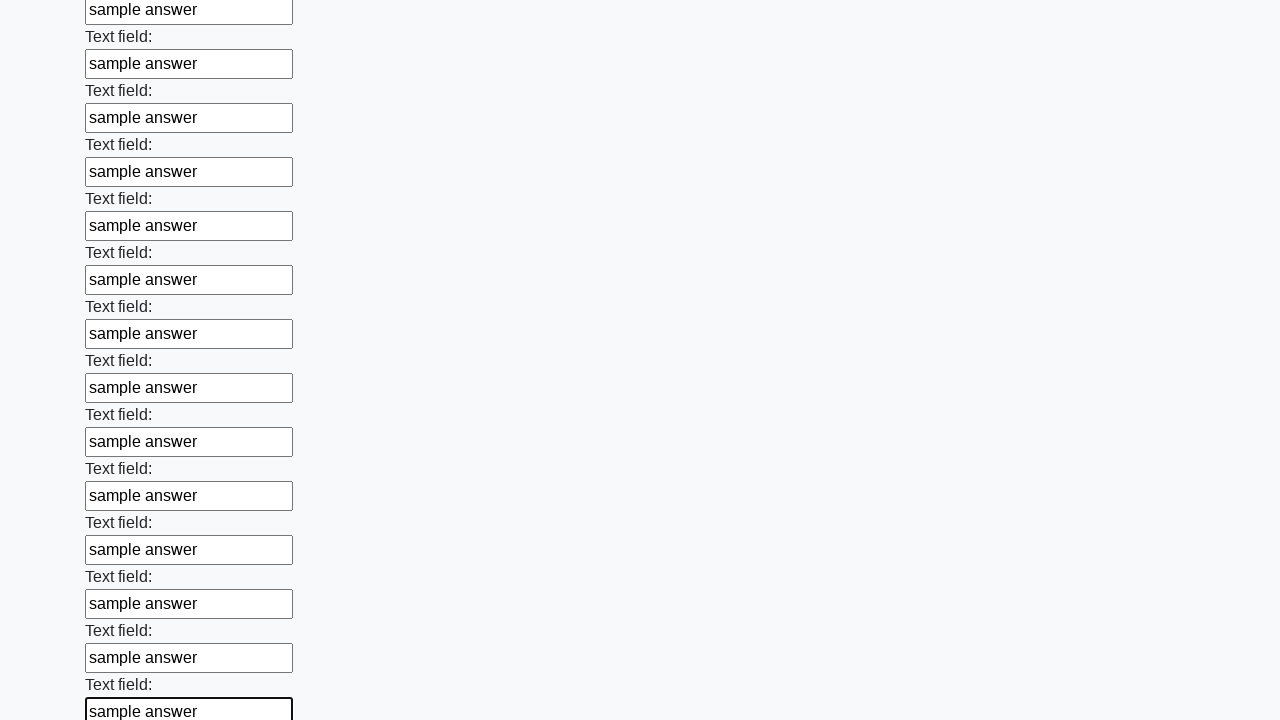

Filled text input field with 'sample answer' on xpath=//input[@type='text'] >> nth=72
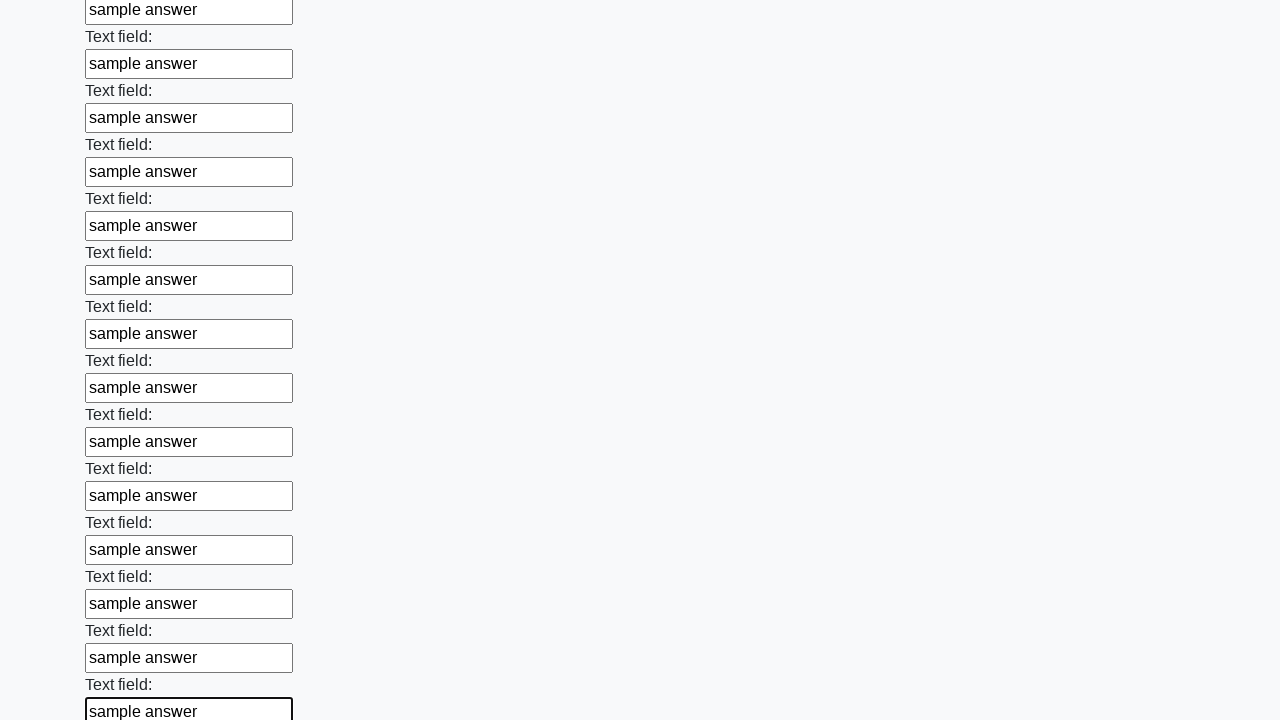

Filled text input field with 'sample answer' on xpath=//input[@type='text'] >> nth=73
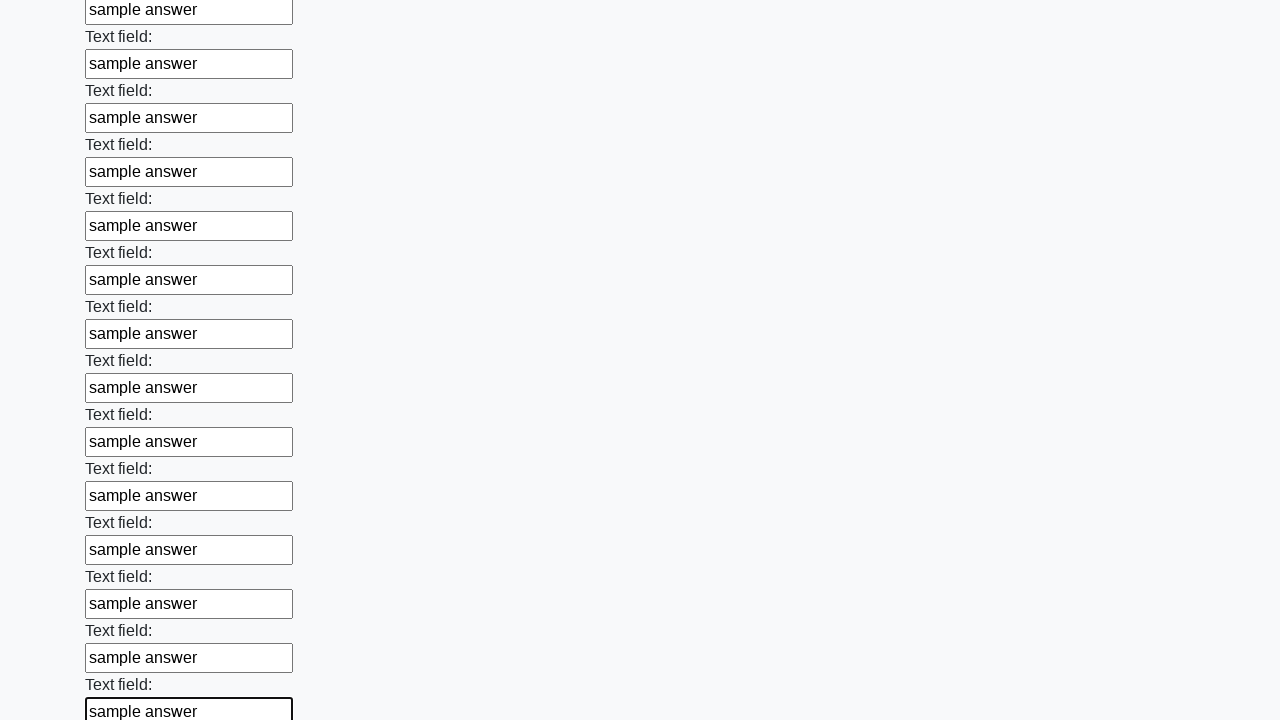

Filled text input field with 'sample answer' on xpath=//input[@type='text'] >> nth=74
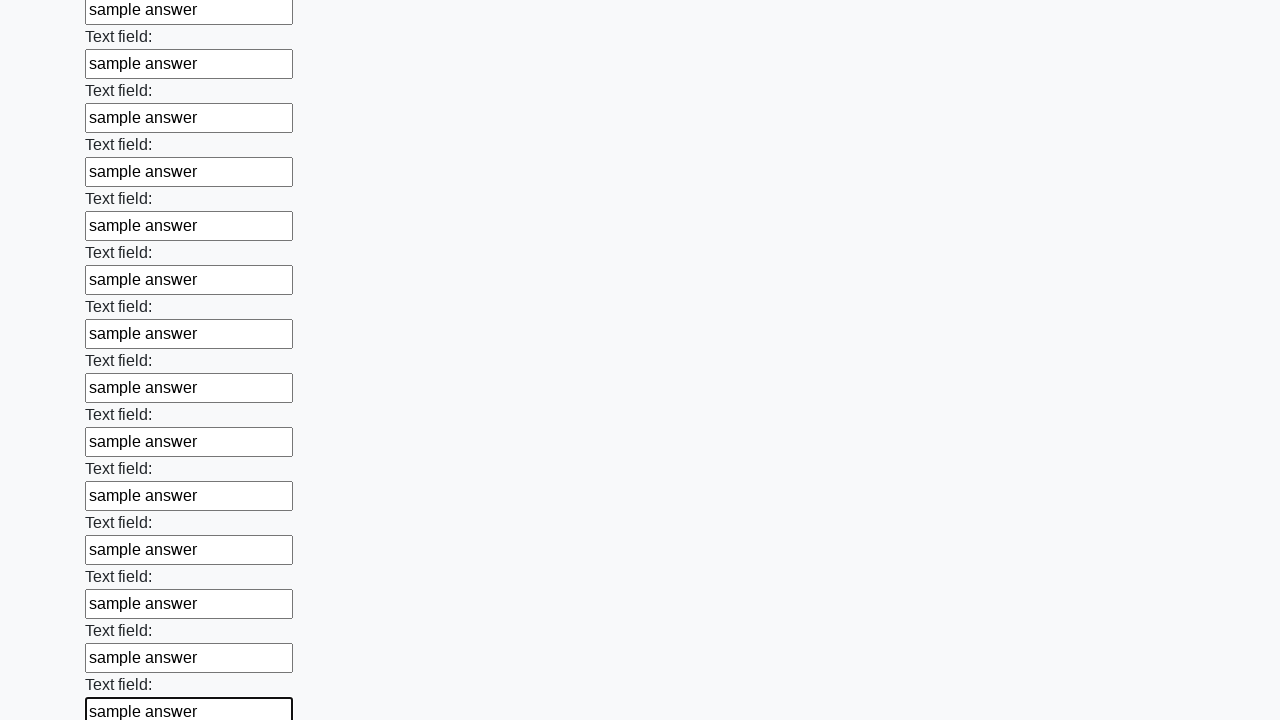

Filled text input field with 'sample answer' on xpath=//input[@type='text'] >> nth=75
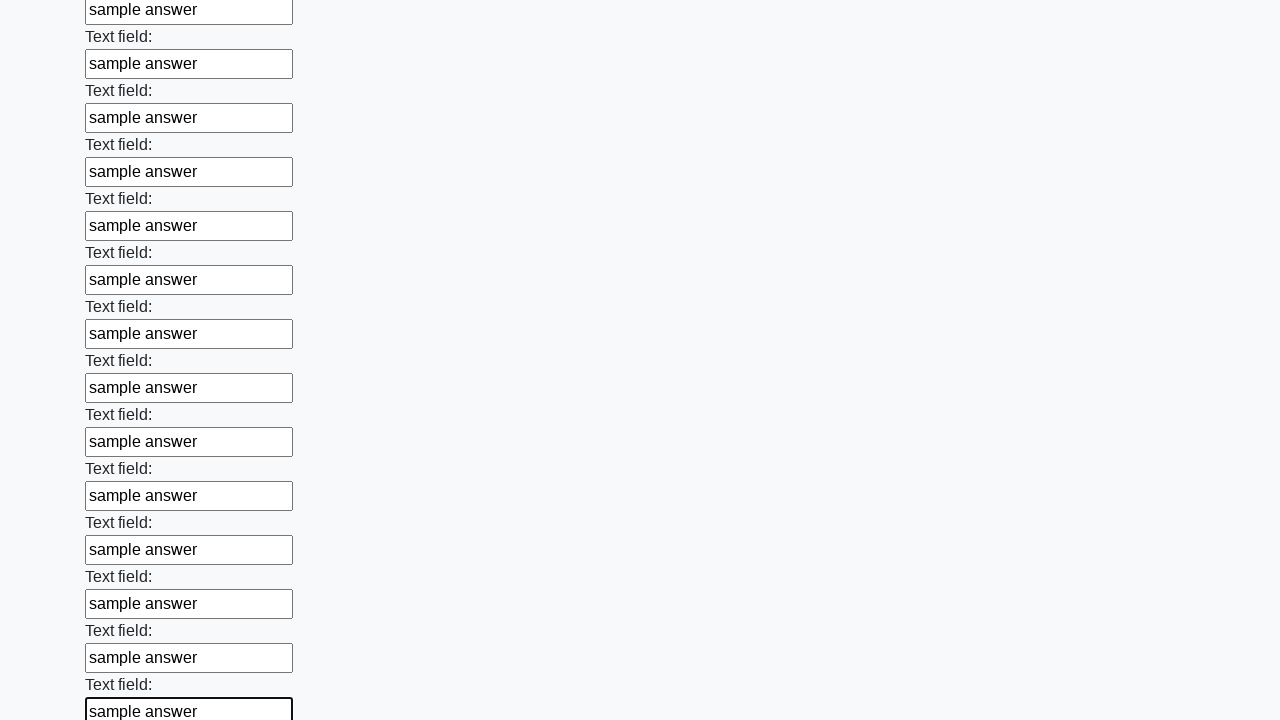

Filled text input field with 'sample answer' on xpath=//input[@type='text'] >> nth=76
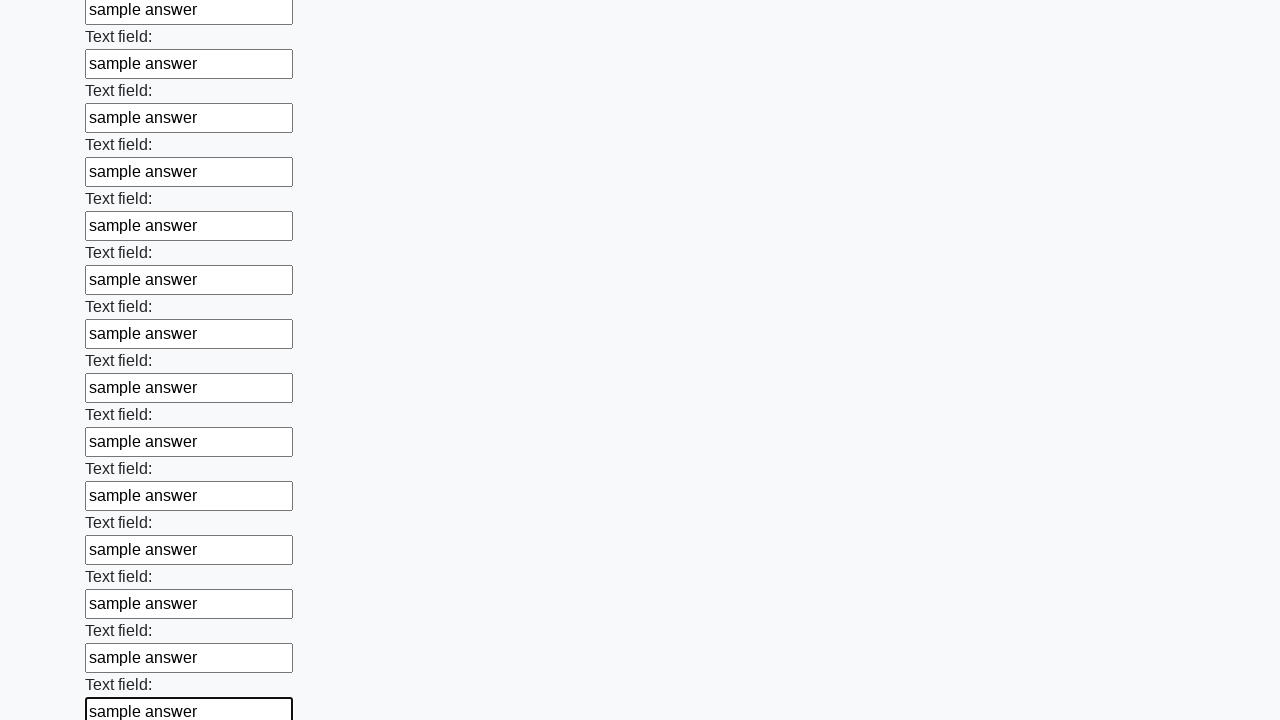

Filled text input field with 'sample answer' on xpath=//input[@type='text'] >> nth=77
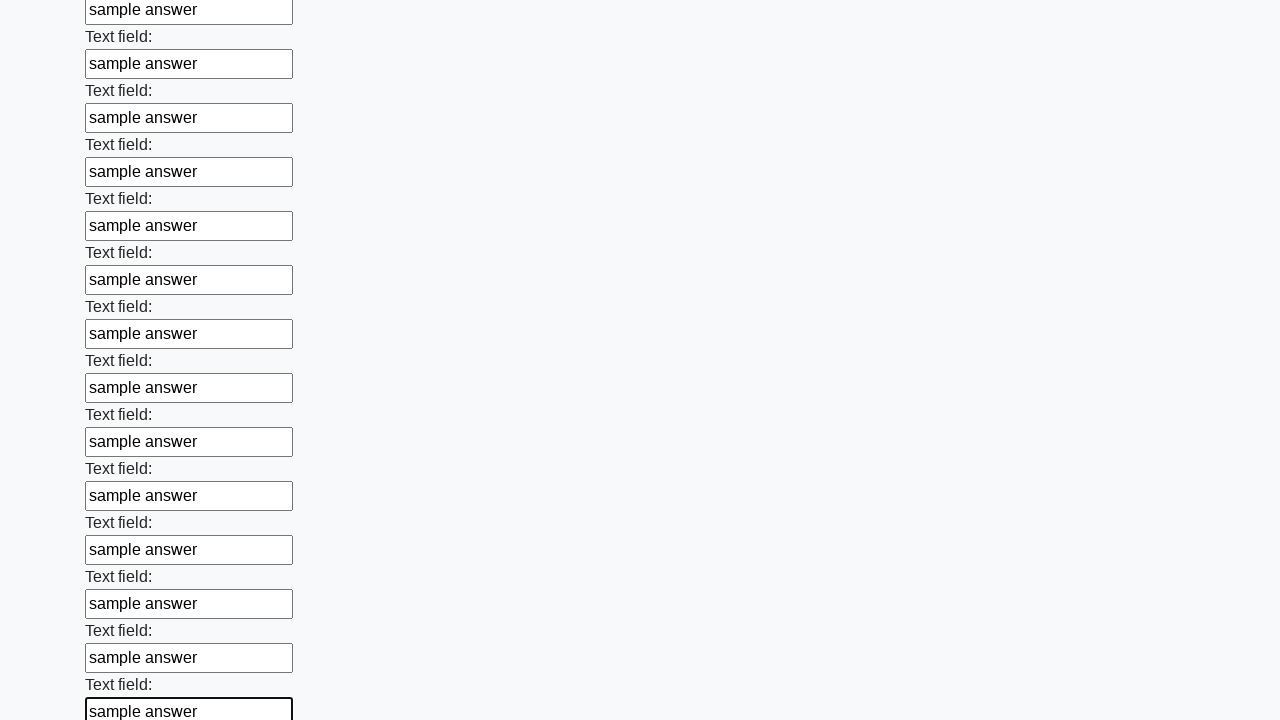

Filled text input field with 'sample answer' on xpath=//input[@type='text'] >> nth=78
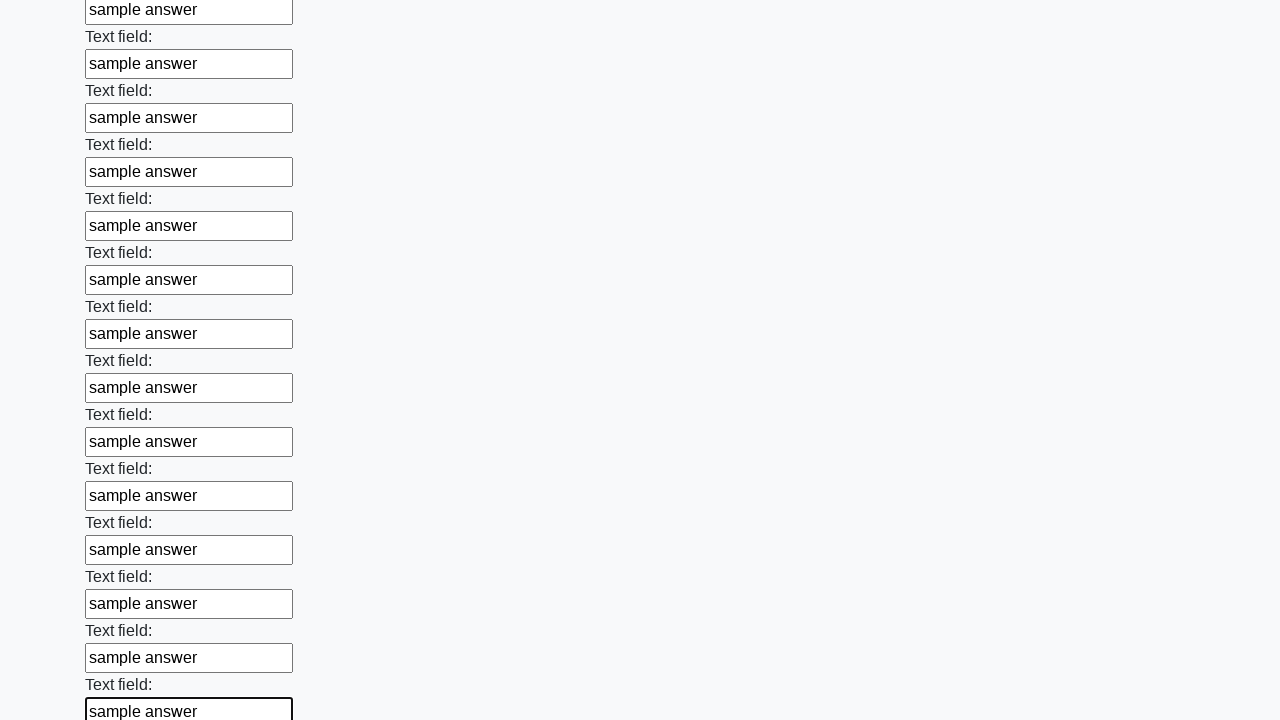

Filled text input field with 'sample answer' on xpath=//input[@type='text'] >> nth=79
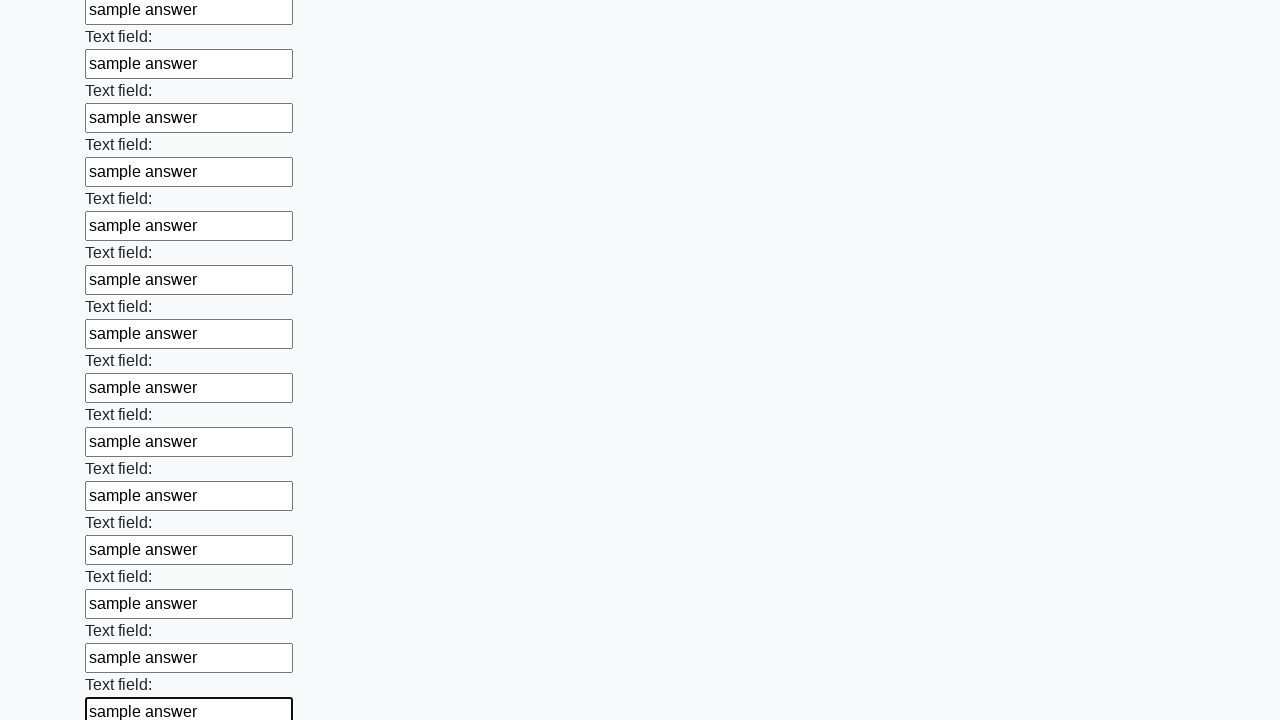

Filled text input field with 'sample answer' on xpath=//input[@type='text'] >> nth=80
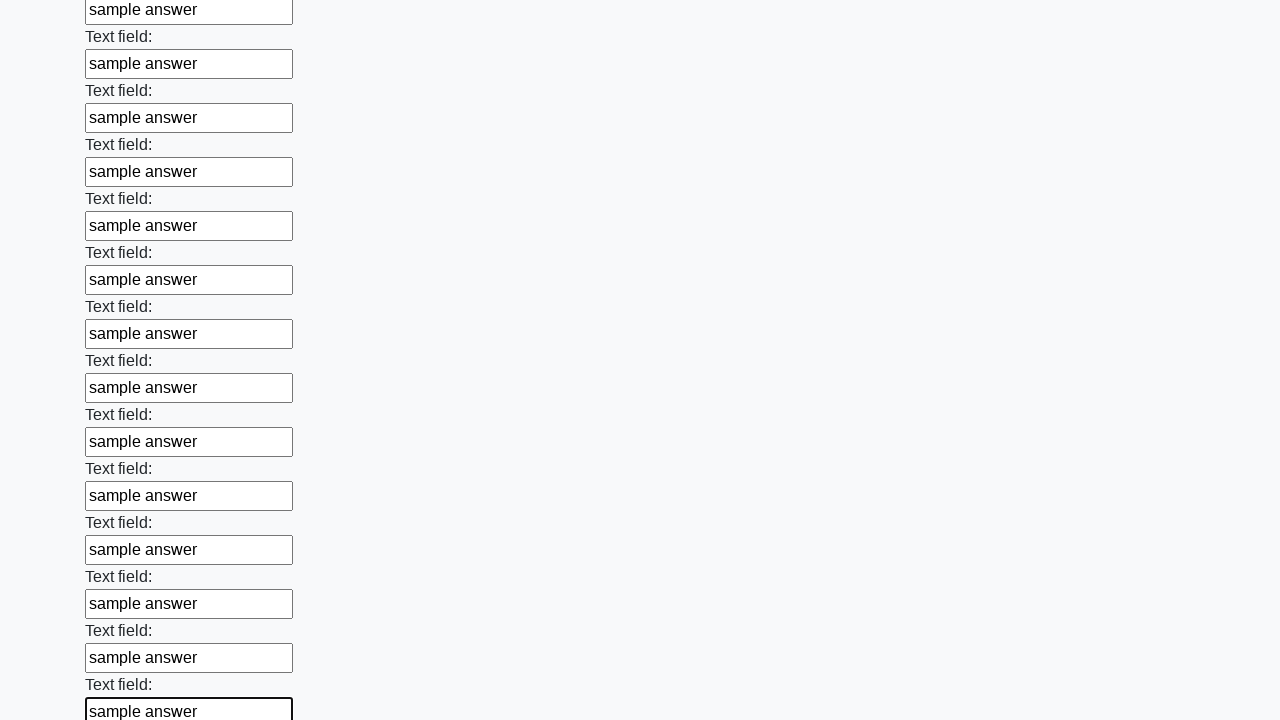

Filled text input field with 'sample answer' on xpath=//input[@type='text'] >> nth=81
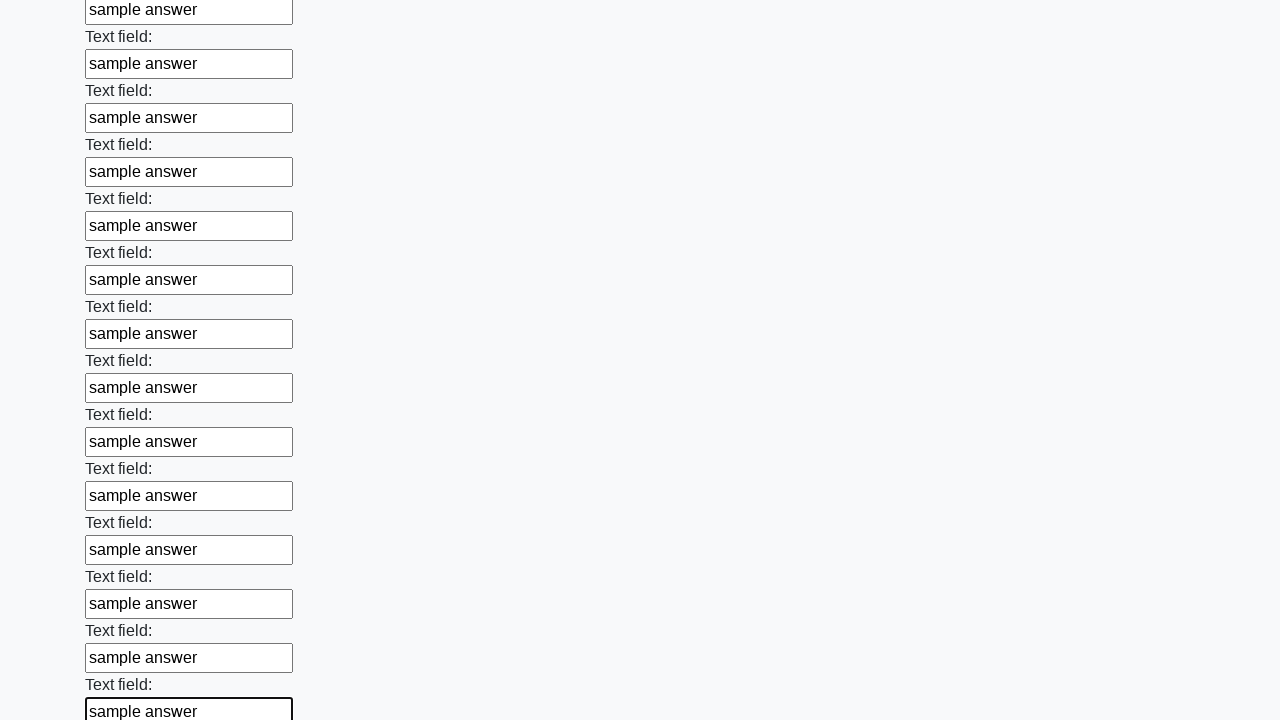

Filled text input field with 'sample answer' on xpath=//input[@type='text'] >> nth=82
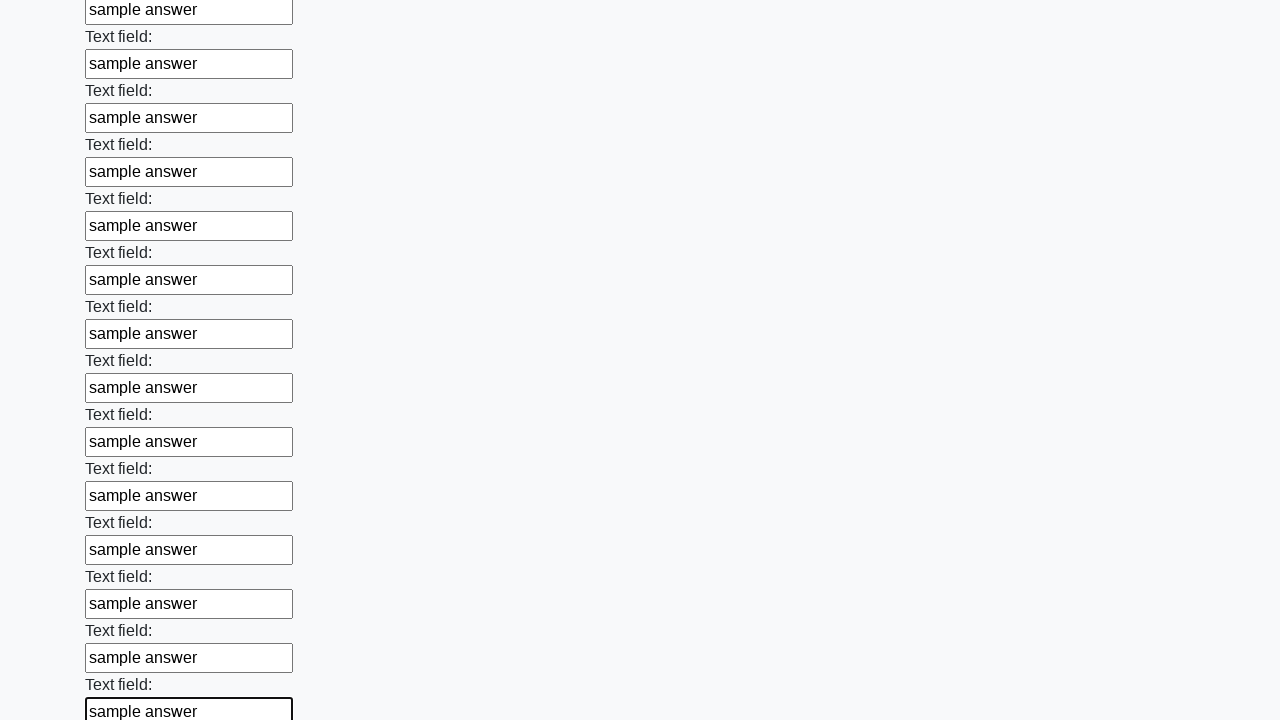

Filled text input field with 'sample answer' on xpath=//input[@type='text'] >> nth=83
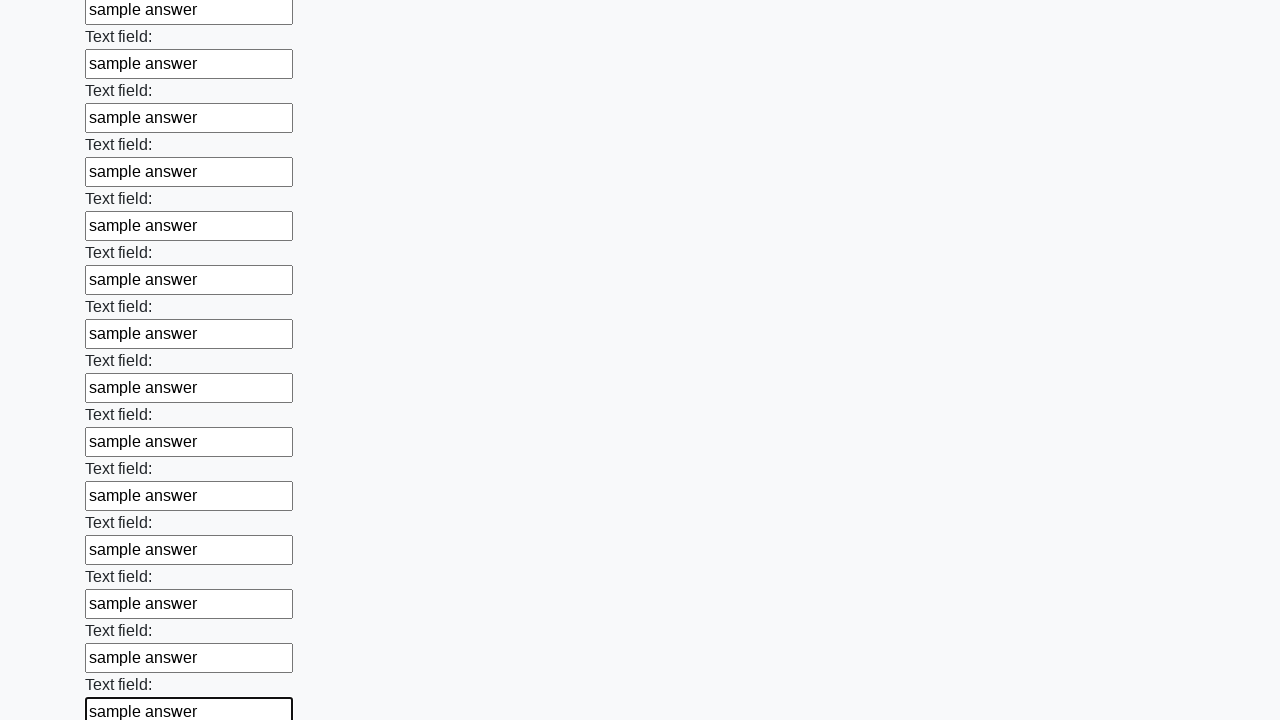

Filled text input field with 'sample answer' on xpath=//input[@type='text'] >> nth=84
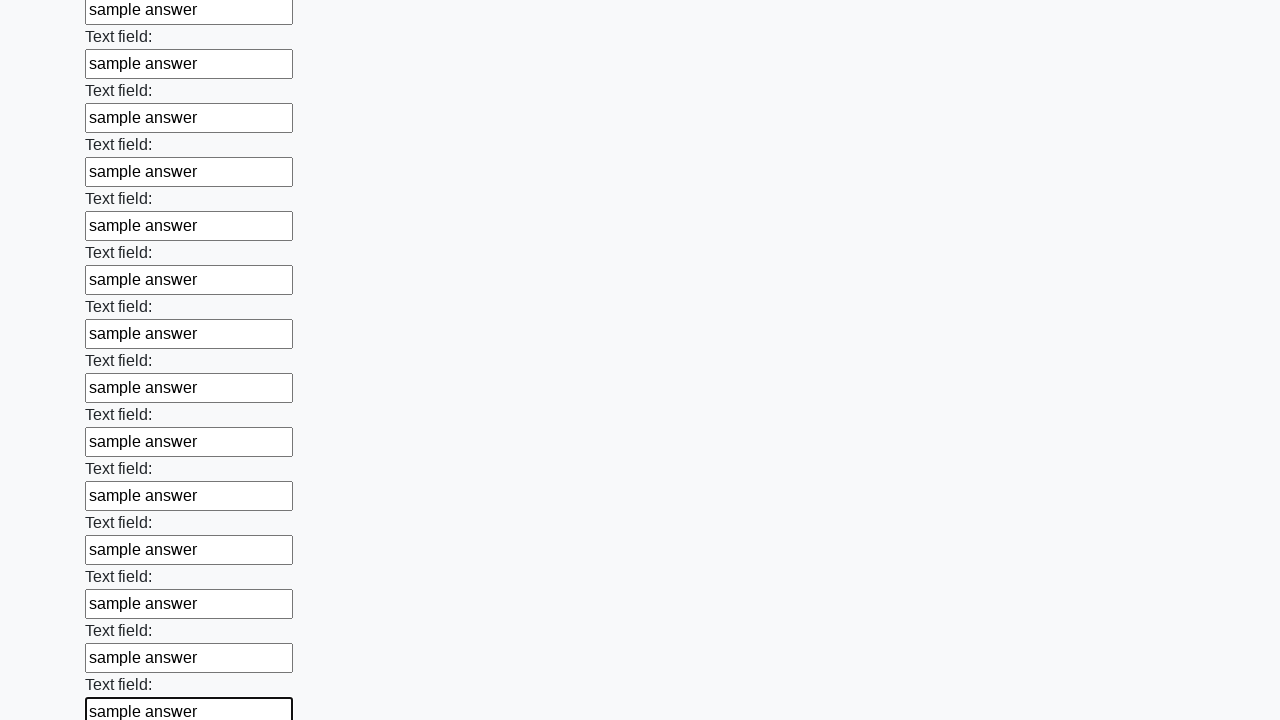

Filled text input field with 'sample answer' on xpath=//input[@type='text'] >> nth=85
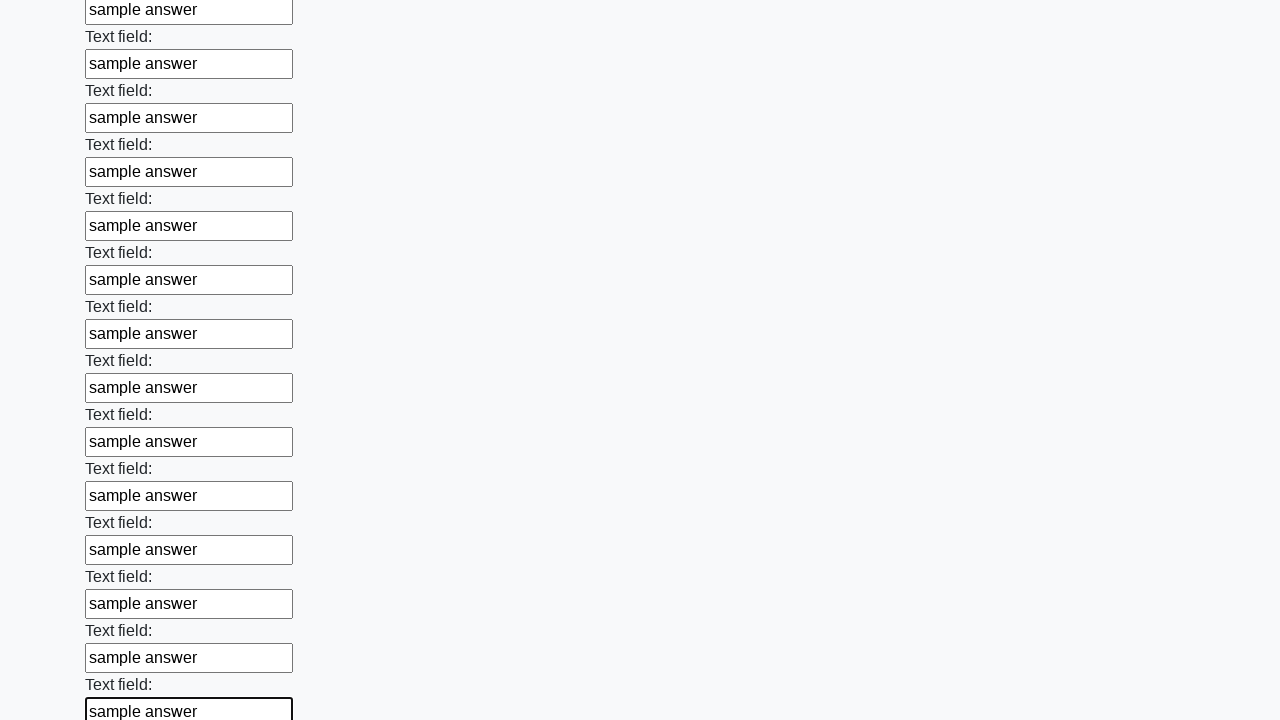

Filled text input field with 'sample answer' on xpath=//input[@type='text'] >> nth=86
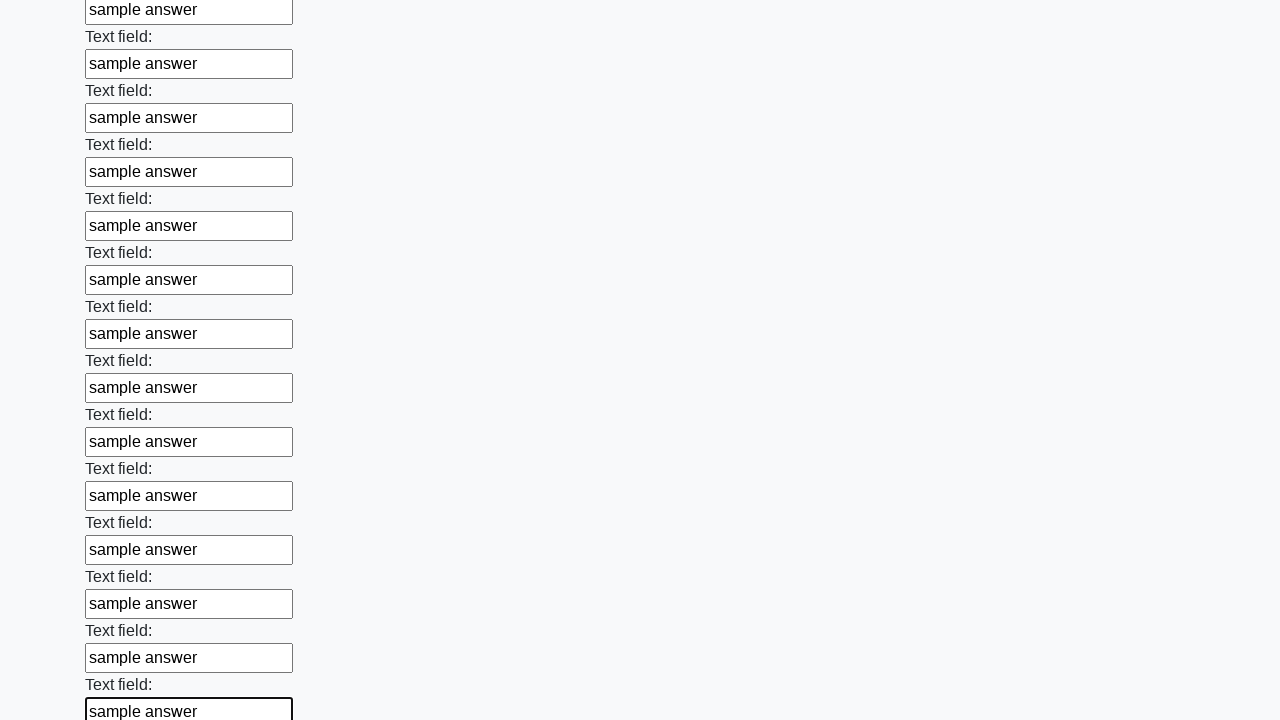

Filled text input field with 'sample answer' on xpath=//input[@type='text'] >> nth=87
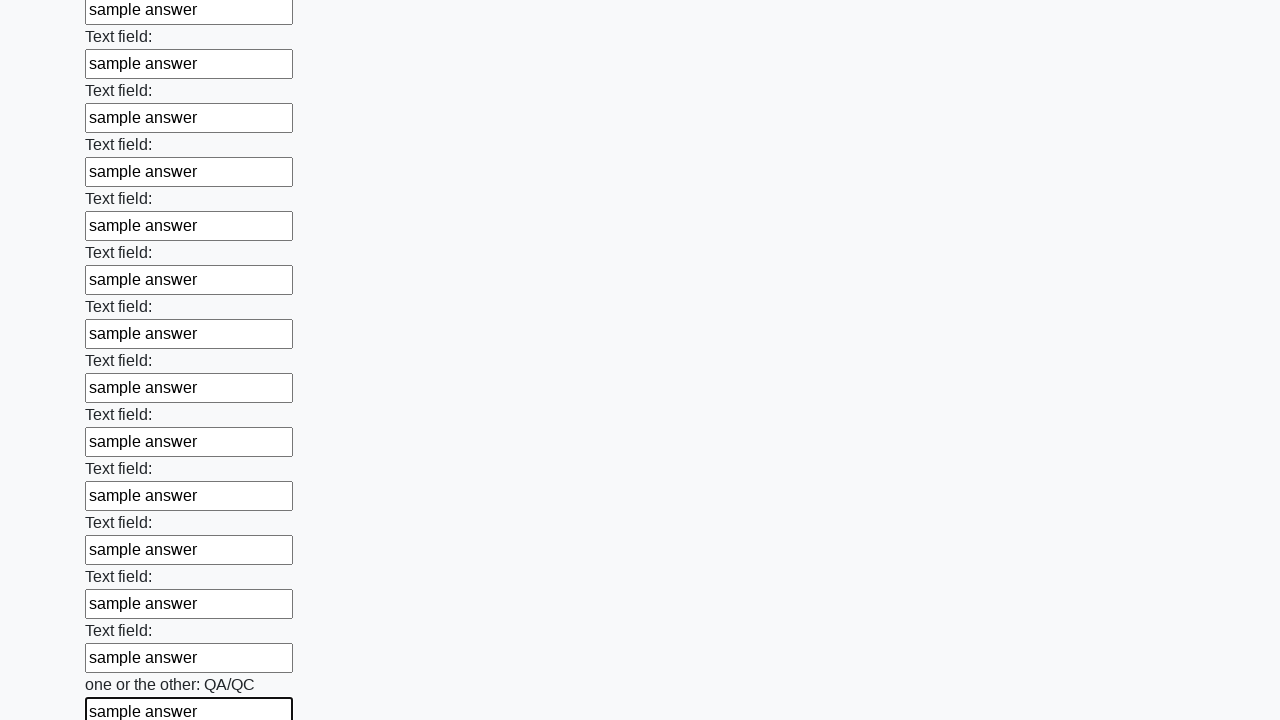

Filled text input field with 'sample answer' on xpath=//input[@type='text'] >> nth=88
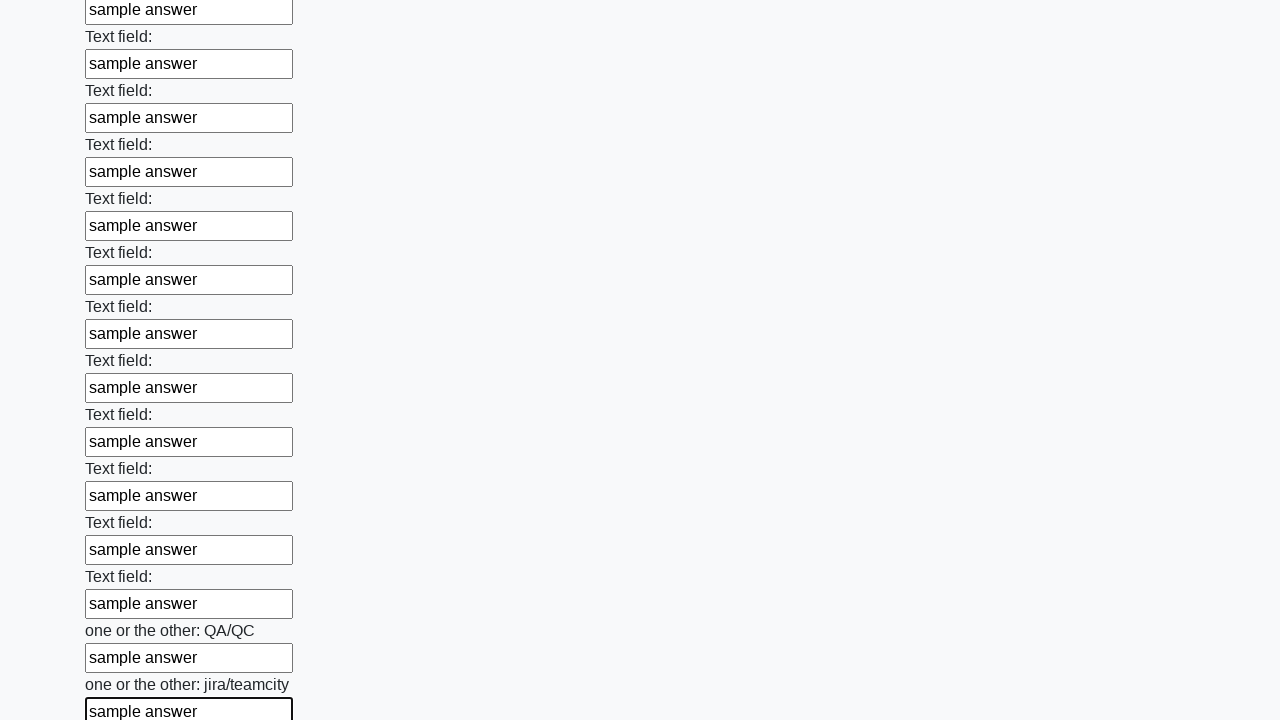

Filled text input field with 'sample answer' on xpath=//input[@type='text'] >> nth=89
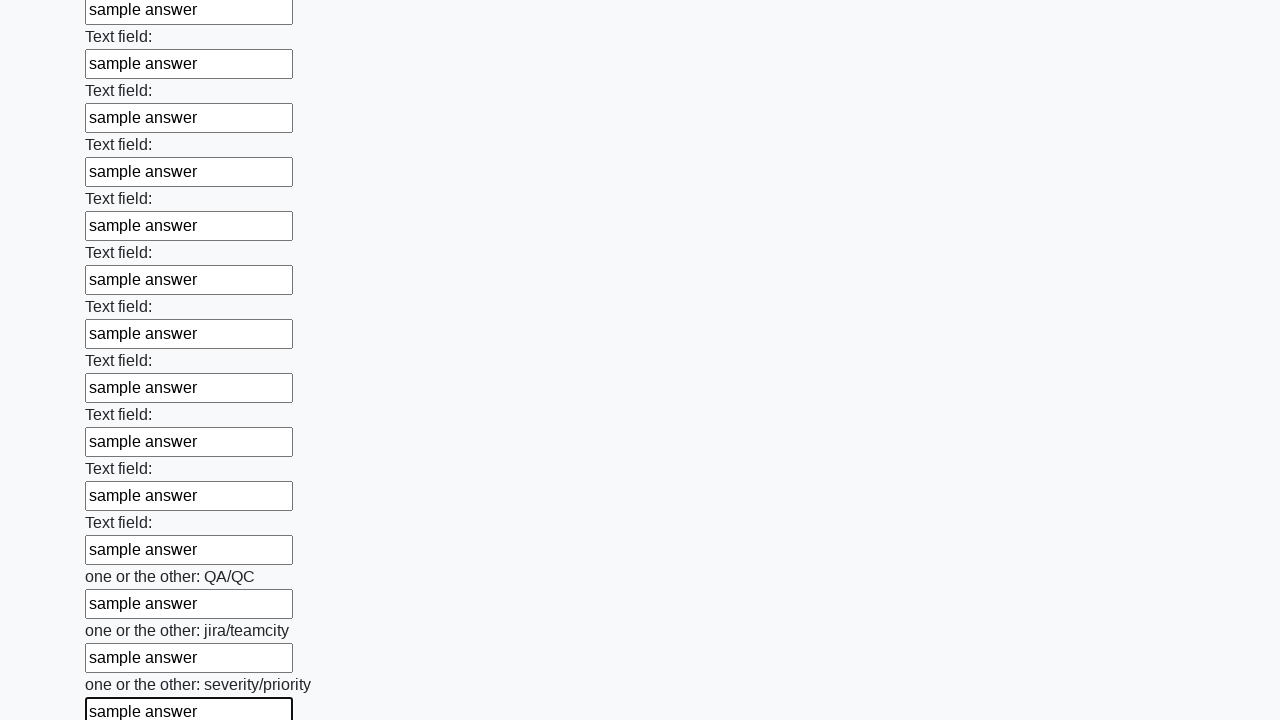

Filled text input field with 'sample answer' on xpath=//input[@type='text'] >> nth=90
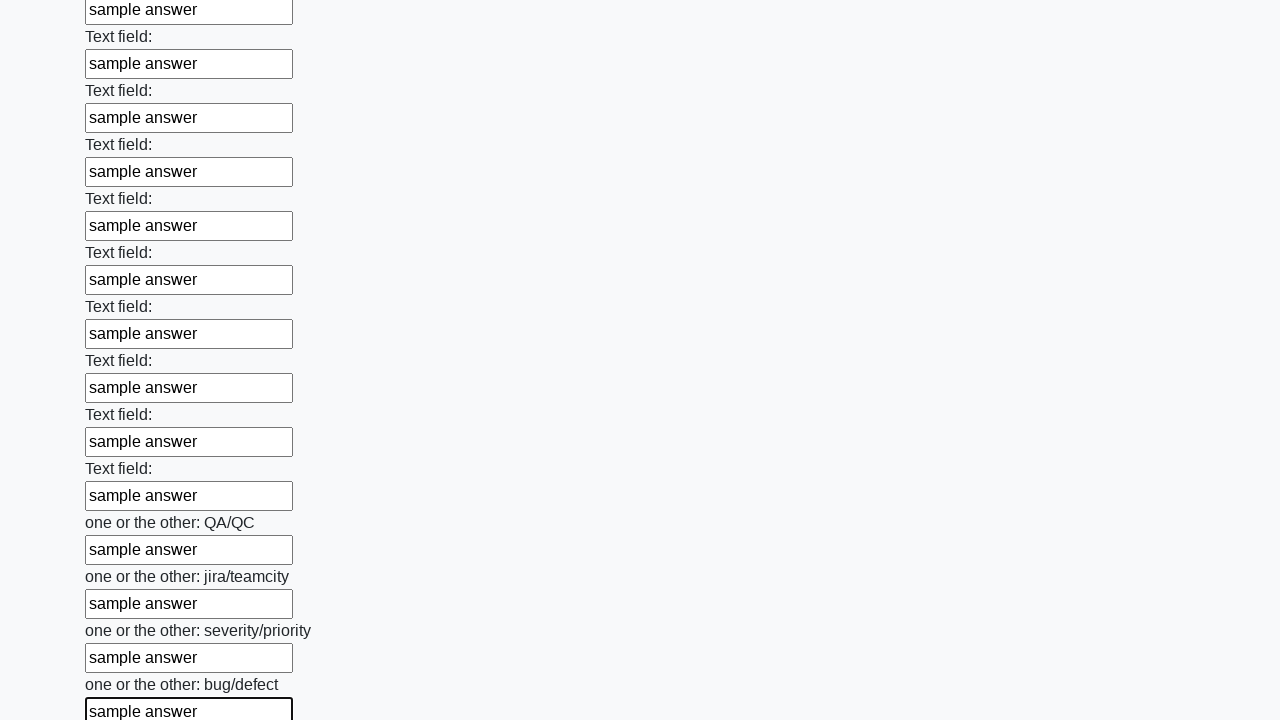

Filled text input field with 'sample answer' on xpath=//input[@type='text'] >> nth=91
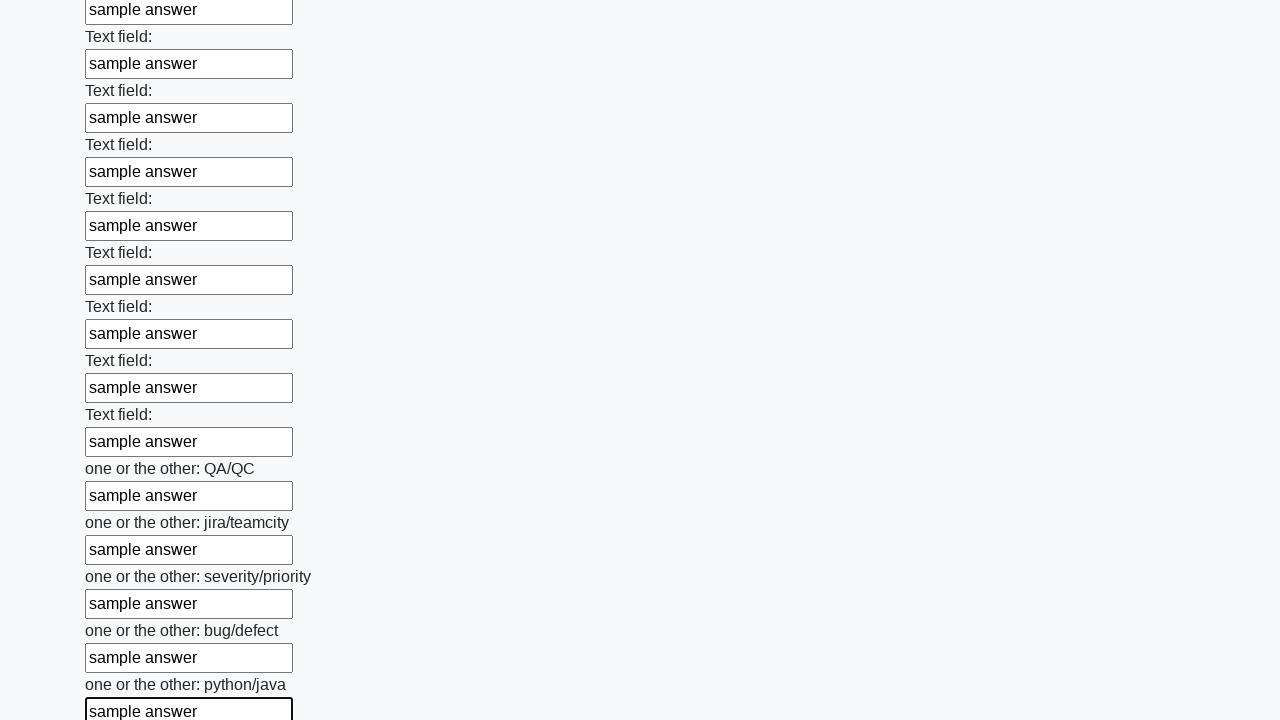

Filled text input field with 'sample answer' on xpath=//input[@type='text'] >> nth=92
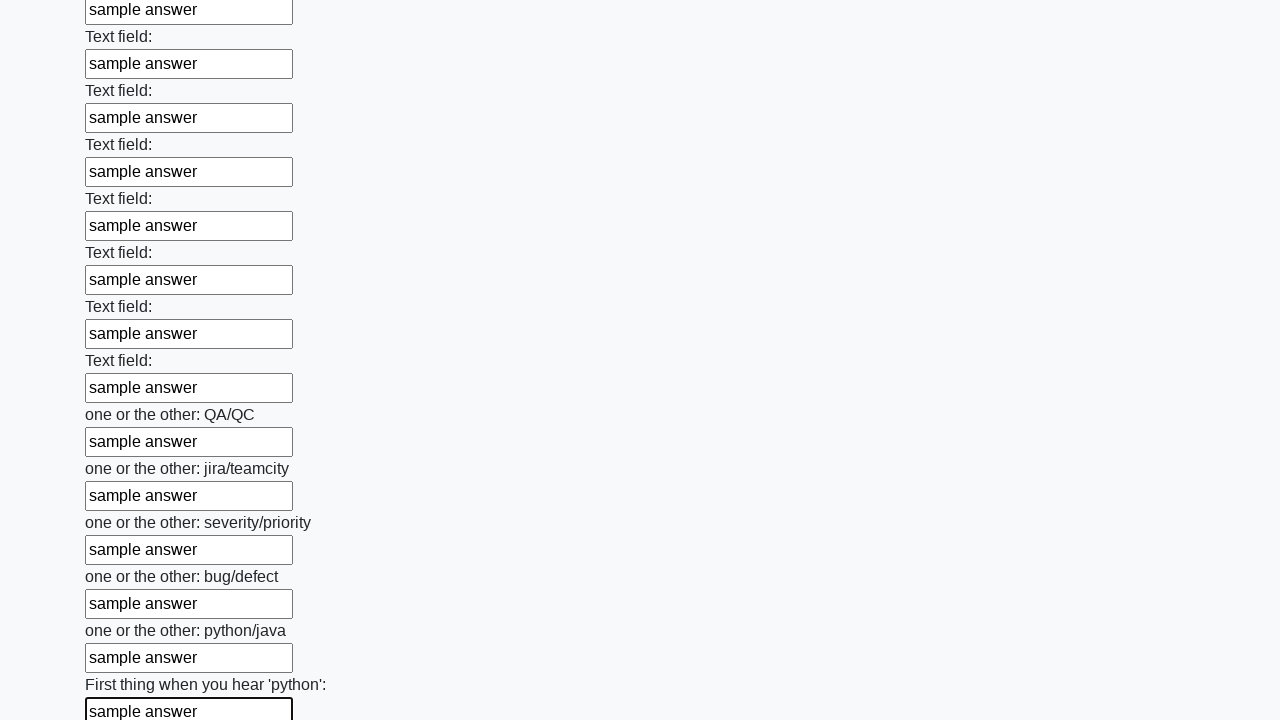

Filled text input field with 'sample answer' on xpath=//input[@type='text'] >> nth=93
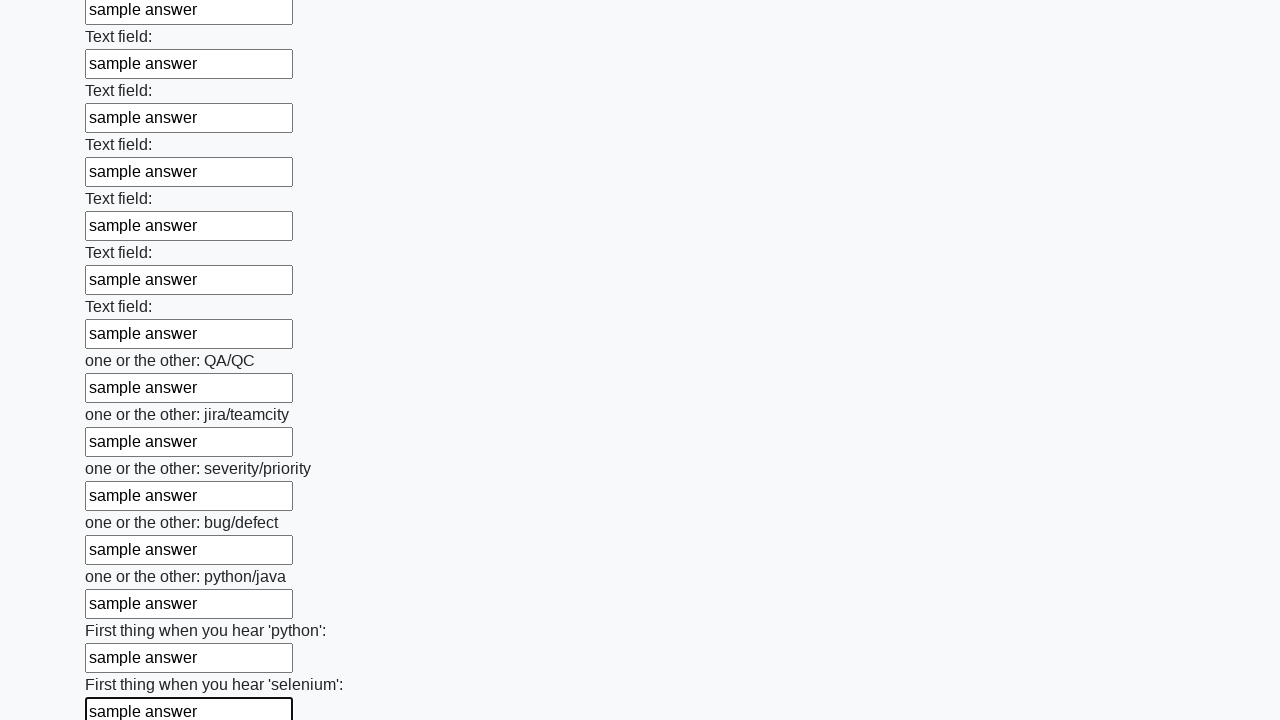

Filled text input field with 'sample answer' on xpath=//input[@type='text'] >> nth=94
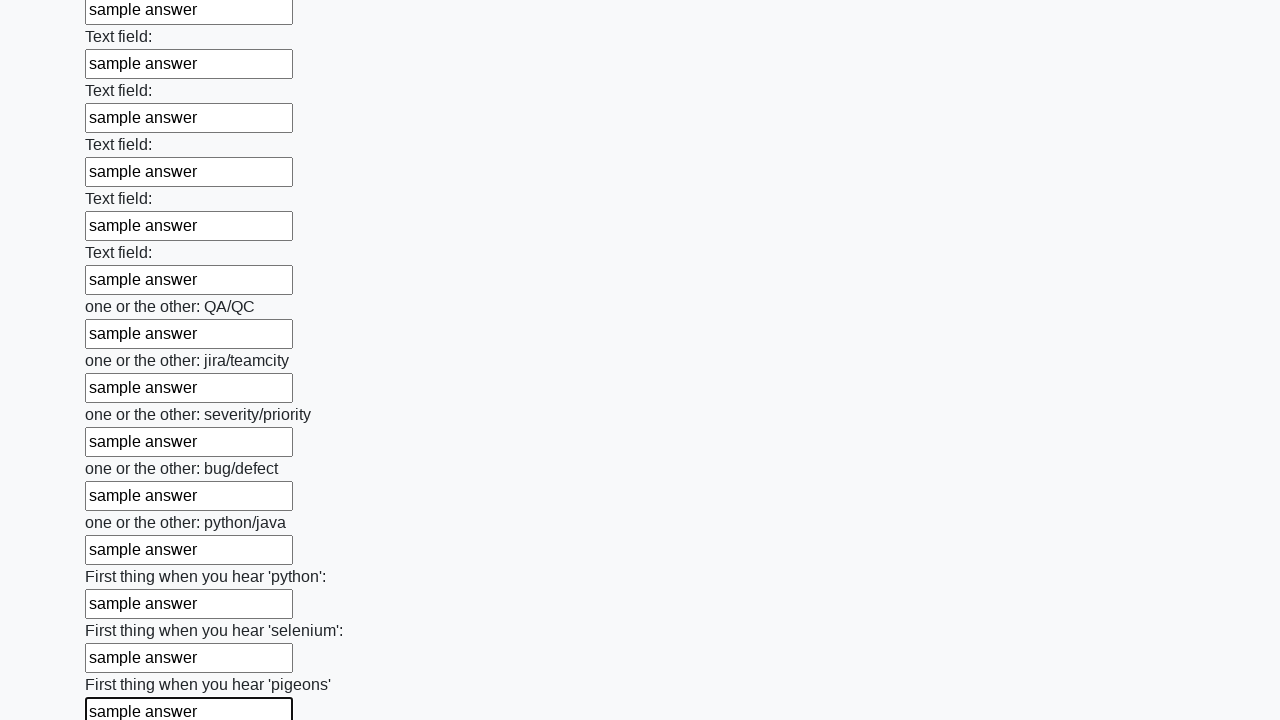

Filled text input field with 'sample answer' on xpath=//input[@type='text'] >> nth=95
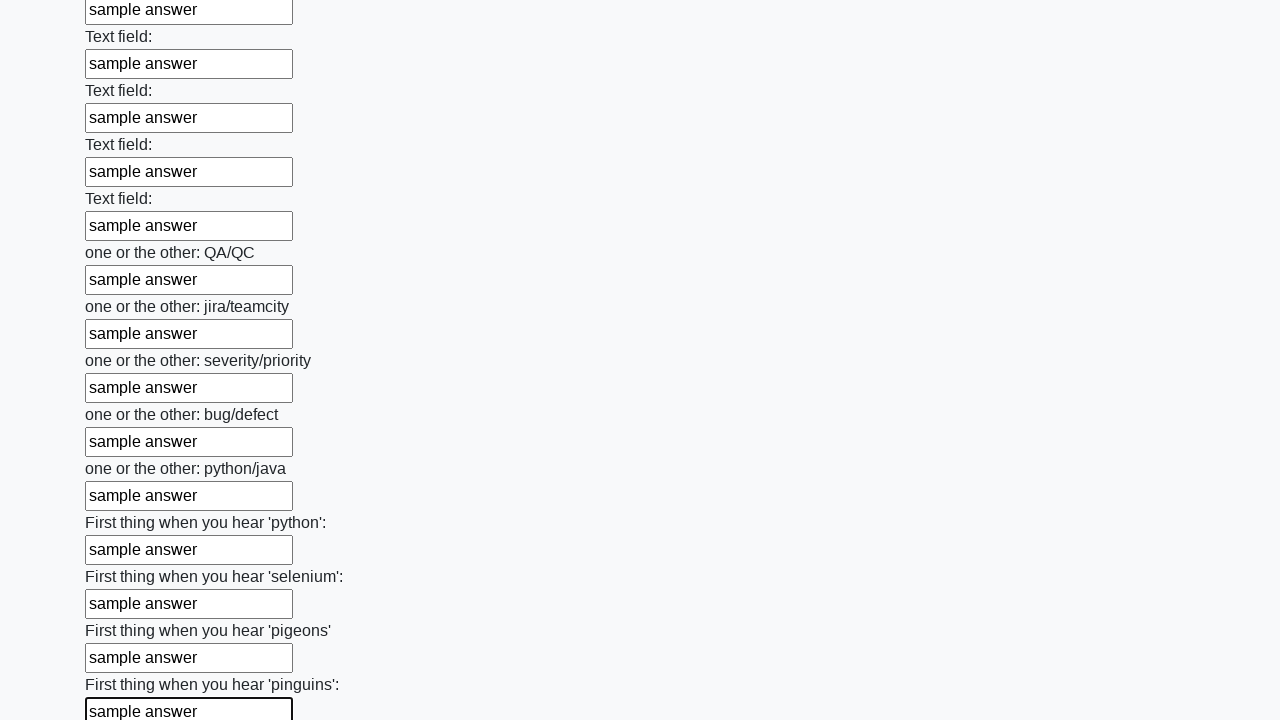

Filled text input field with 'sample answer' on xpath=//input[@type='text'] >> nth=96
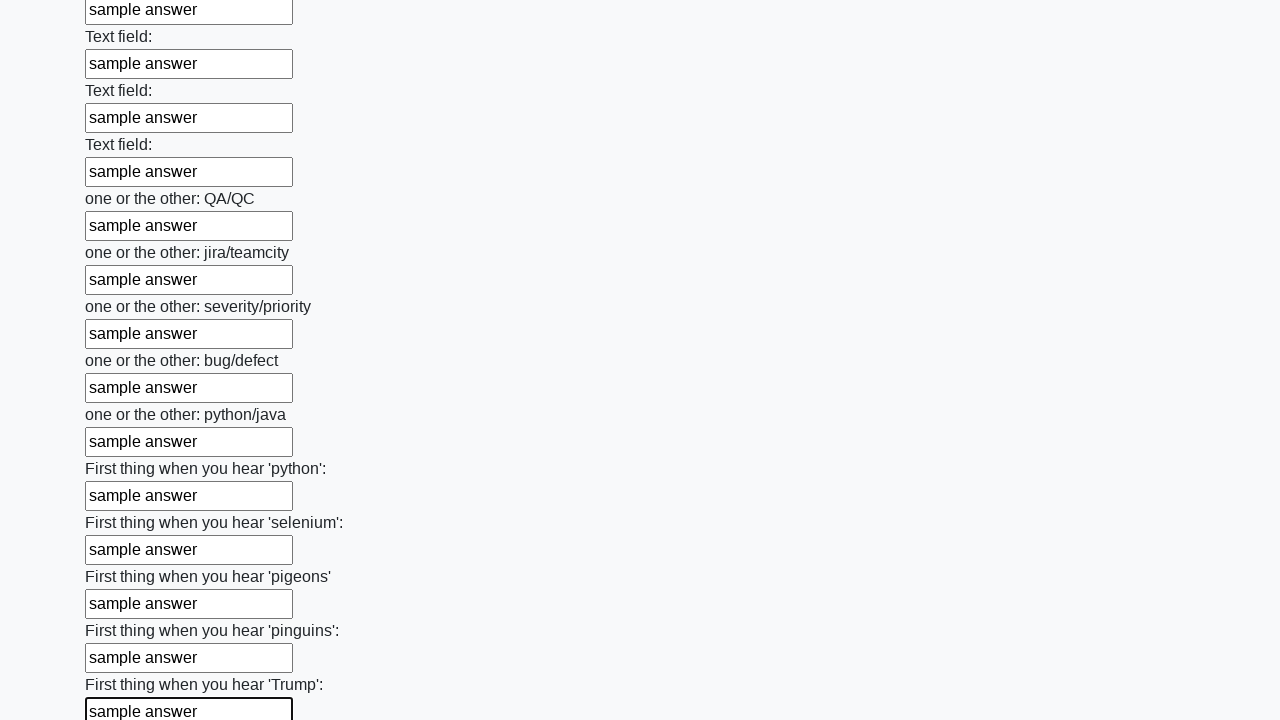

Filled text input field with 'sample answer' on xpath=//input[@type='text'] >> nth=97
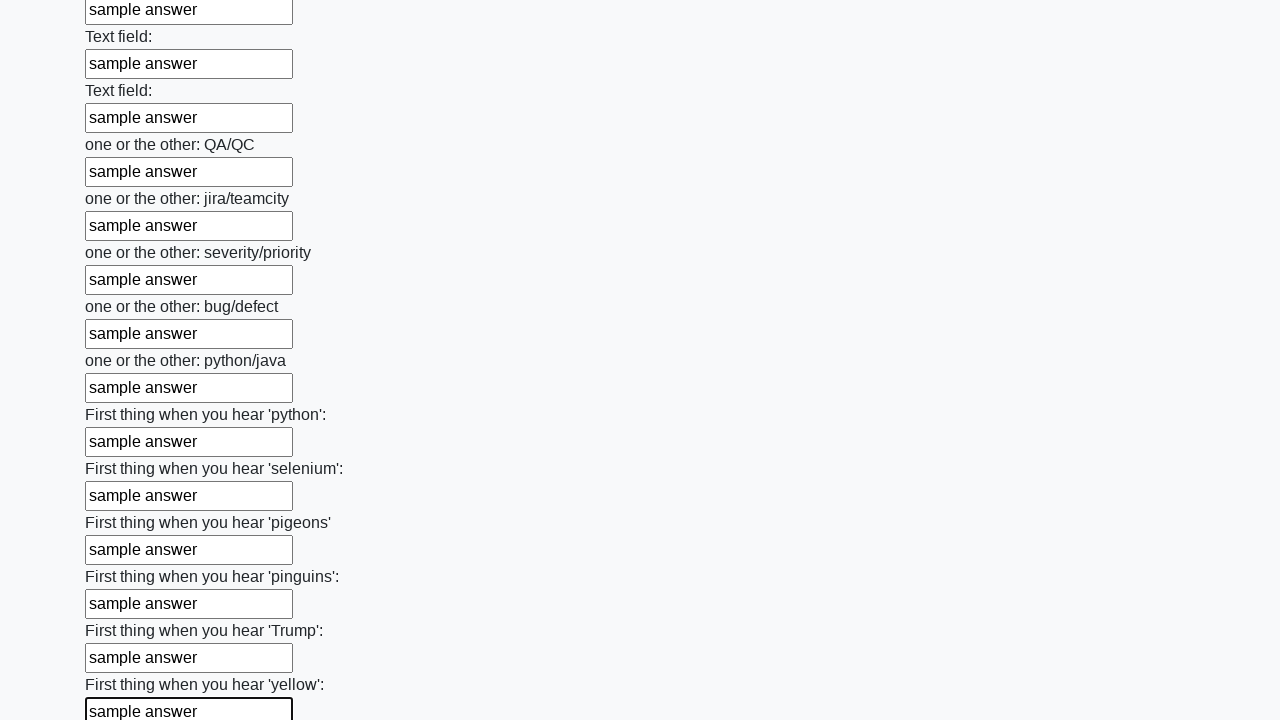

Filled text input field with 'sample answer' on xpath=//input[@type='text'] >> nth=98
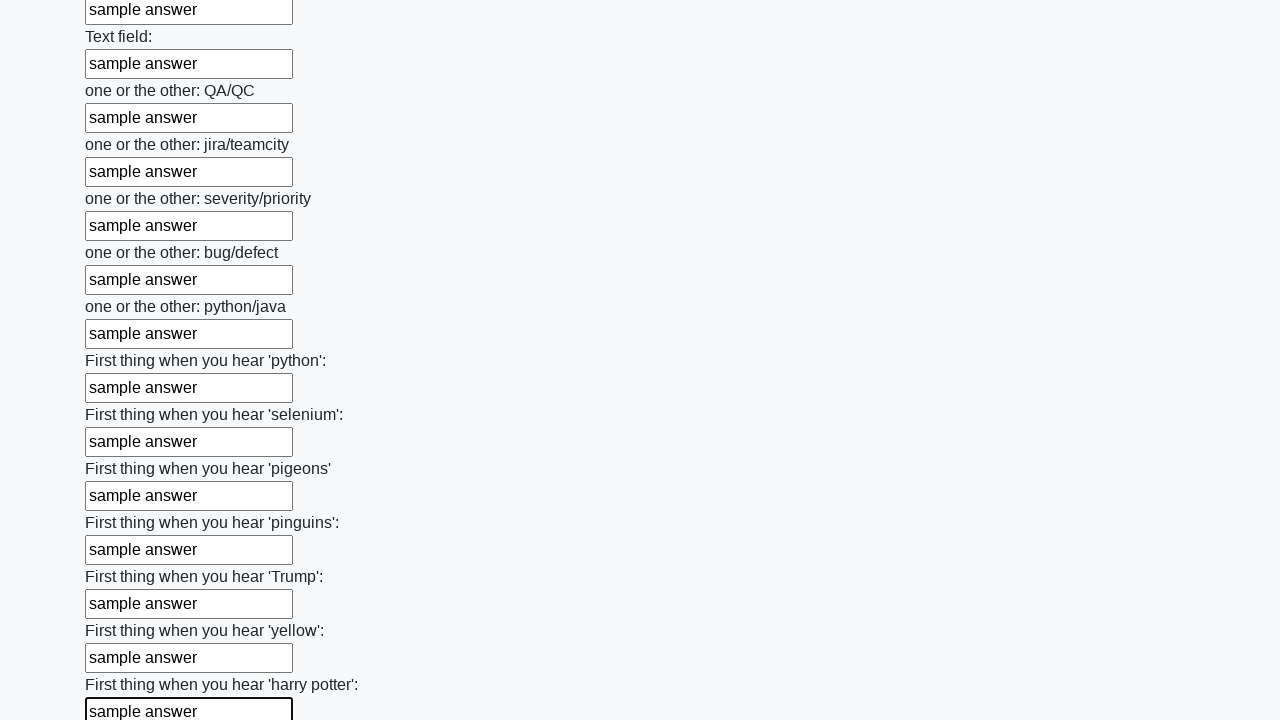

Filled text input field with 'sample answer' on xpath=//input[@type='text'] >> nth=99
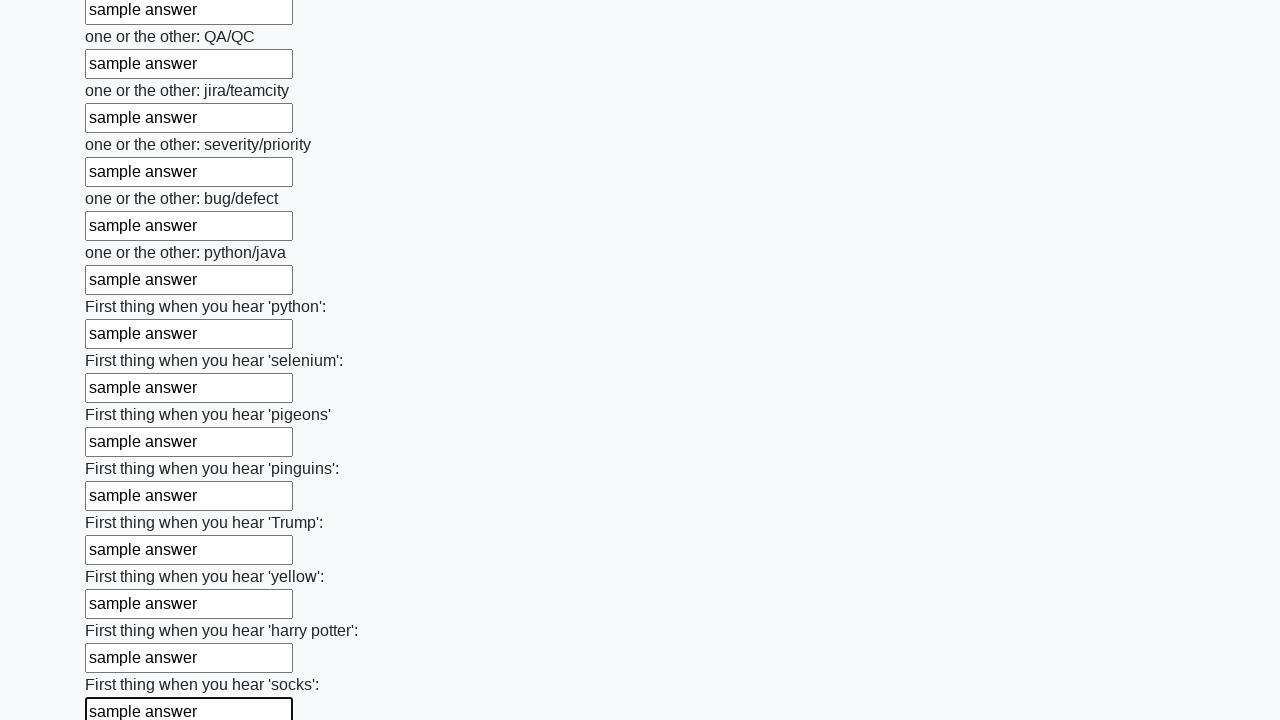

Clicked submit button to submit the form at (123, 611) on button.btn
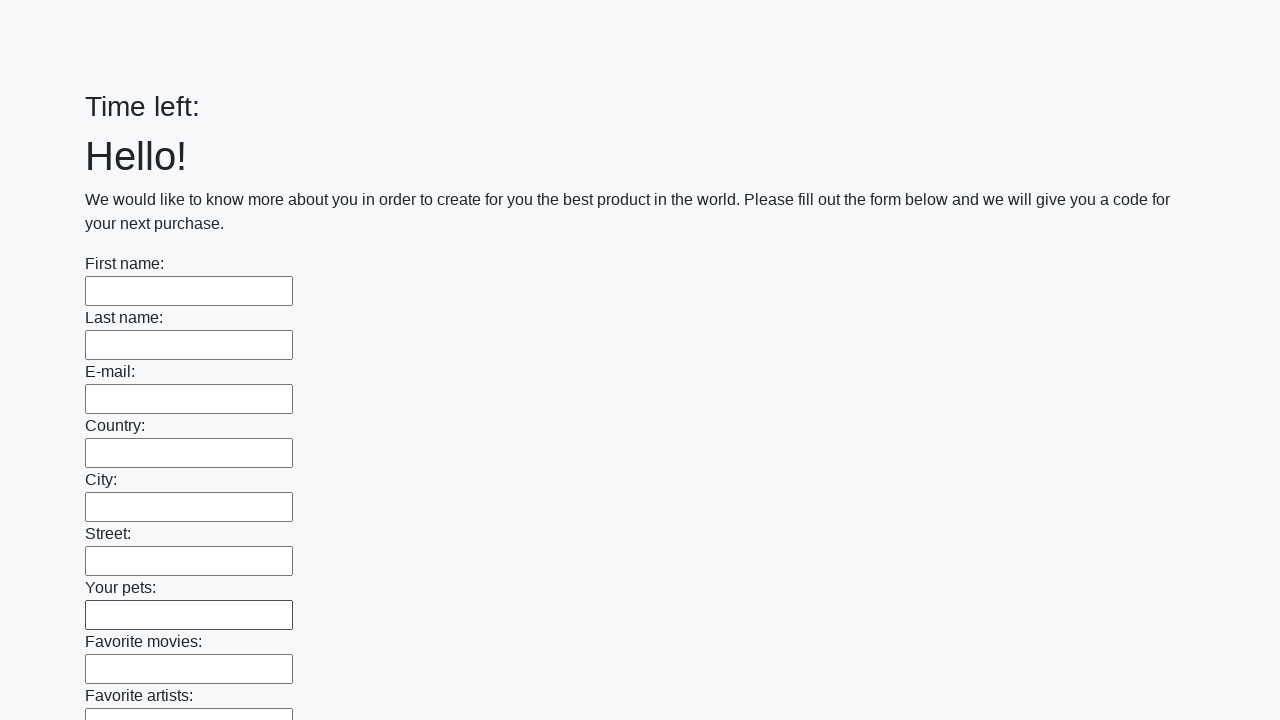

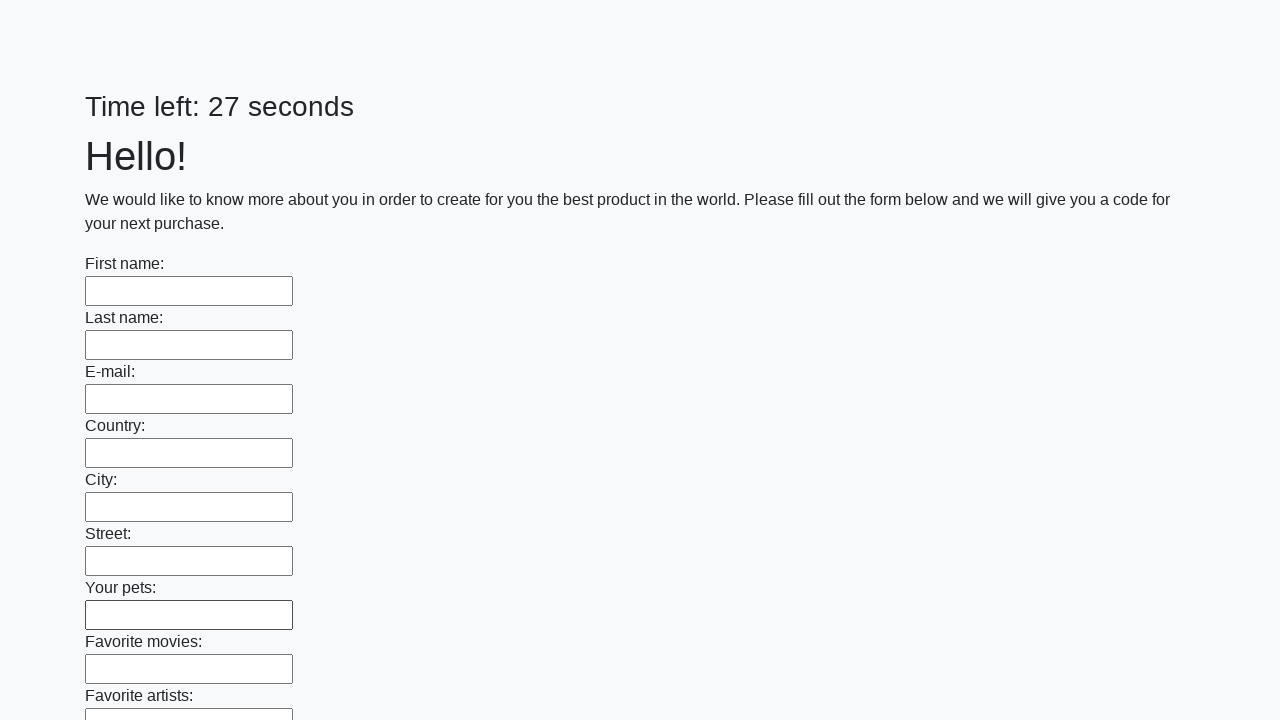